Navigates to the lyrics page of 99 Bottles of Beer website and verifies that all 100 verses of the song are displayed correctly by reading each paragraph element.

Starting URL: http://www.99-bottles-of-beer.net/

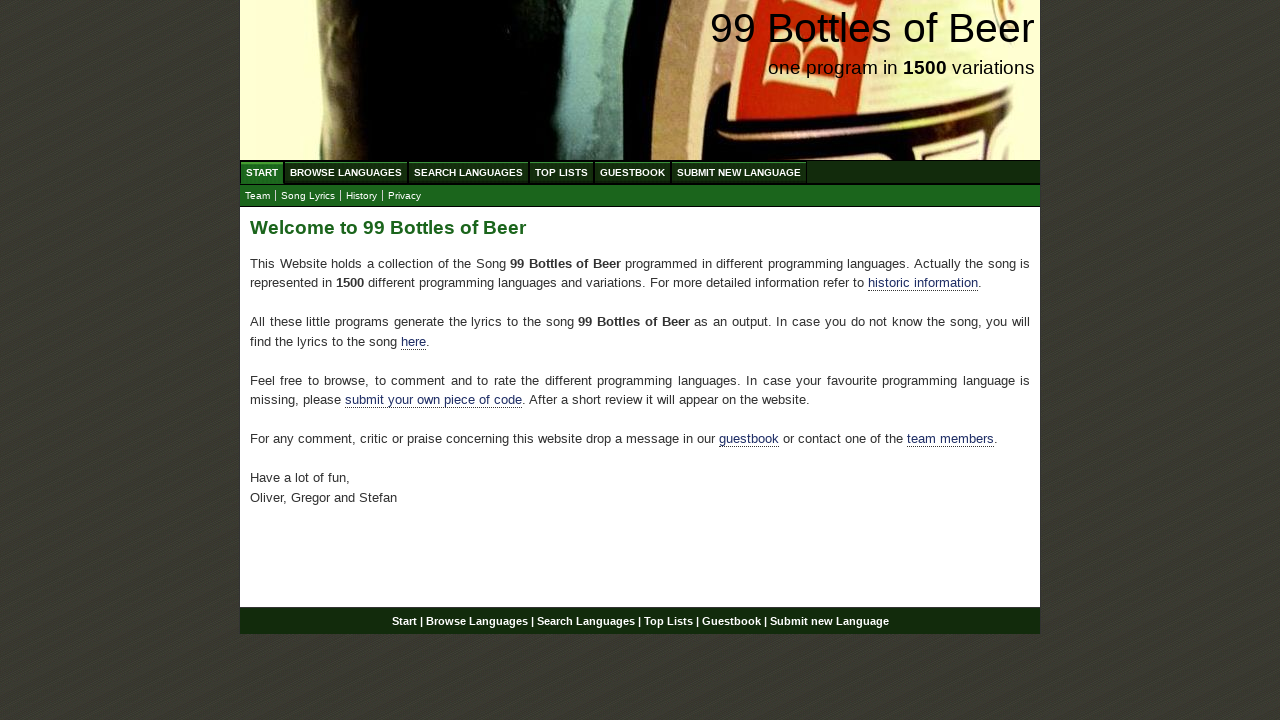

Clicked on the 'Lyrics' link in the navigation submenu at (308, 196) on xpath=//a[@href='lyrics.html']
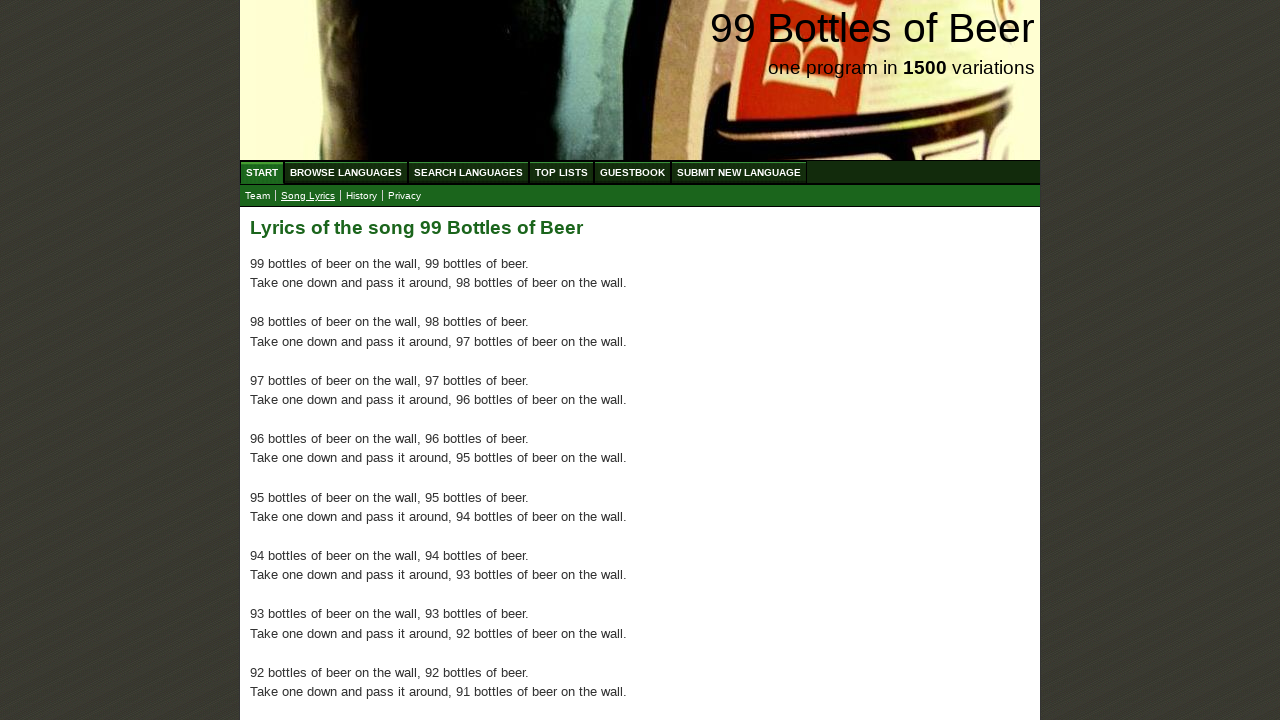

Lyrics page loaded and first verse paragraph is visible
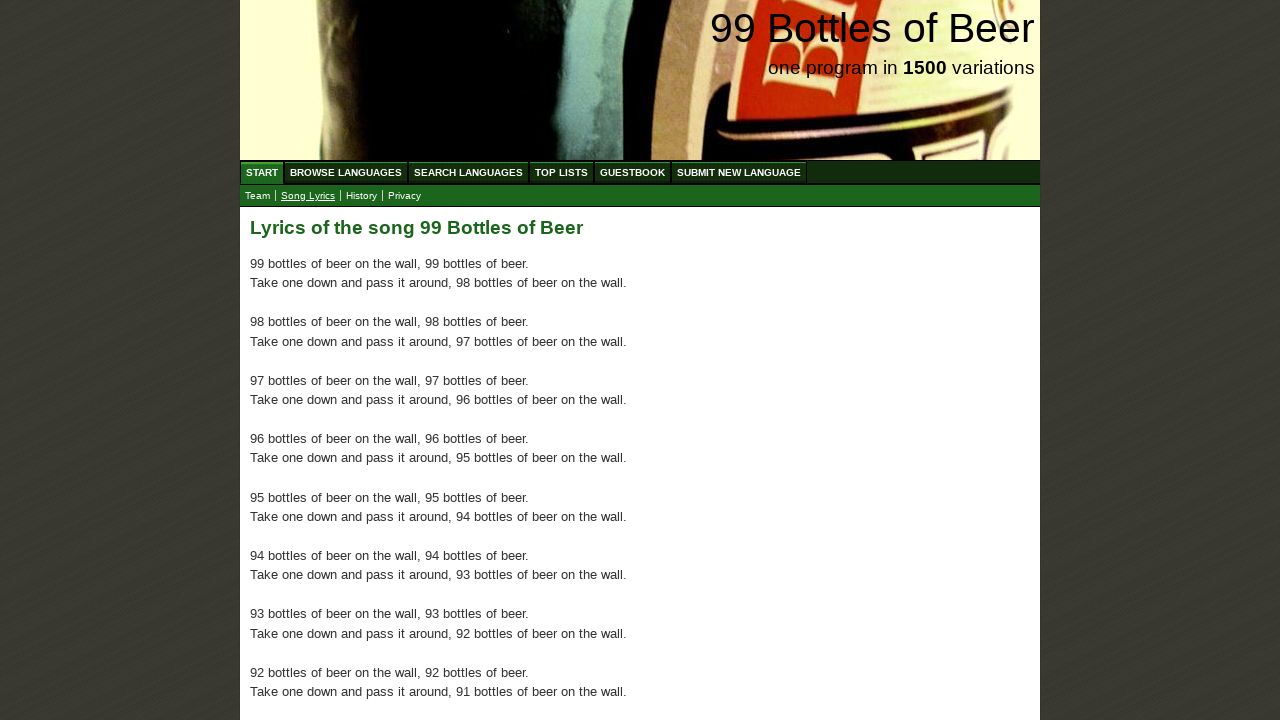

Retrieved all 100 verse paragraphs from the lyrics page
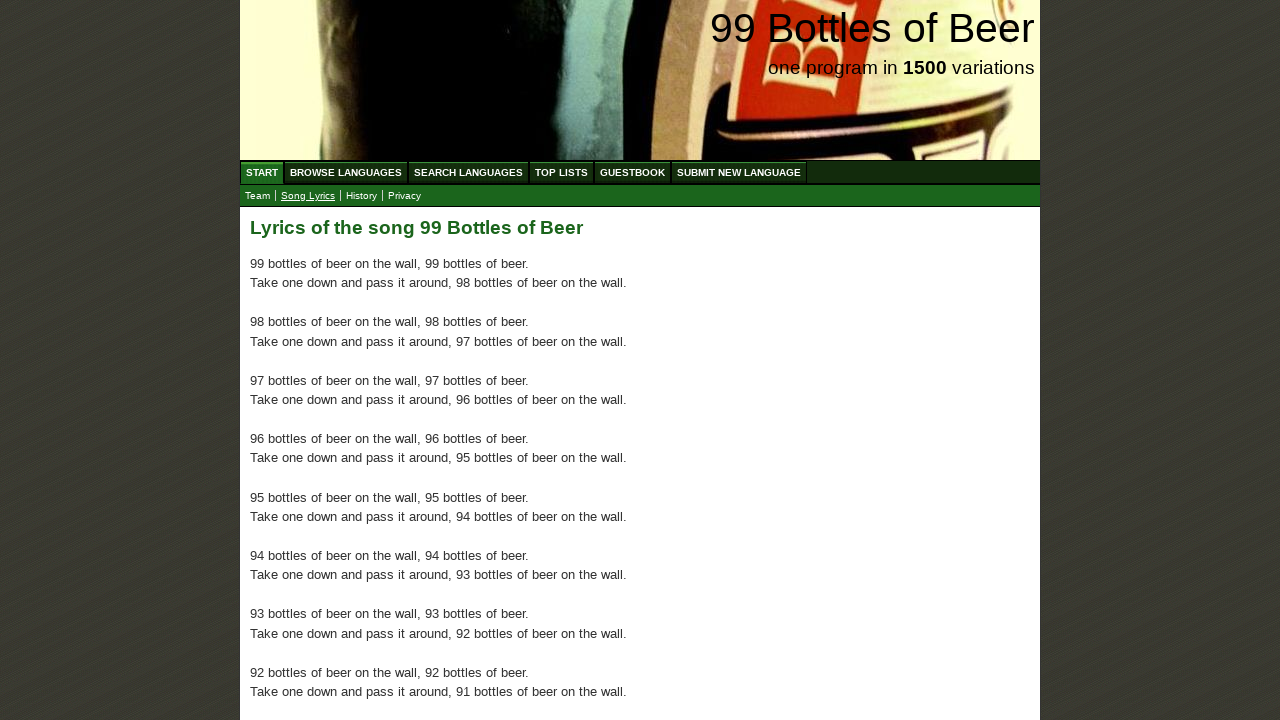

Verified verse 1 contains text
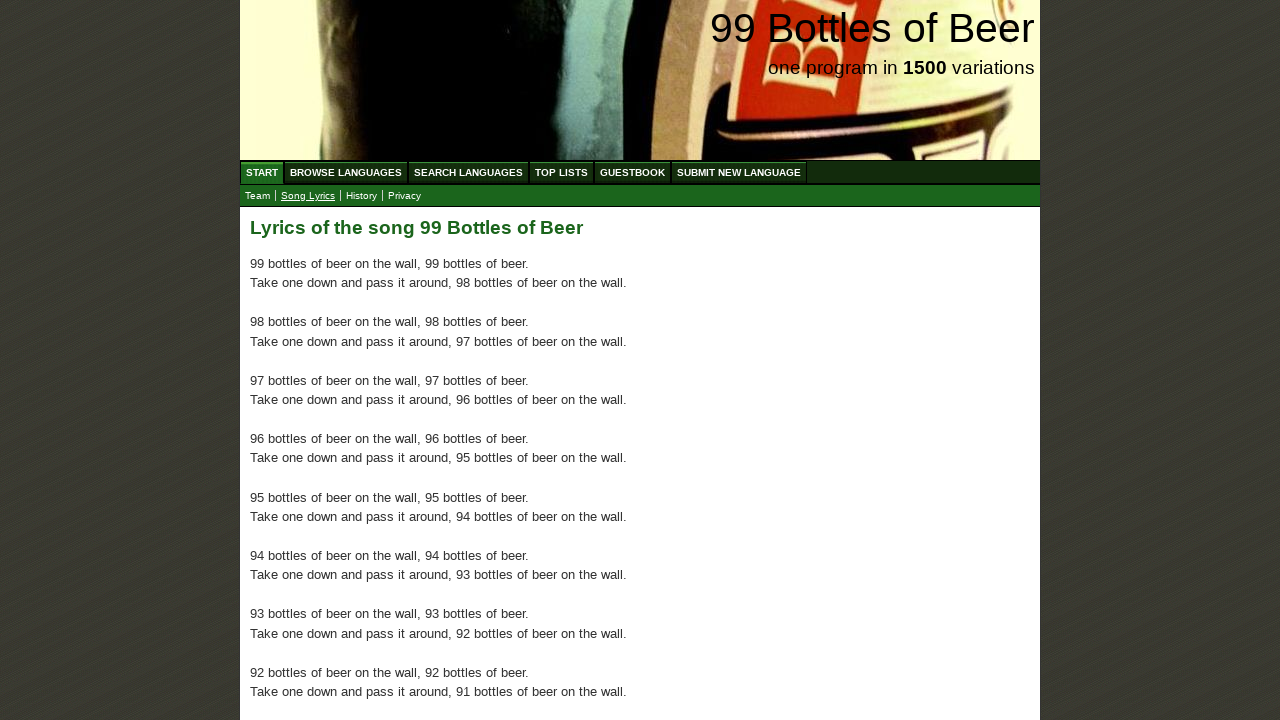

Verified verse 2 contains text
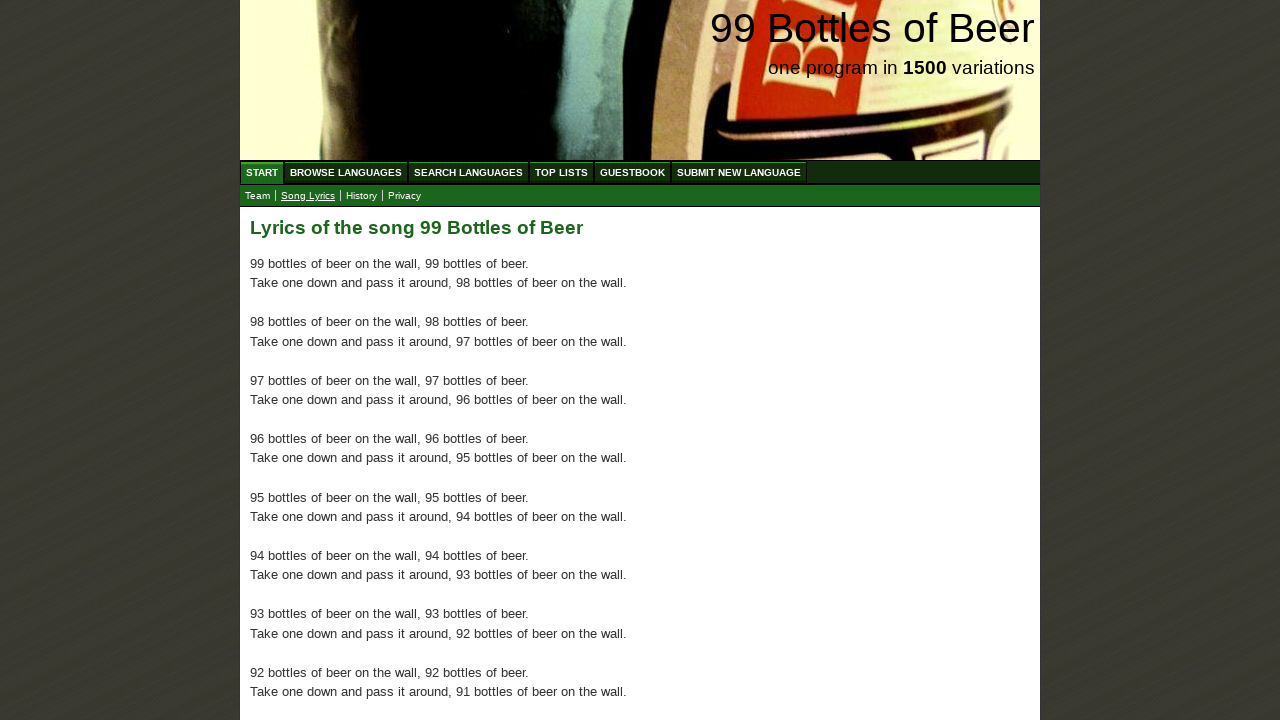

Verified verse 3 contains text
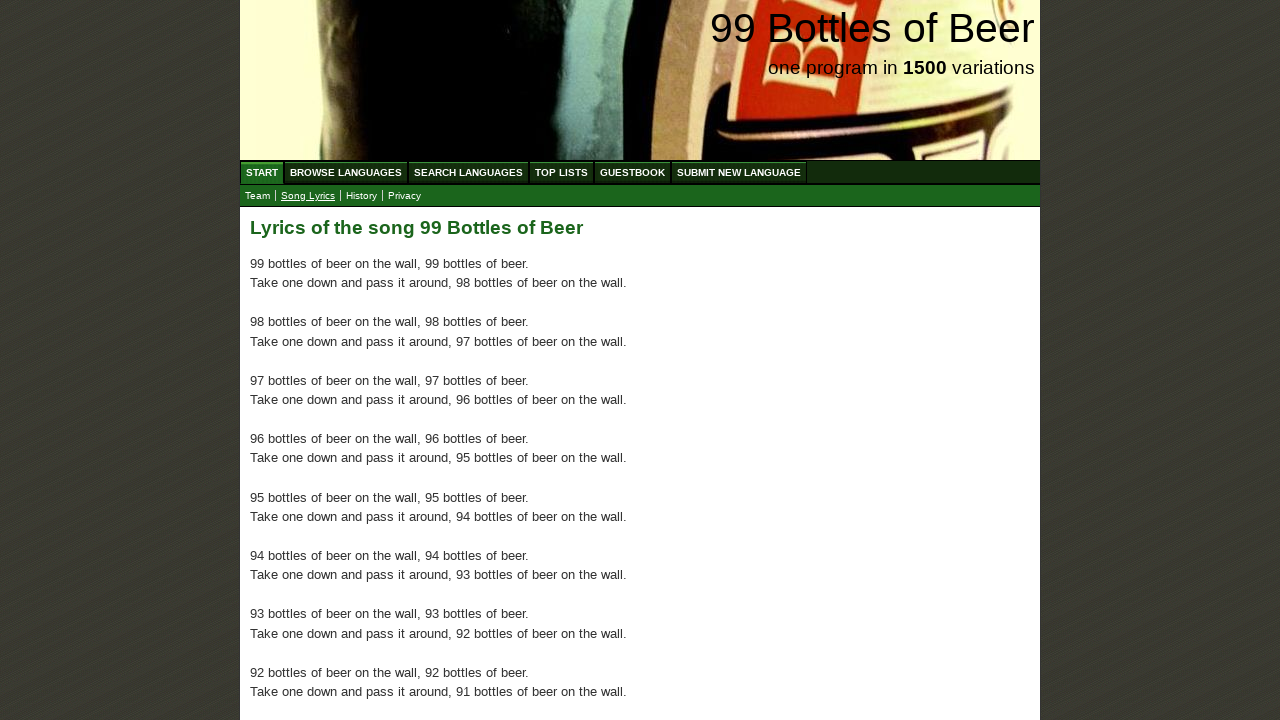

Verified verse 4 contains text
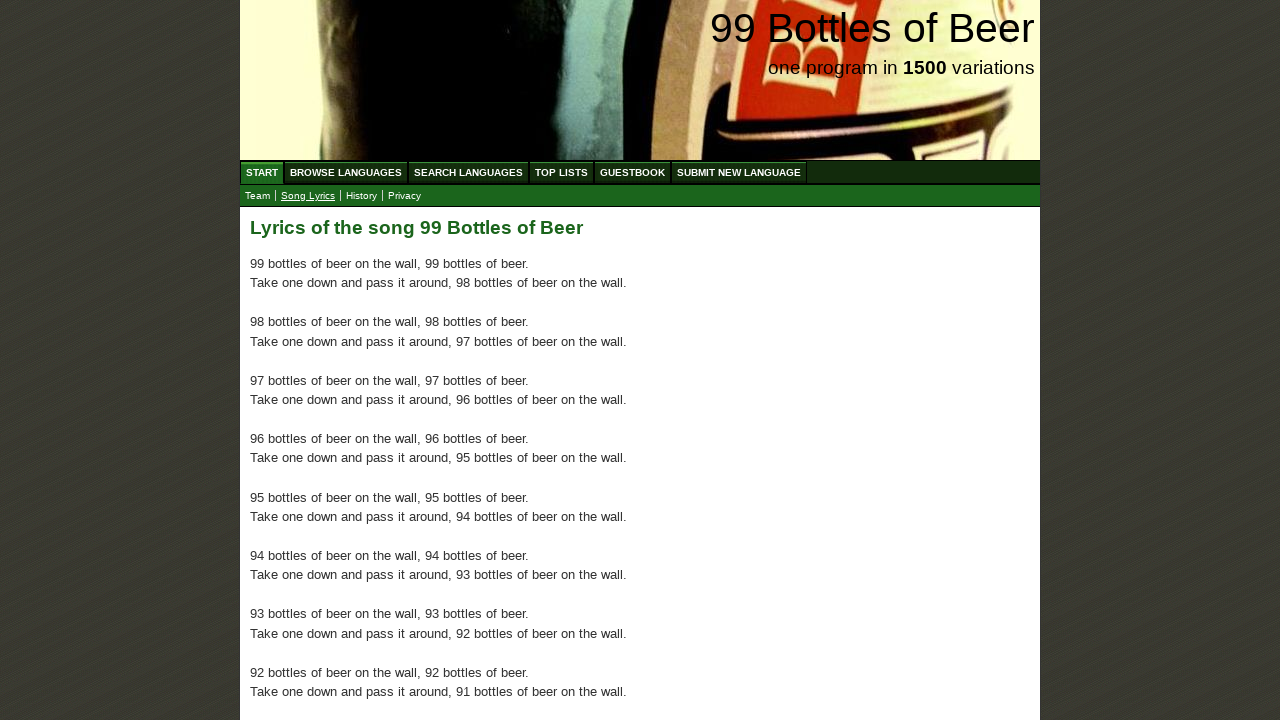

Verified verse 5 contains text
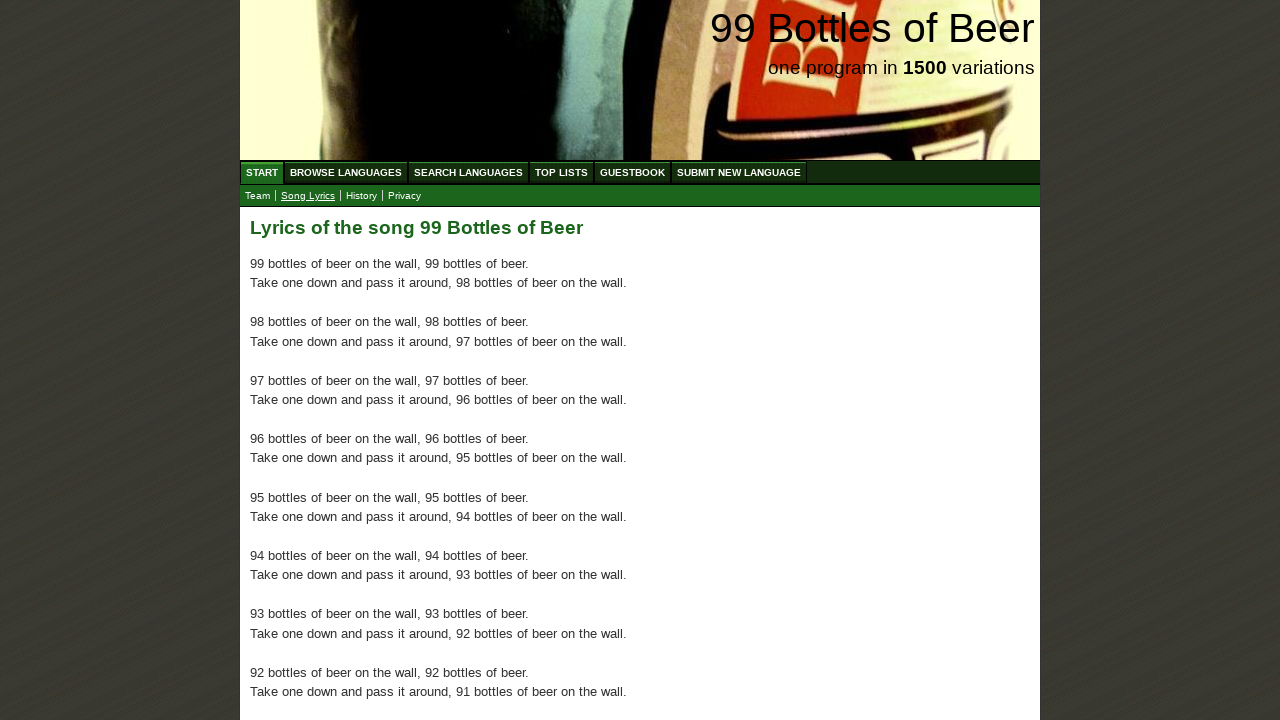

Verified verse 6 contains text
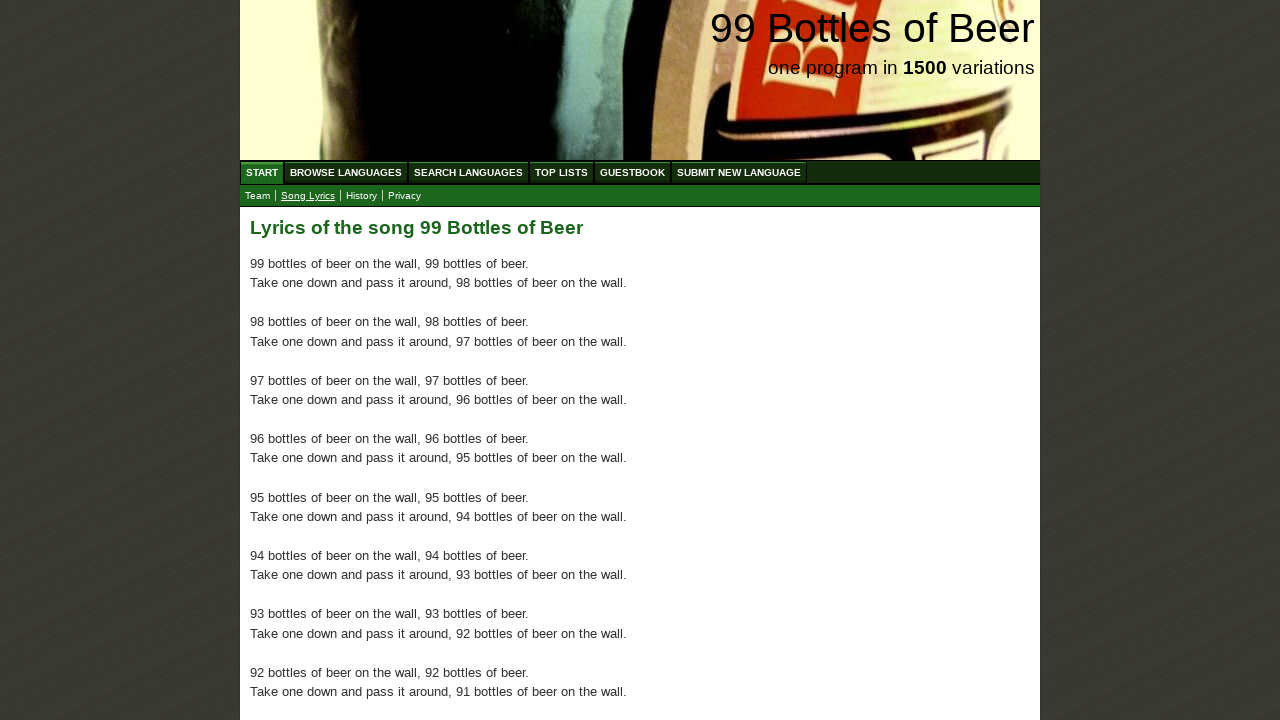

Verified verse 7 contains text
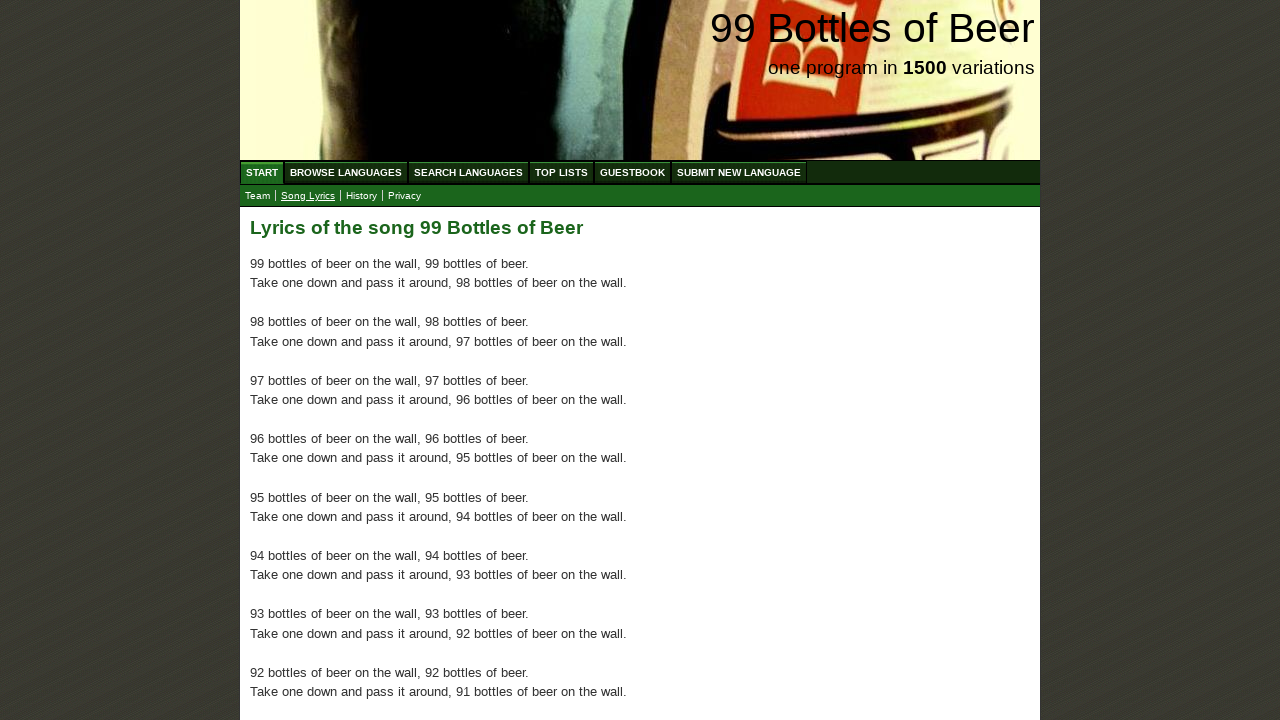

Verified verse 8 contains text
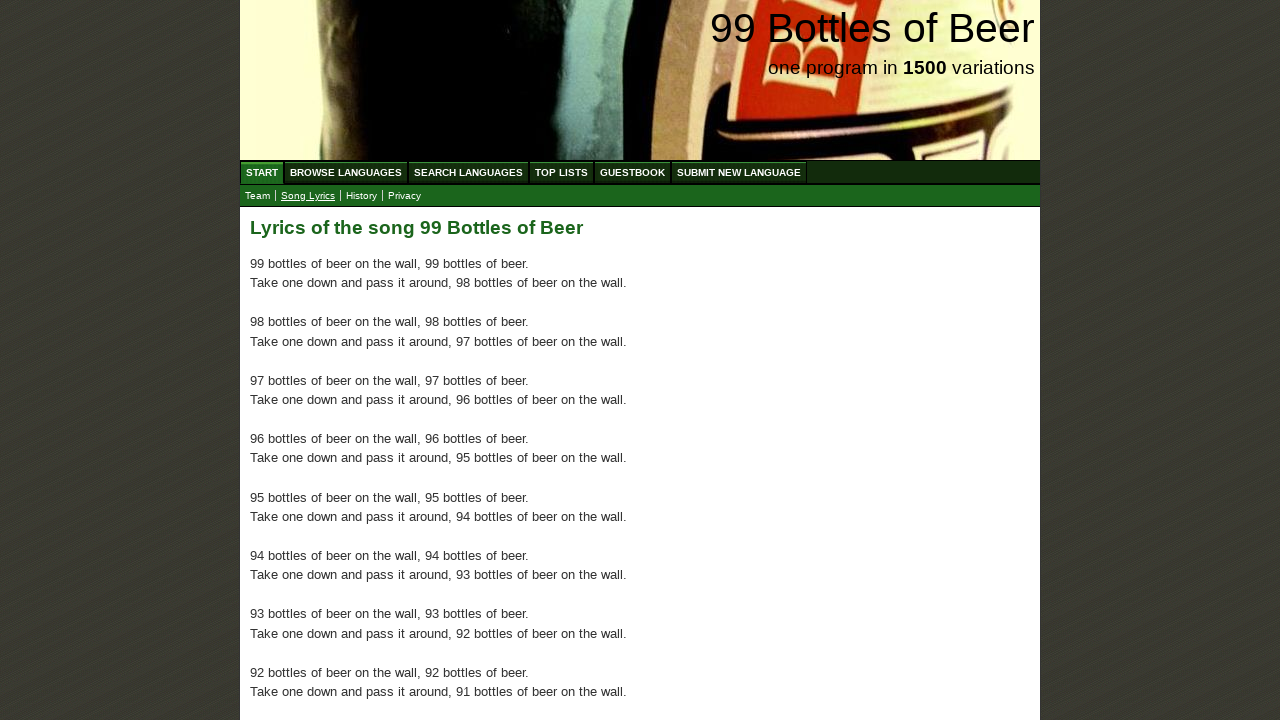

Verified verse 9 contains text
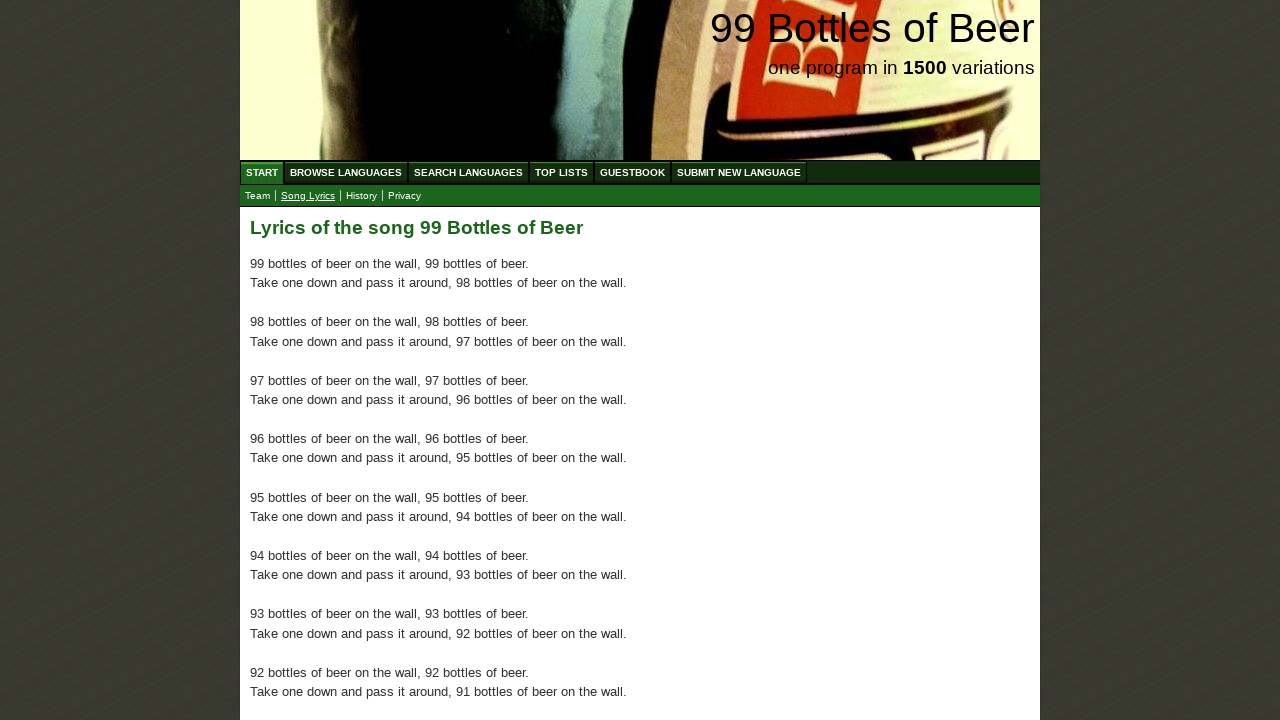

Verified verse 10 contains text
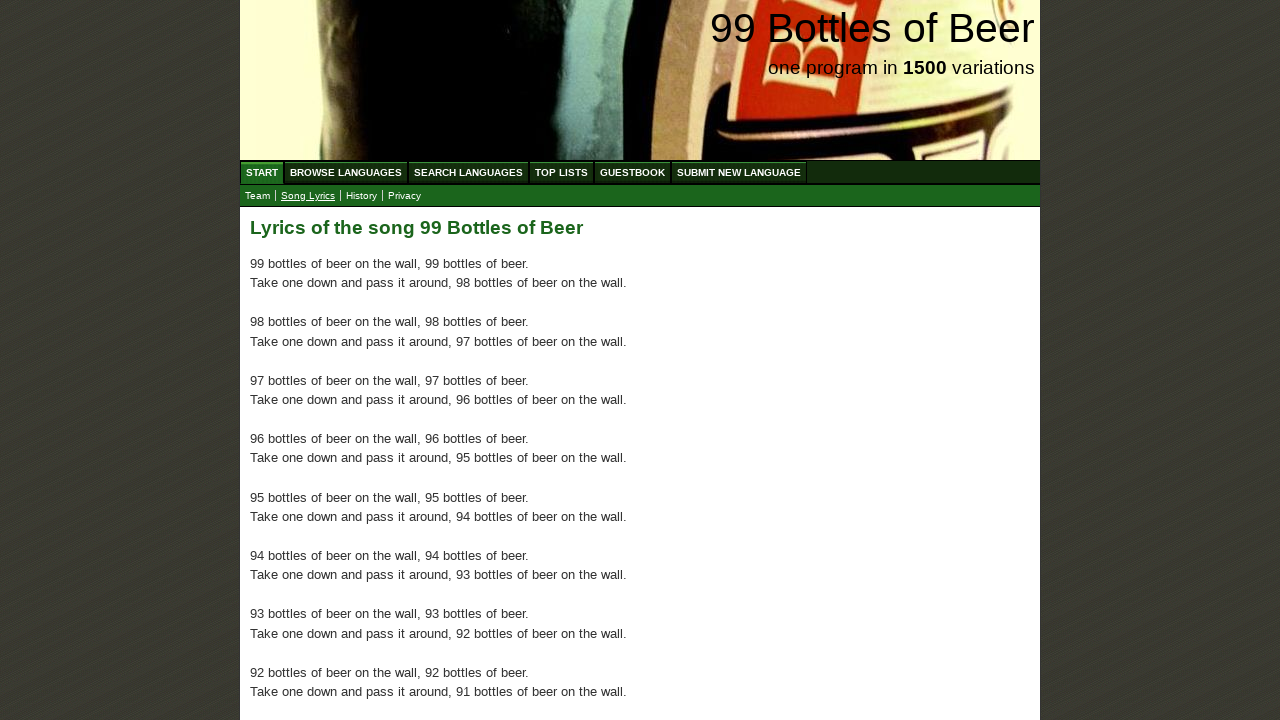

Verified verse 11 contains text
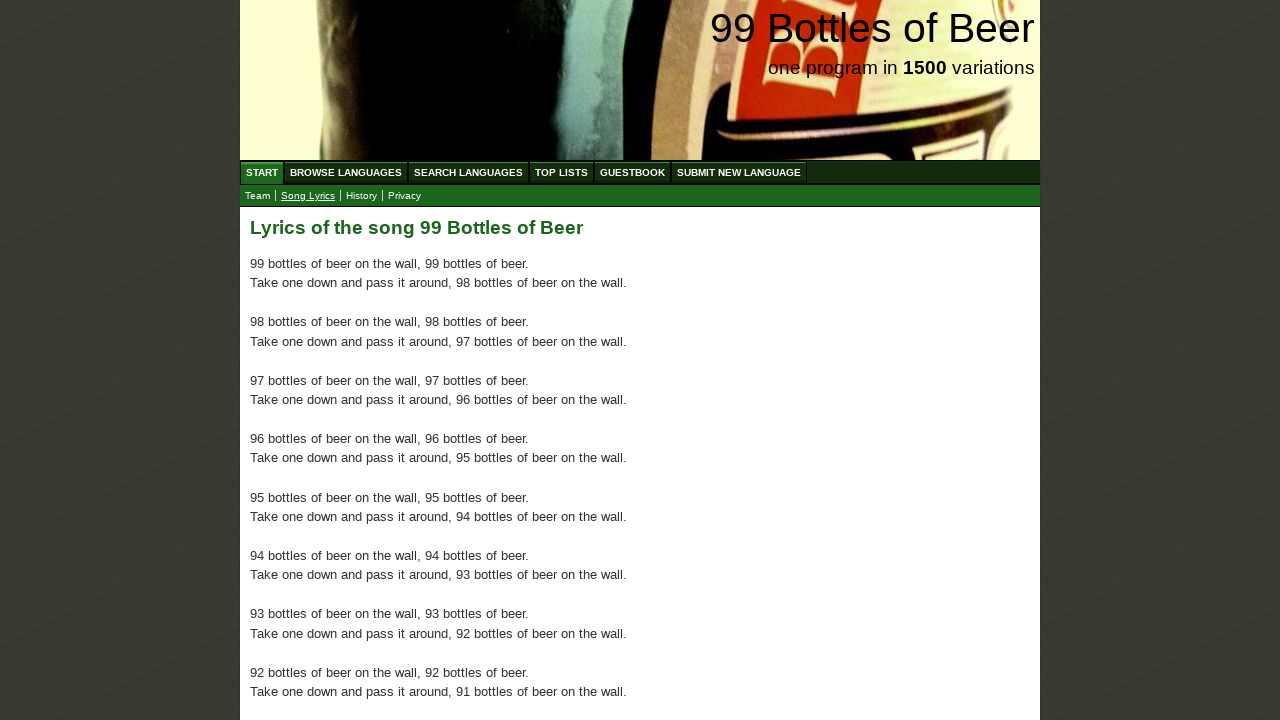

Verified verse 12 contains text
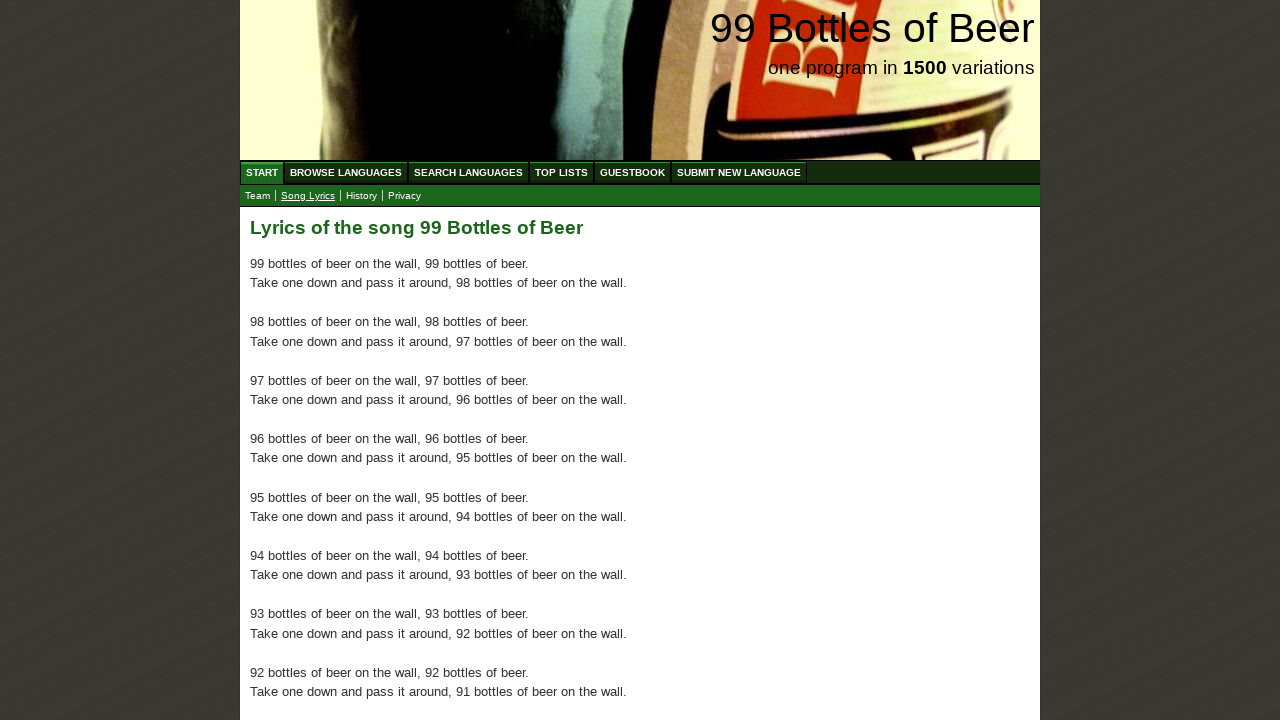

Verified verse 13 contains text
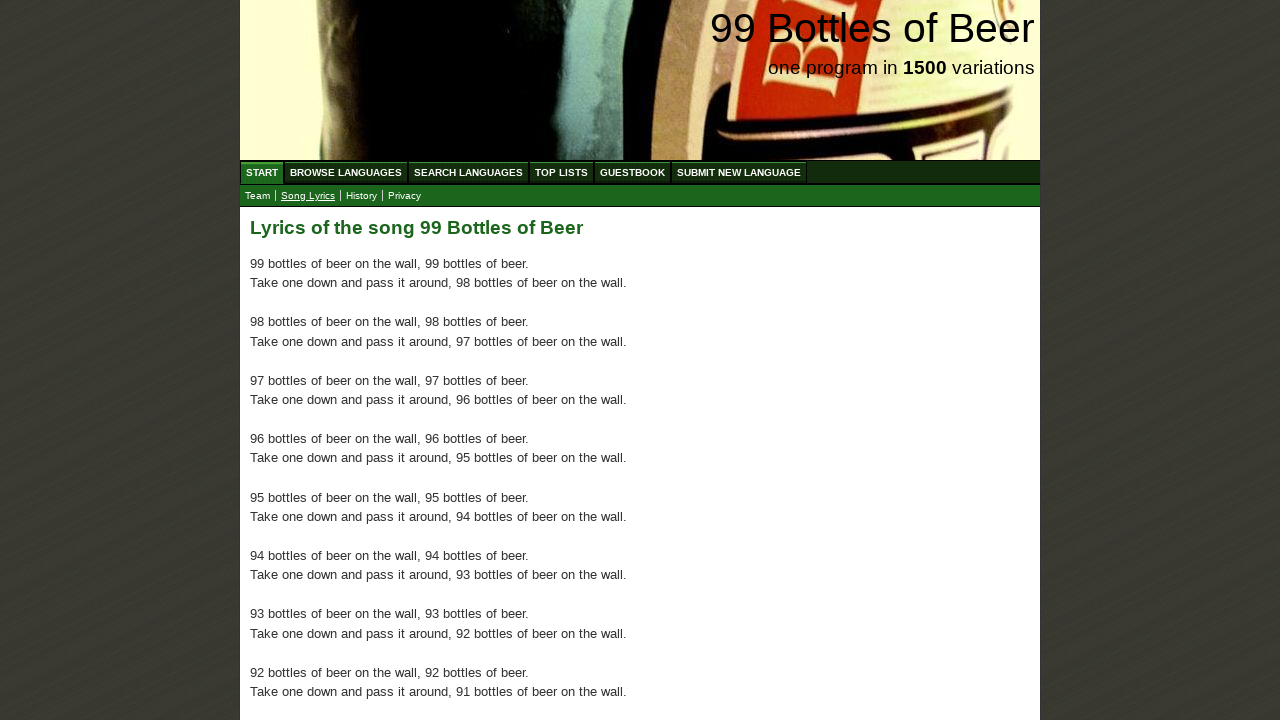

Verified verse 14 contains text
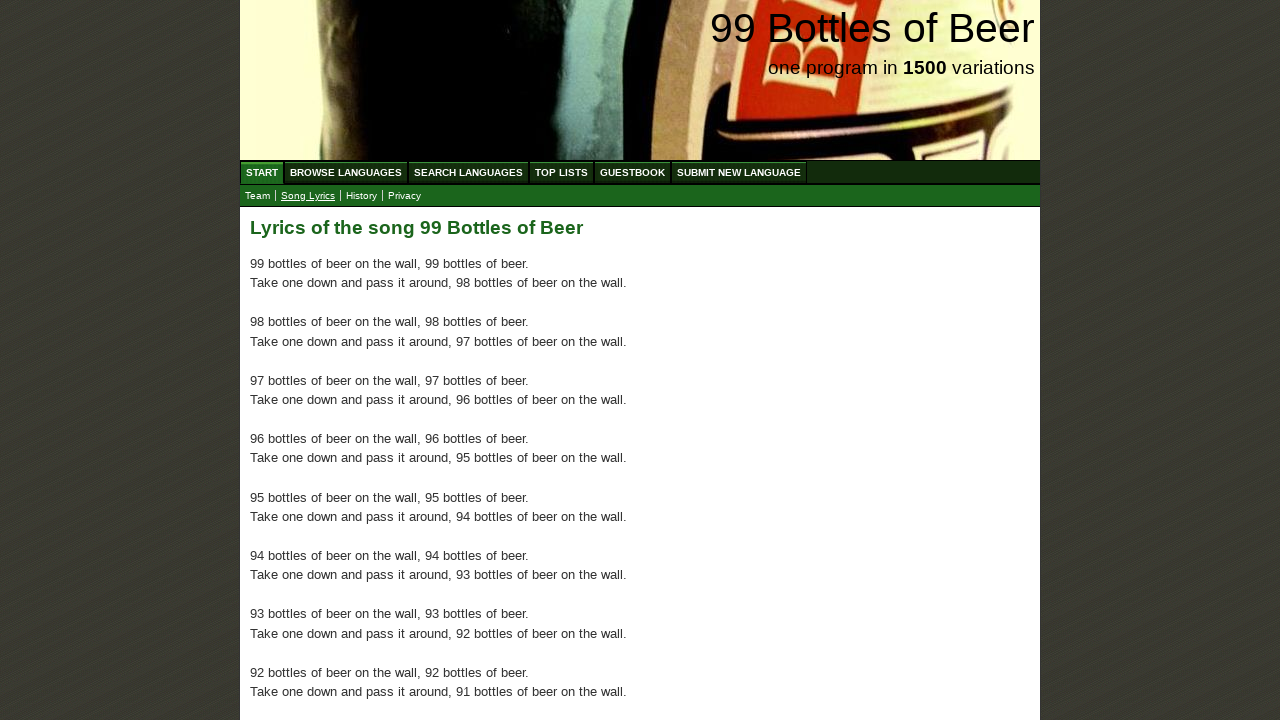

Verified verse 15 contains text
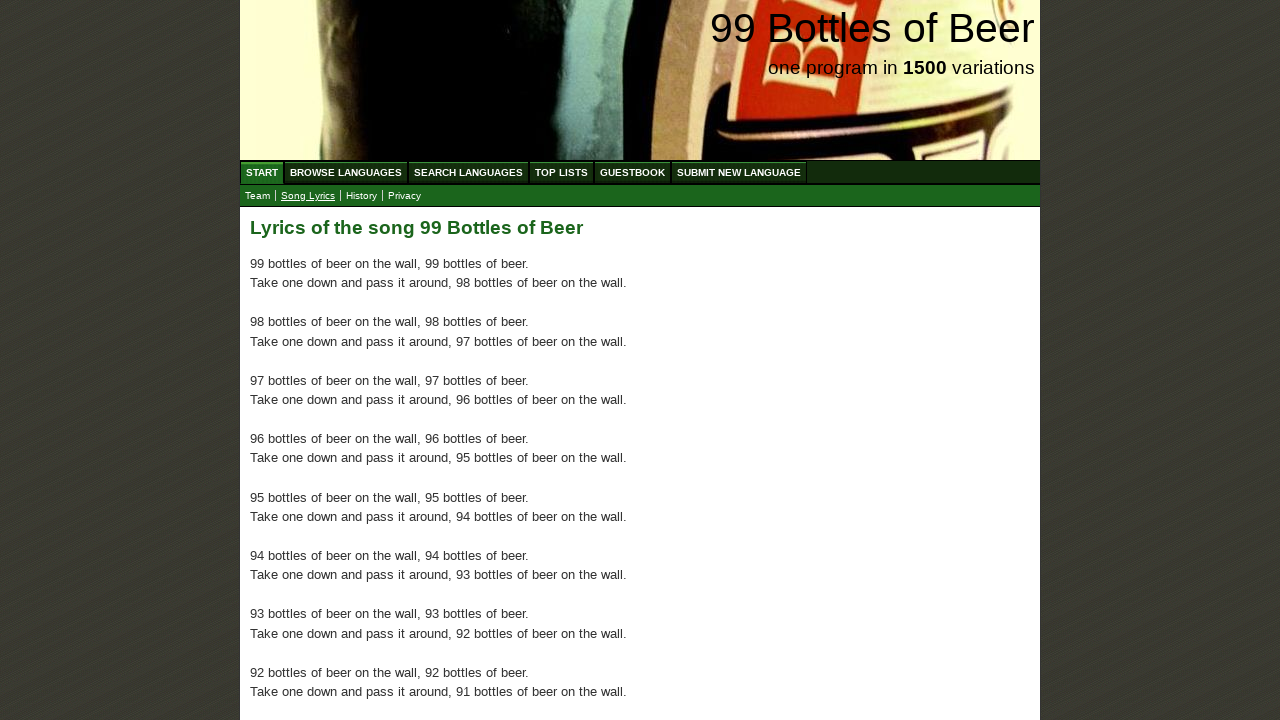

Verified verse 16 contains text
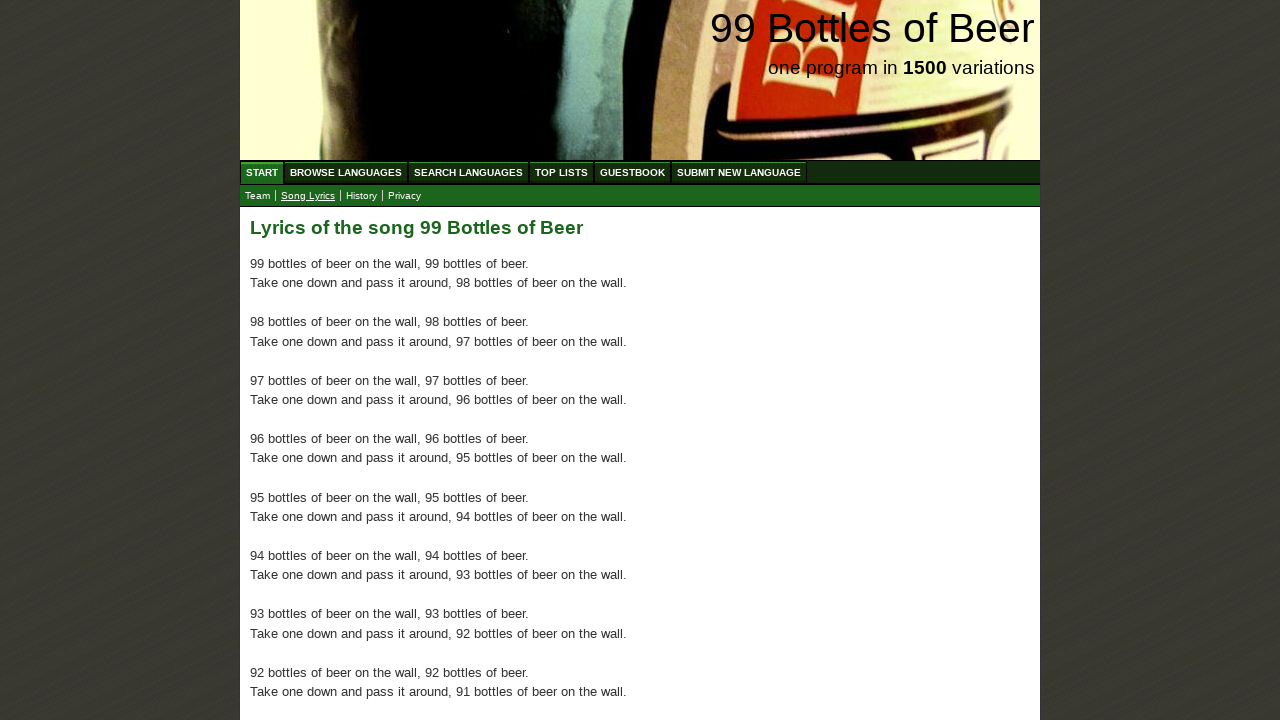

Verified verse 17 contains text
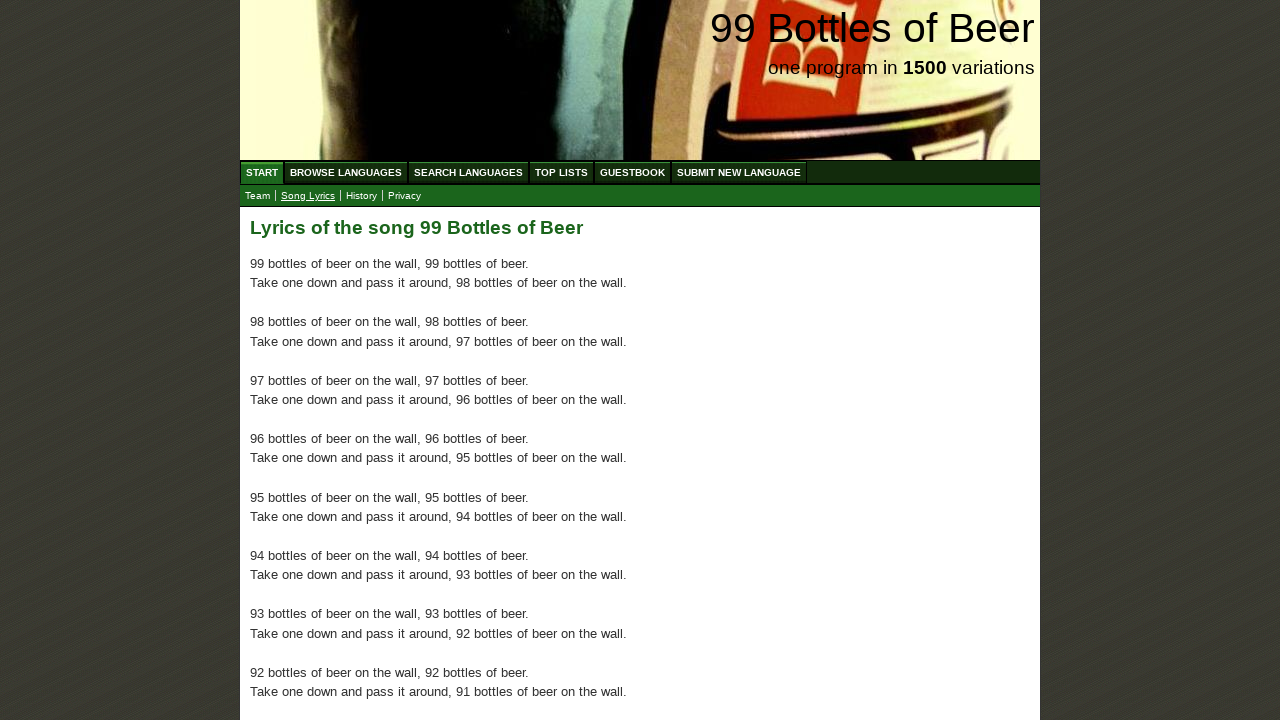

Verified verse 18 contains text
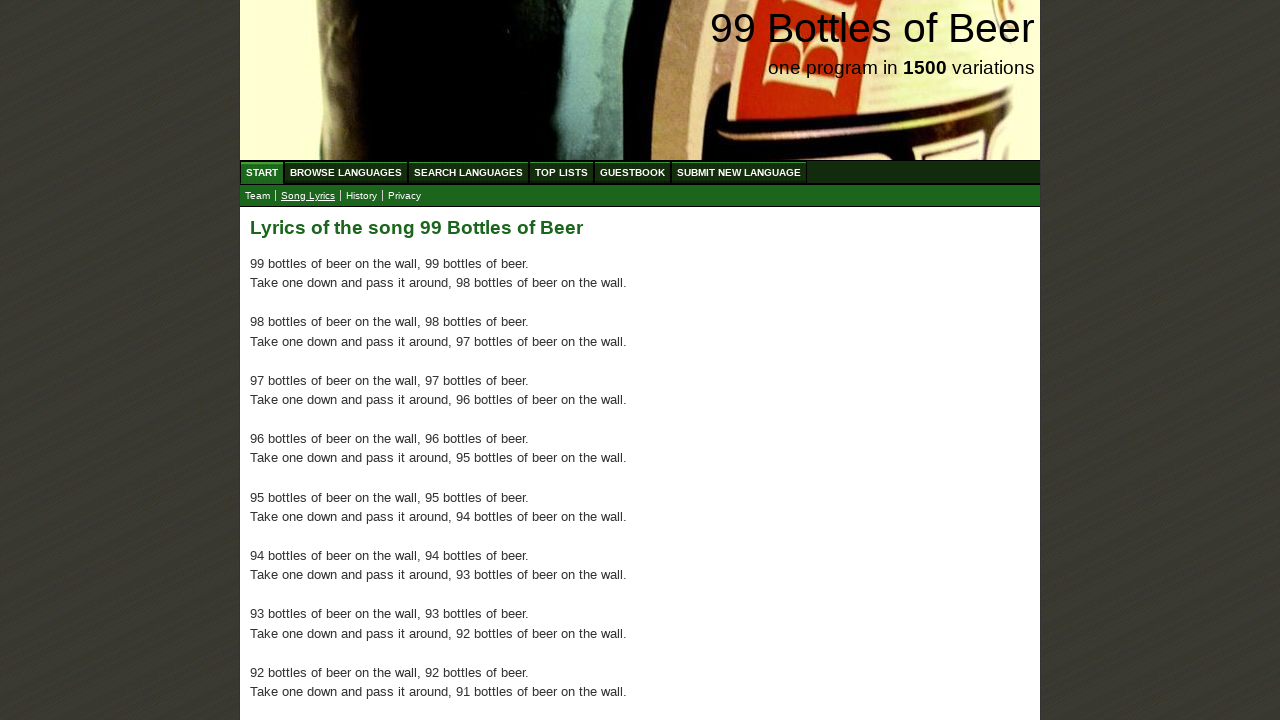

Verified verse 19 contains text
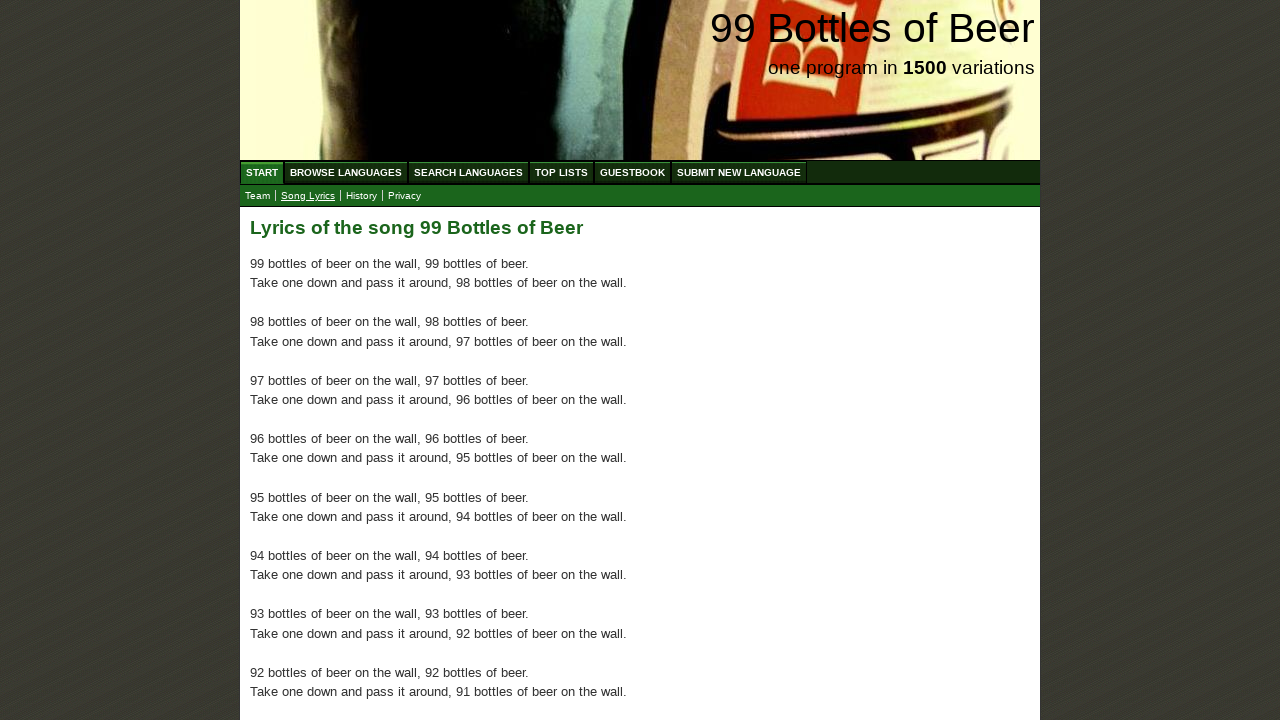

Verified verse 20 contains text
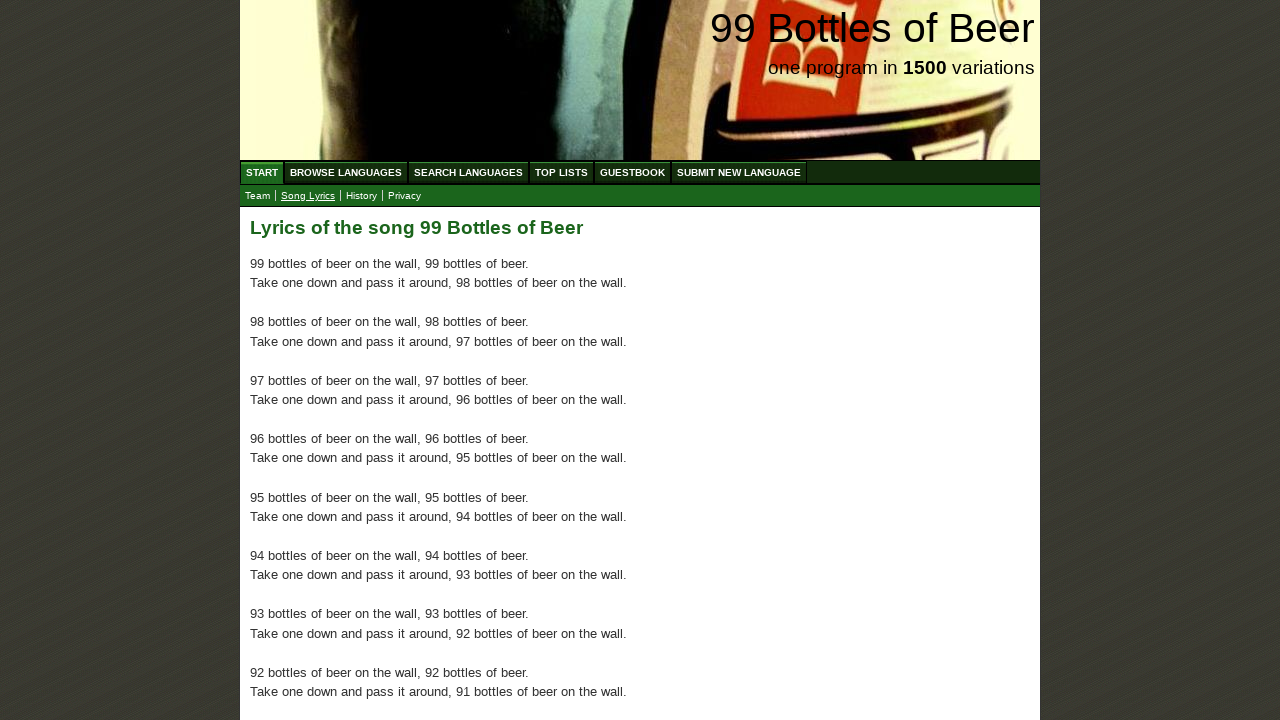

Verified verse 21 contains text
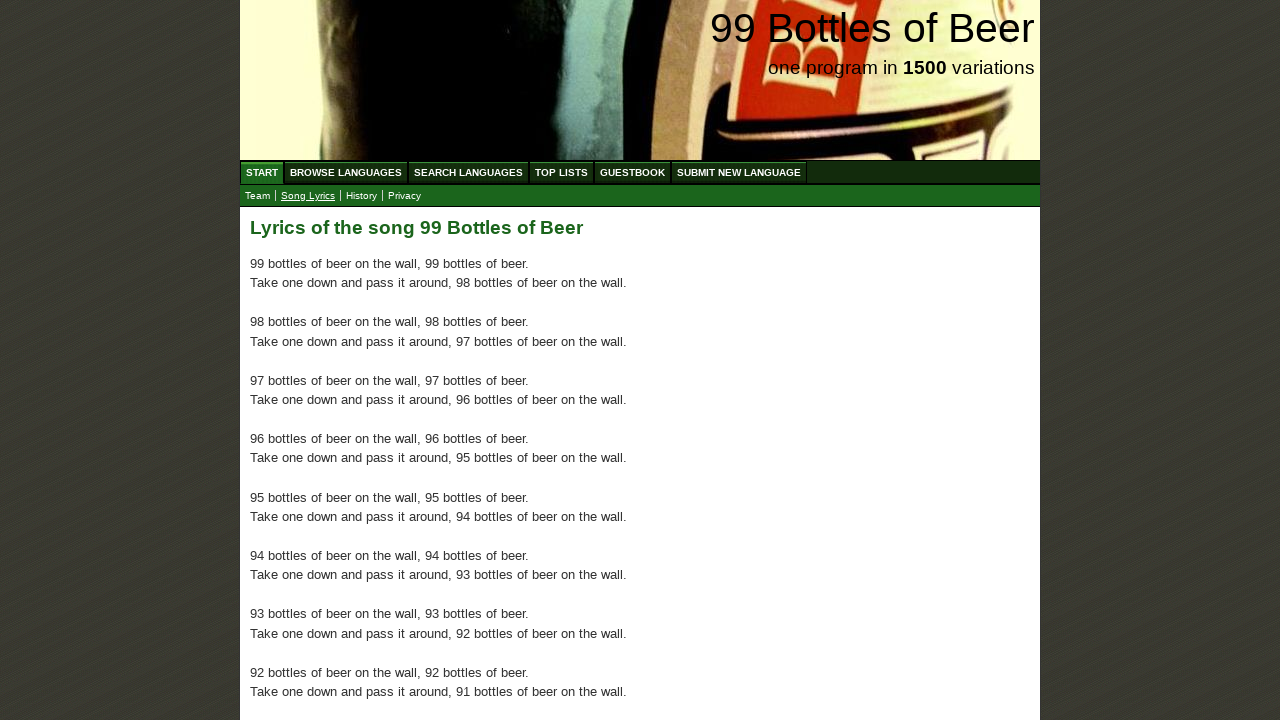

Verified verse 22 contains text
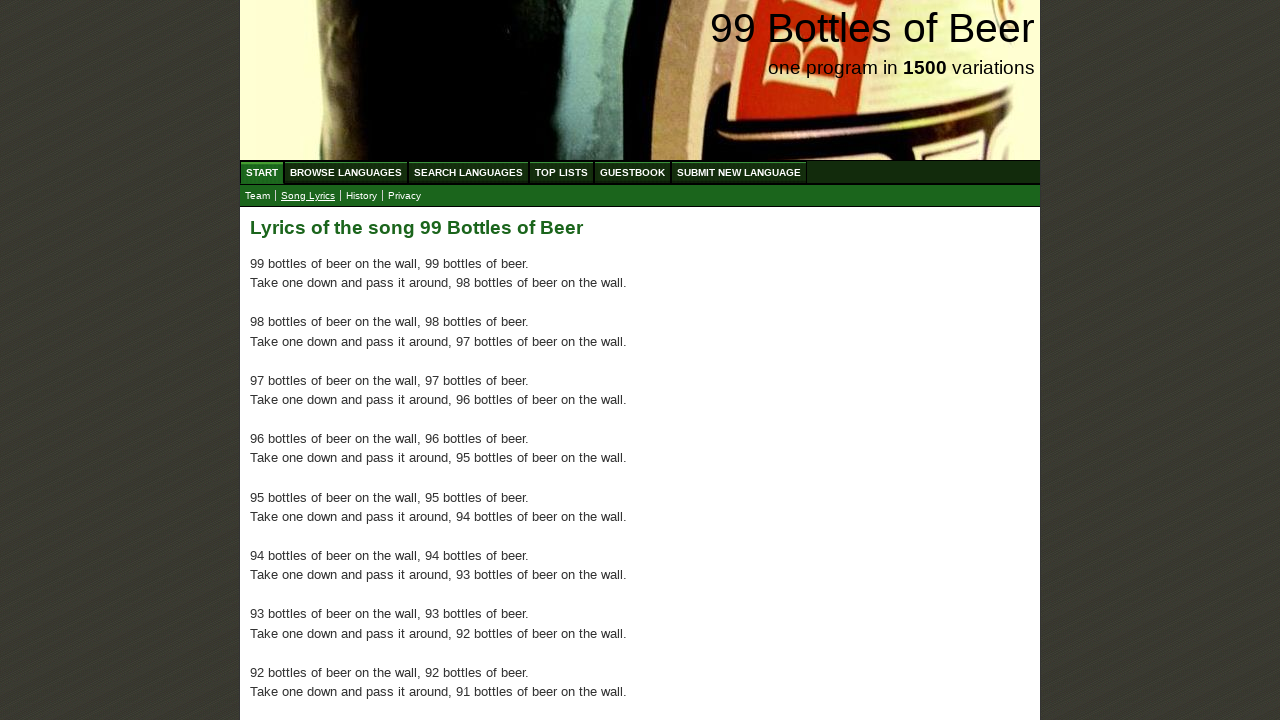

Verified verse 23 contains text
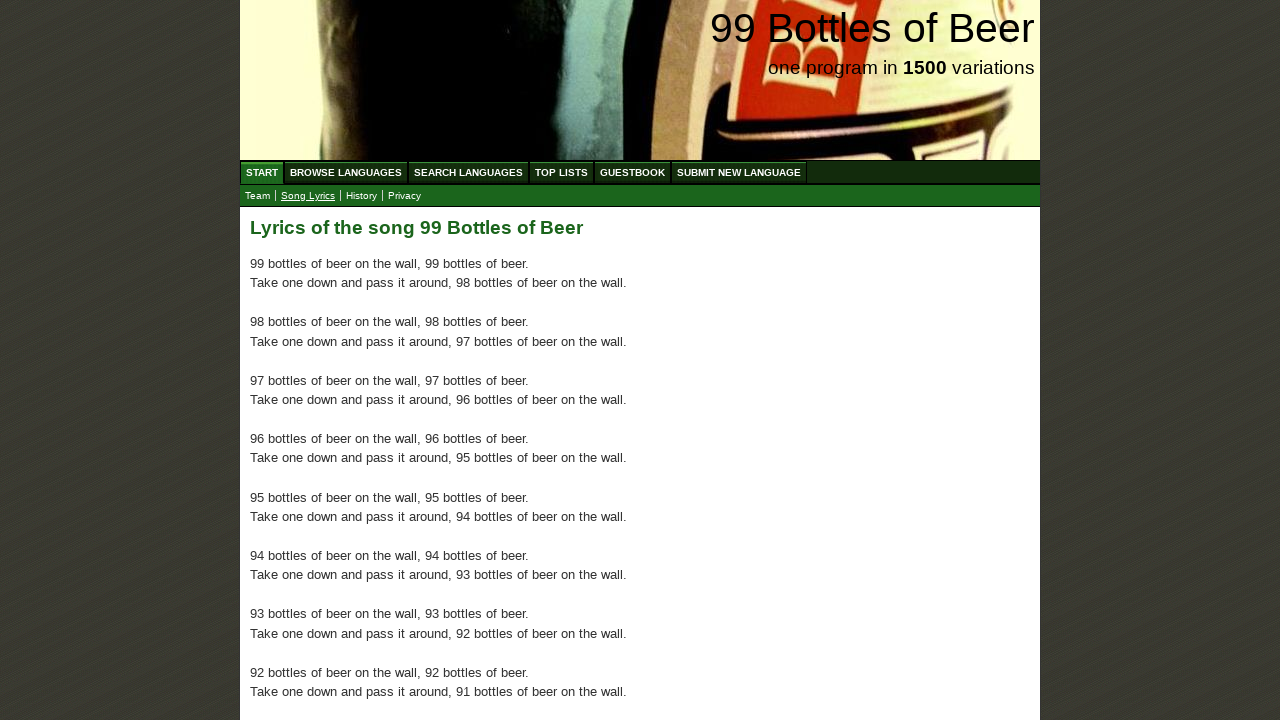

Verified verse 24 contains text
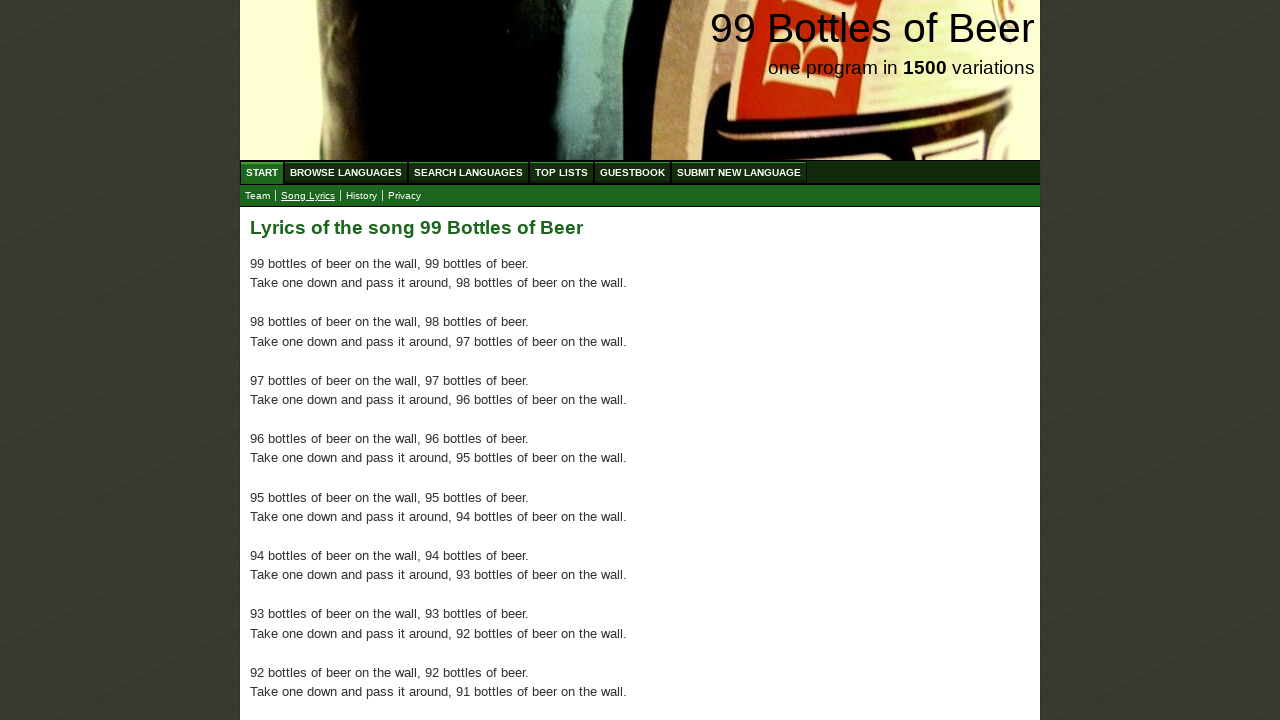

Verified verse 25 contains text
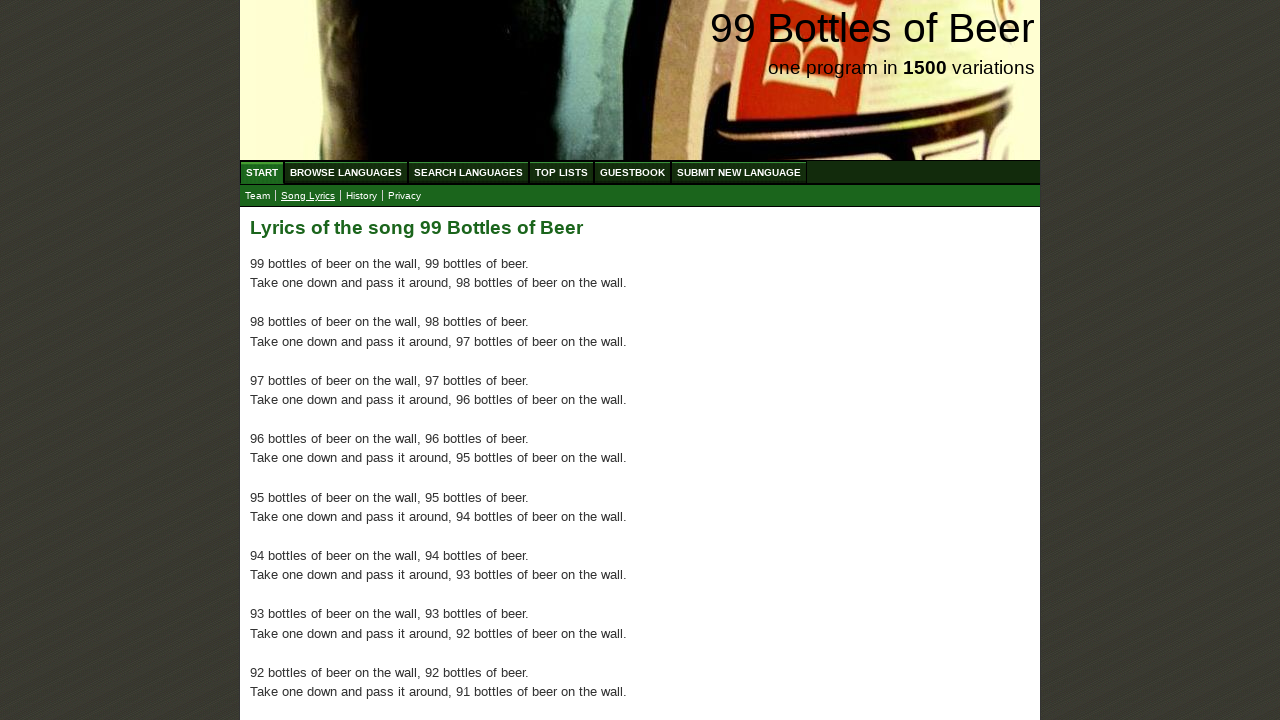

Verified verse 26 contains text
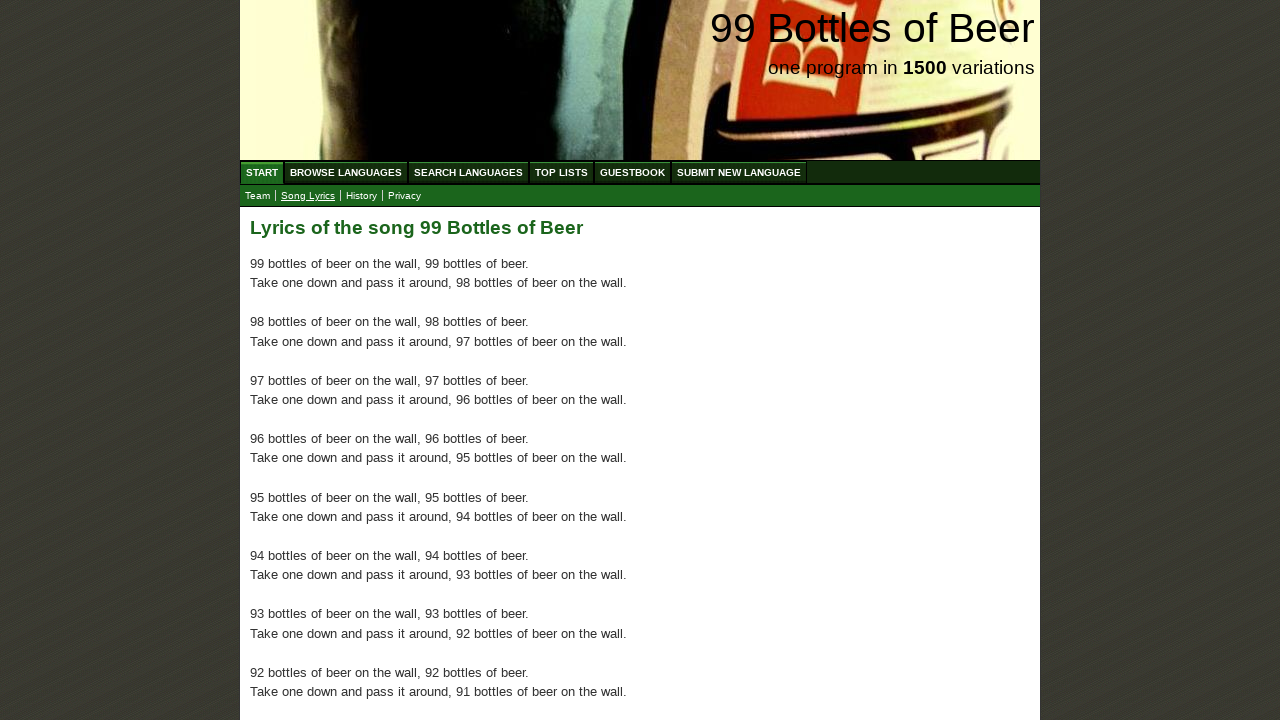

Verified verse 27 contains text
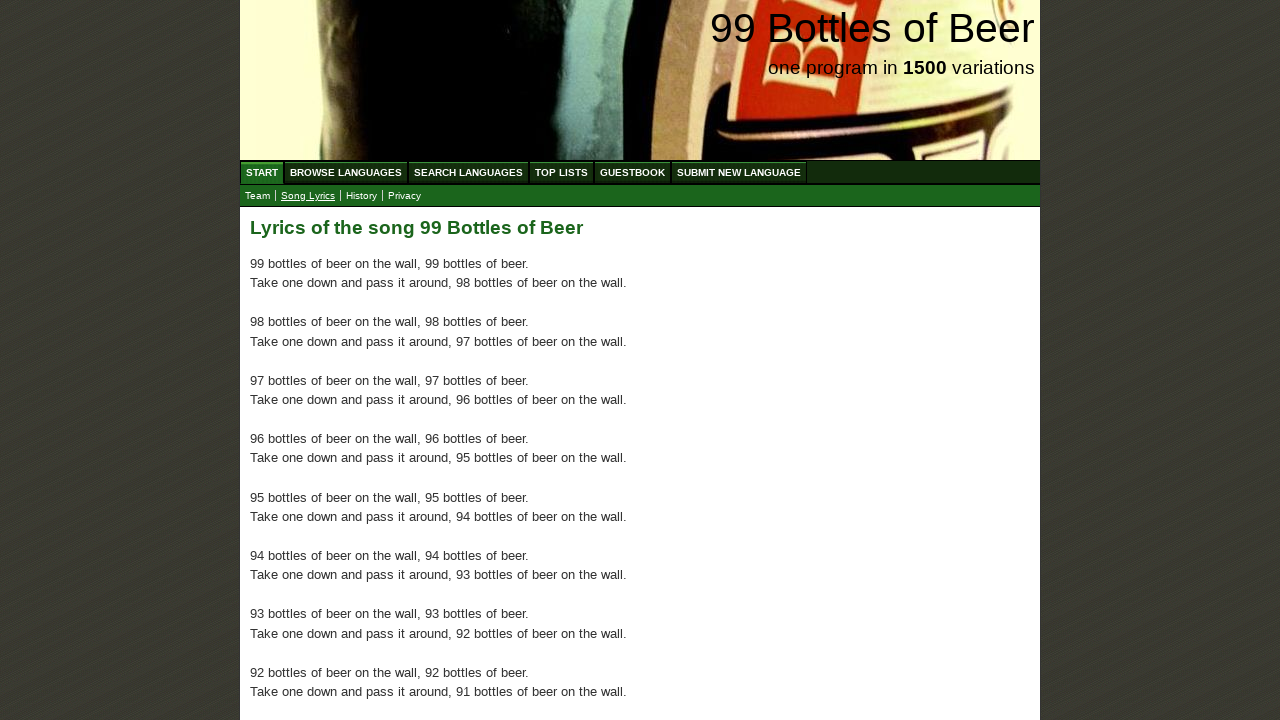

Verified verse 28 contains text
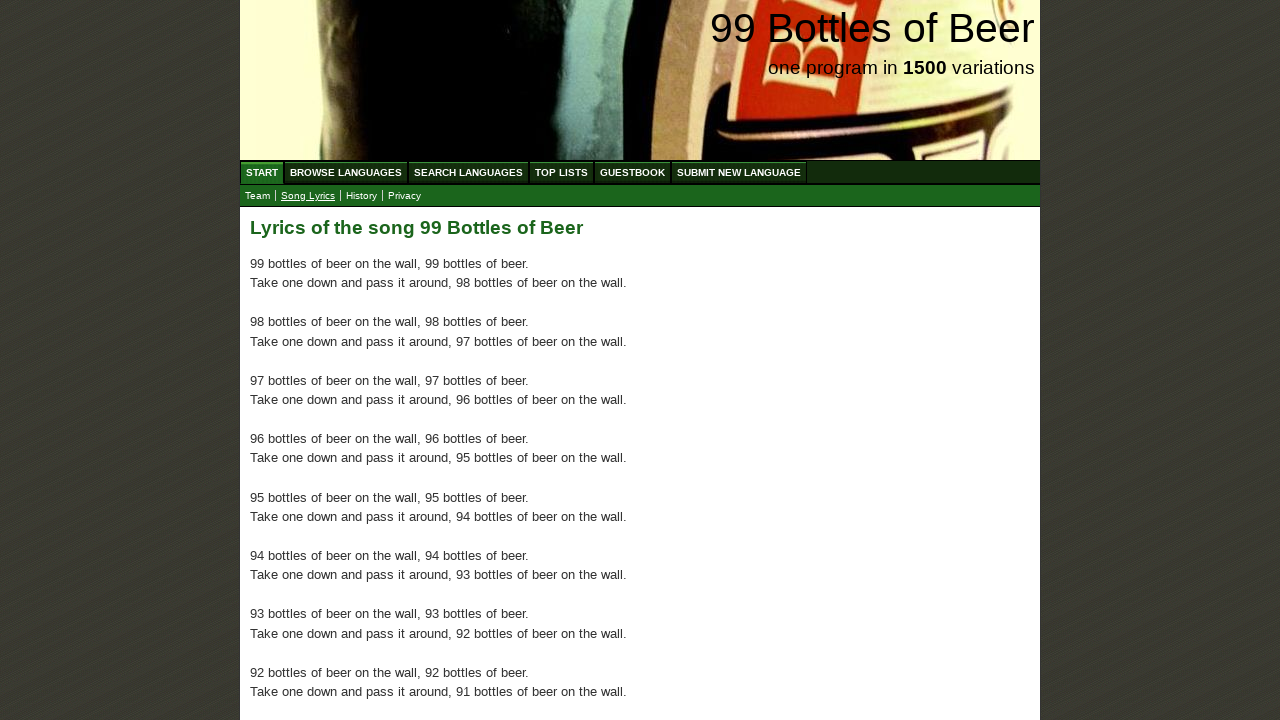

Verified verse 29 contains text
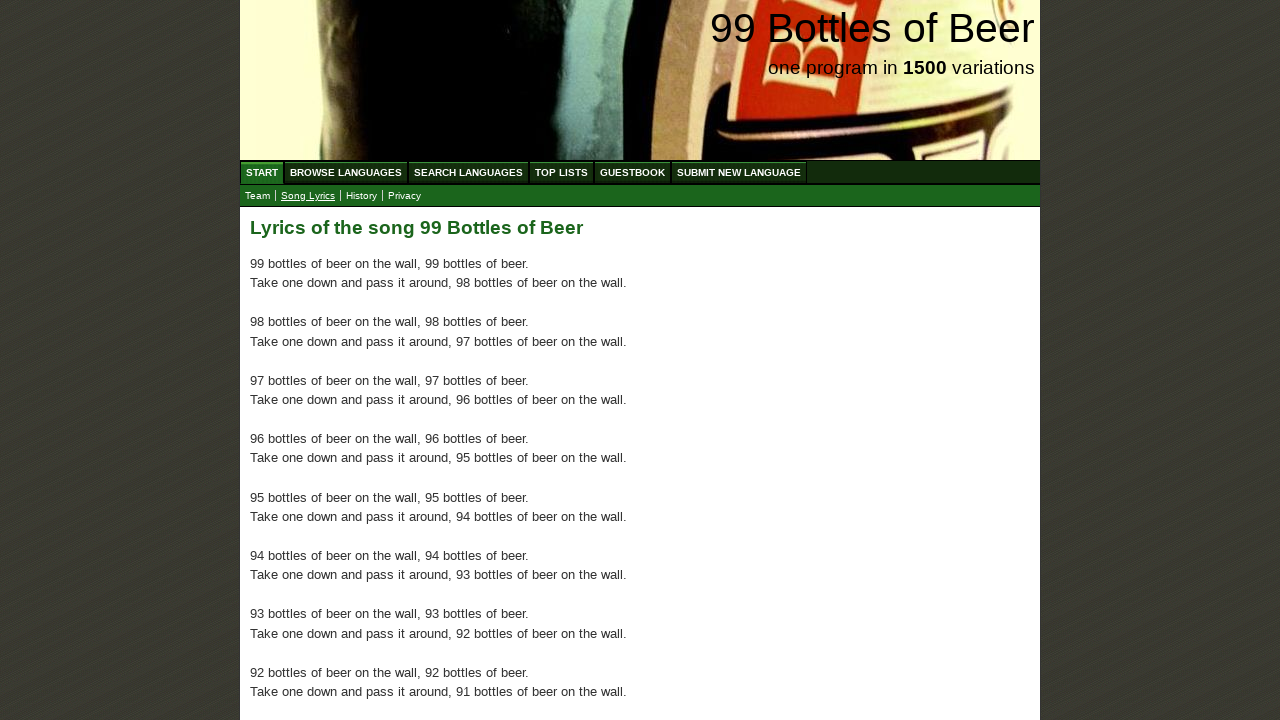

Verified verse 30 contains text
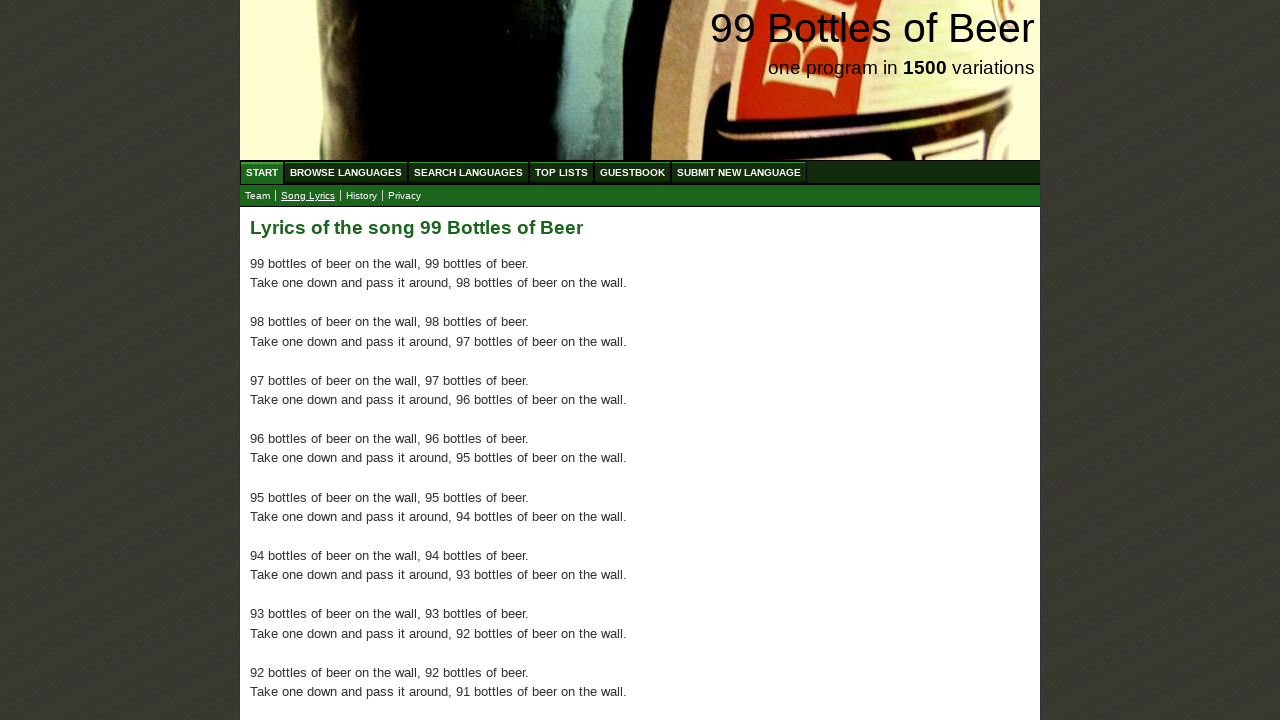

Verified verse 31 contains text
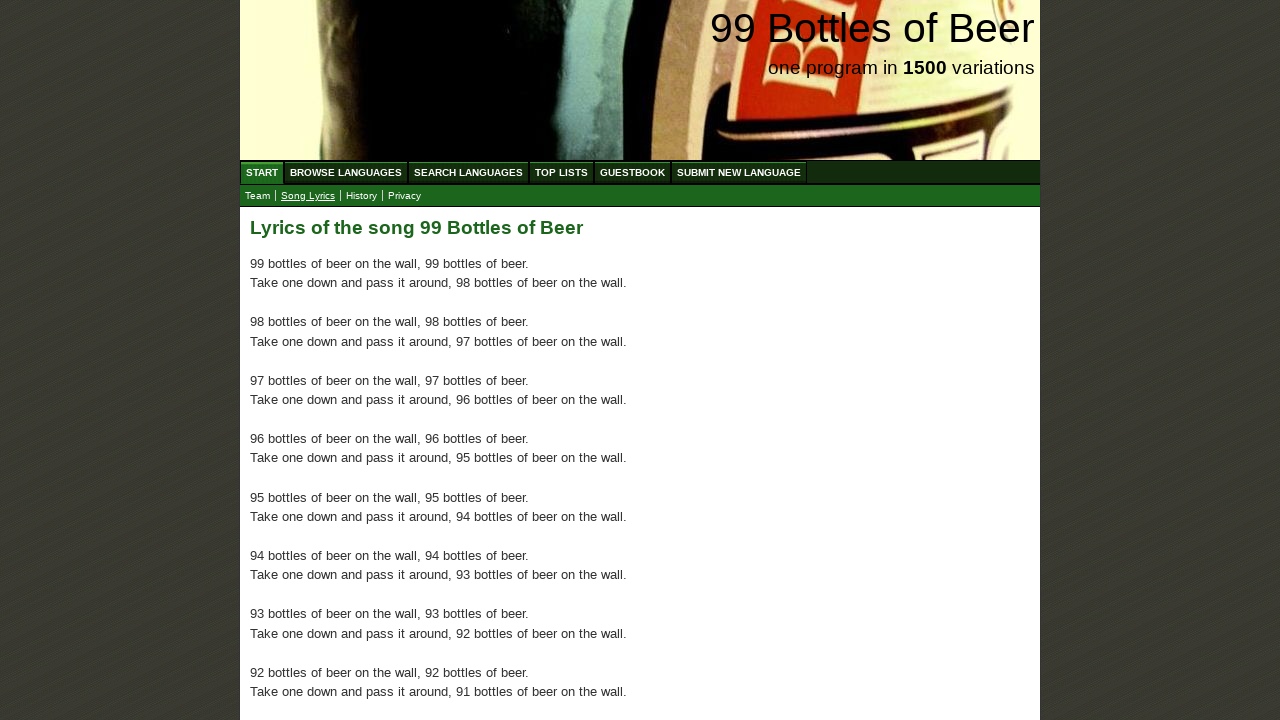

Verified verse 32 contains text
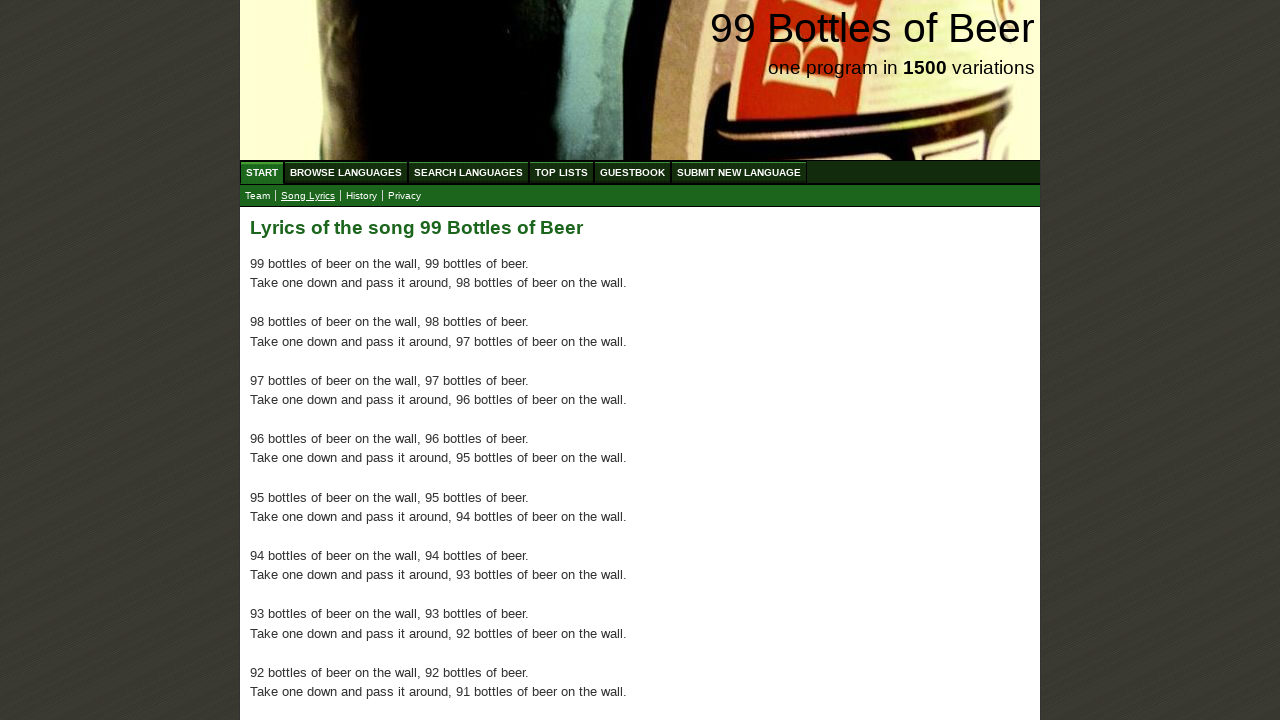

Verified verse 33 contains text
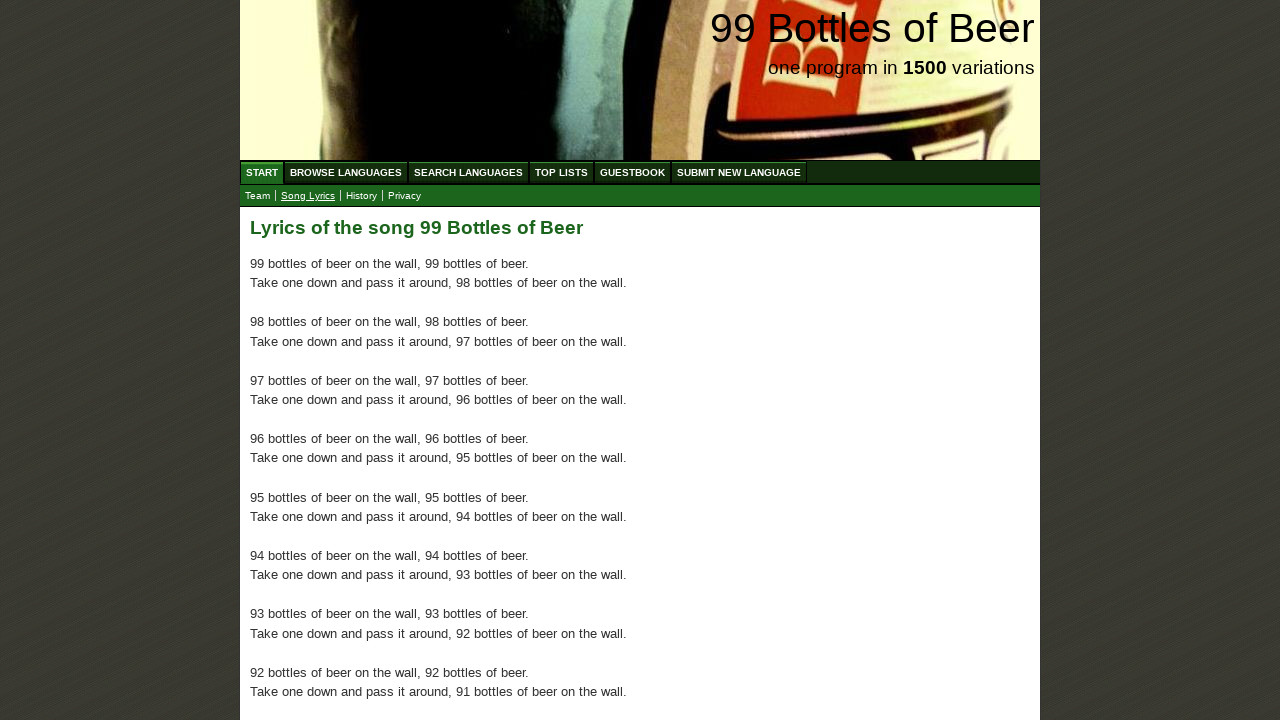

Verified verse 34 contains text
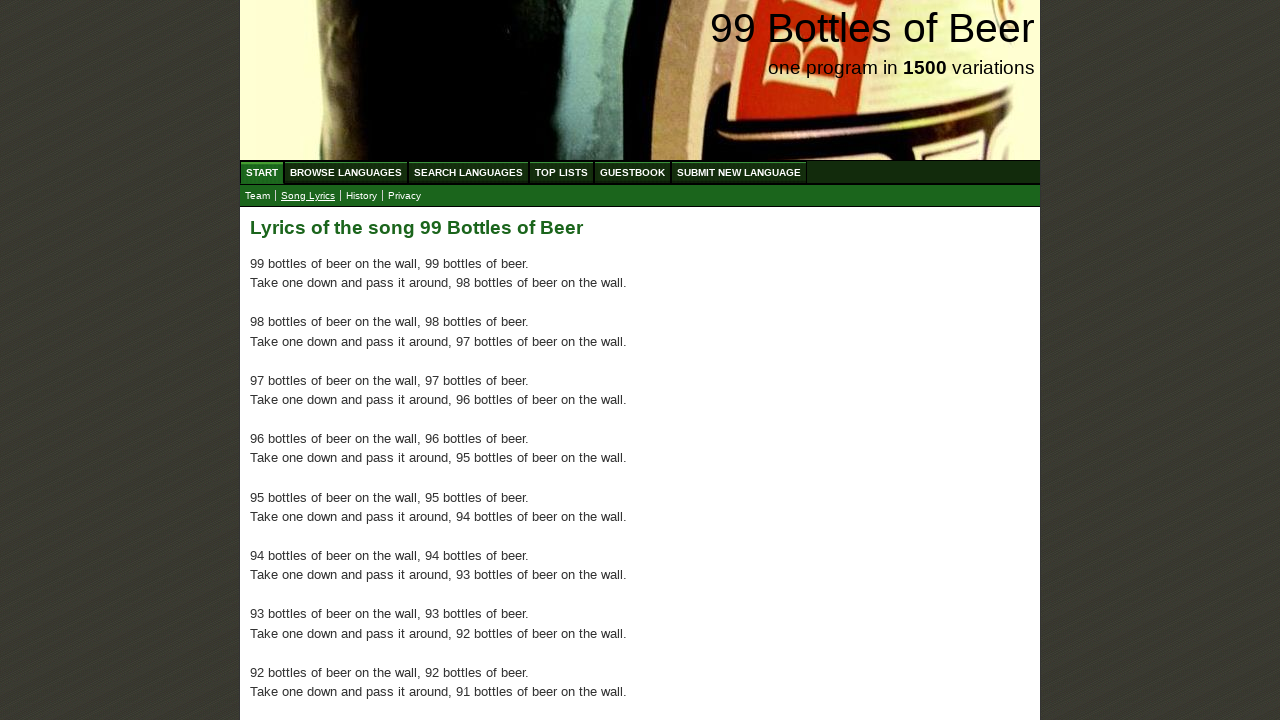

Verified verse 35 contains text
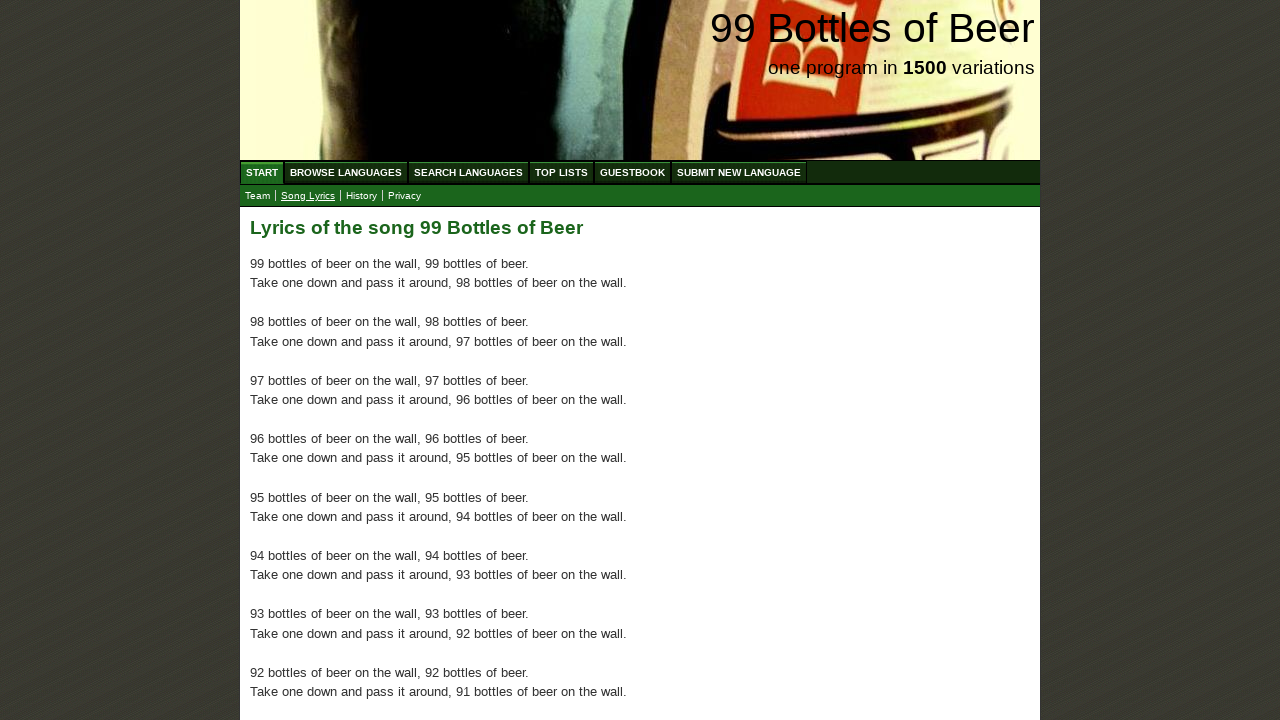

Verified verse 36 contains text
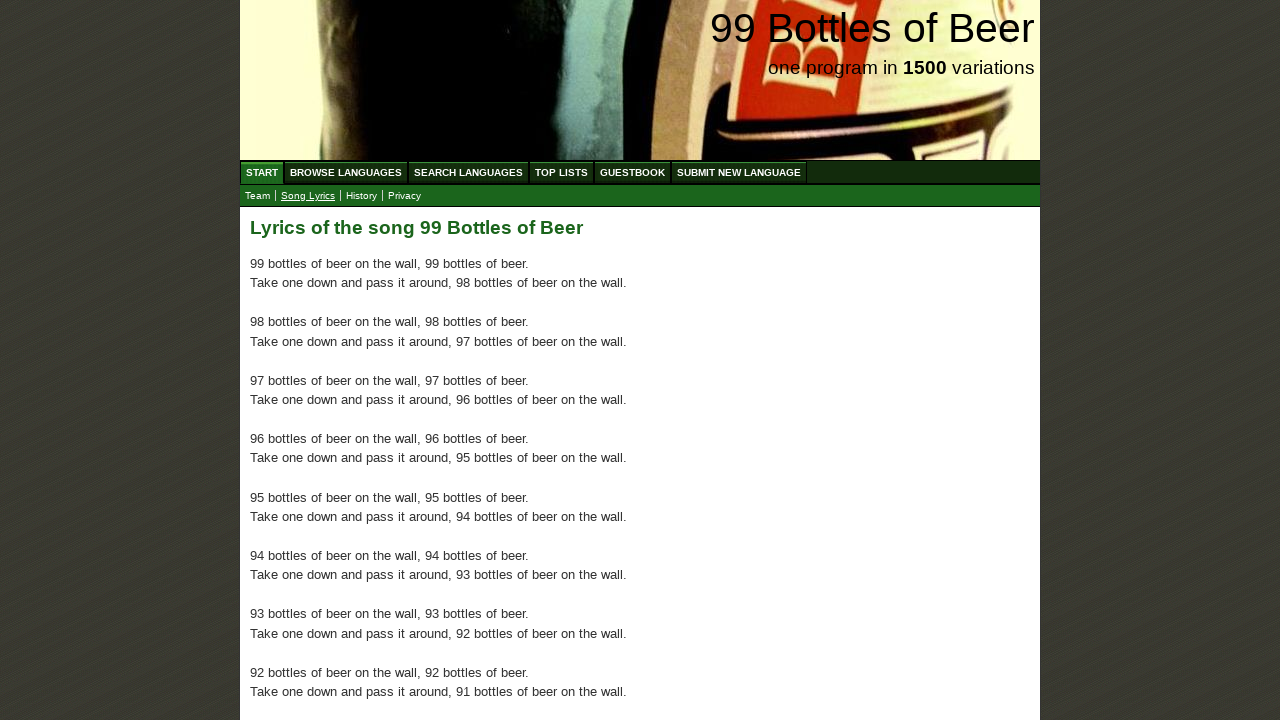

Verified verse 37 contains text
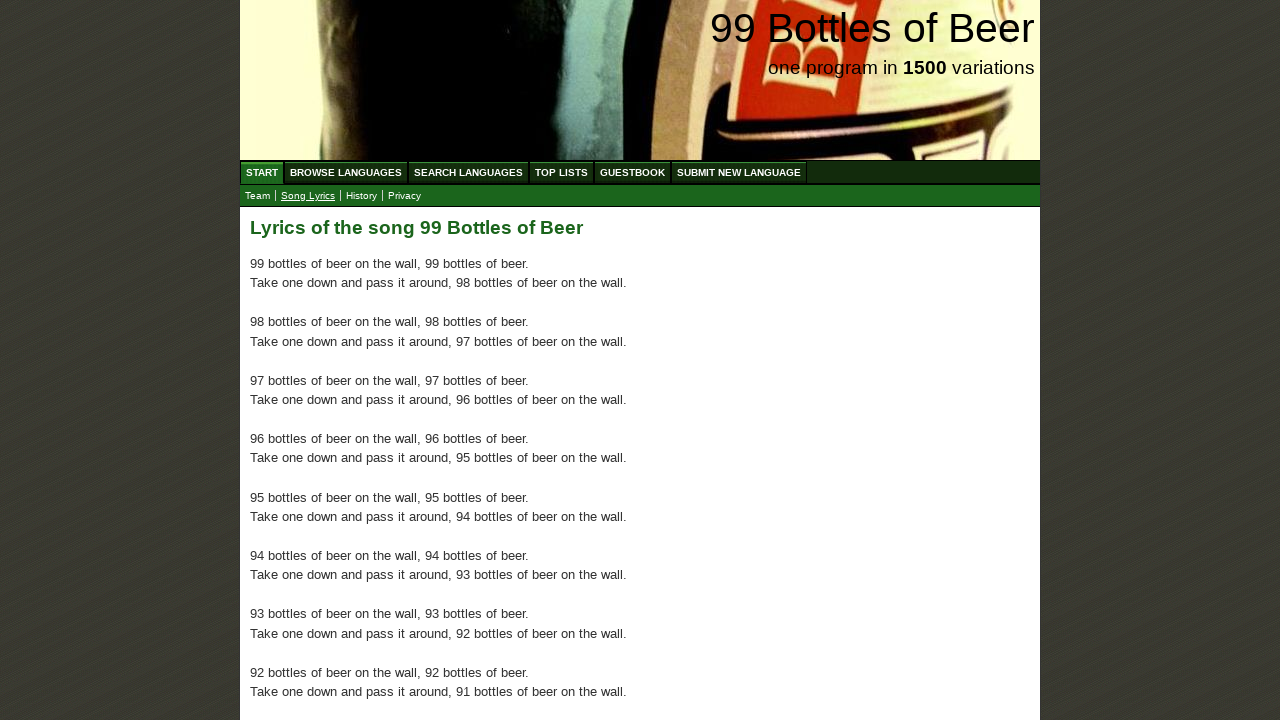

Verified verse 38 contains text
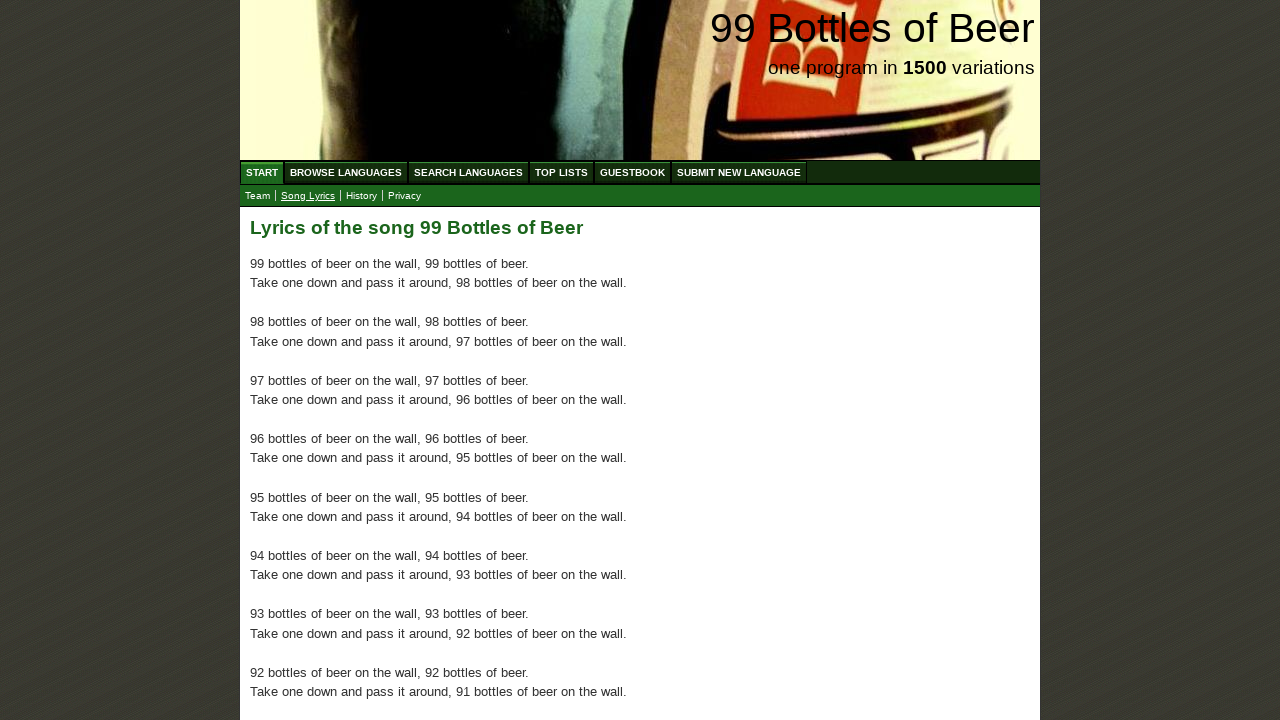

Verified verse 39 contains text
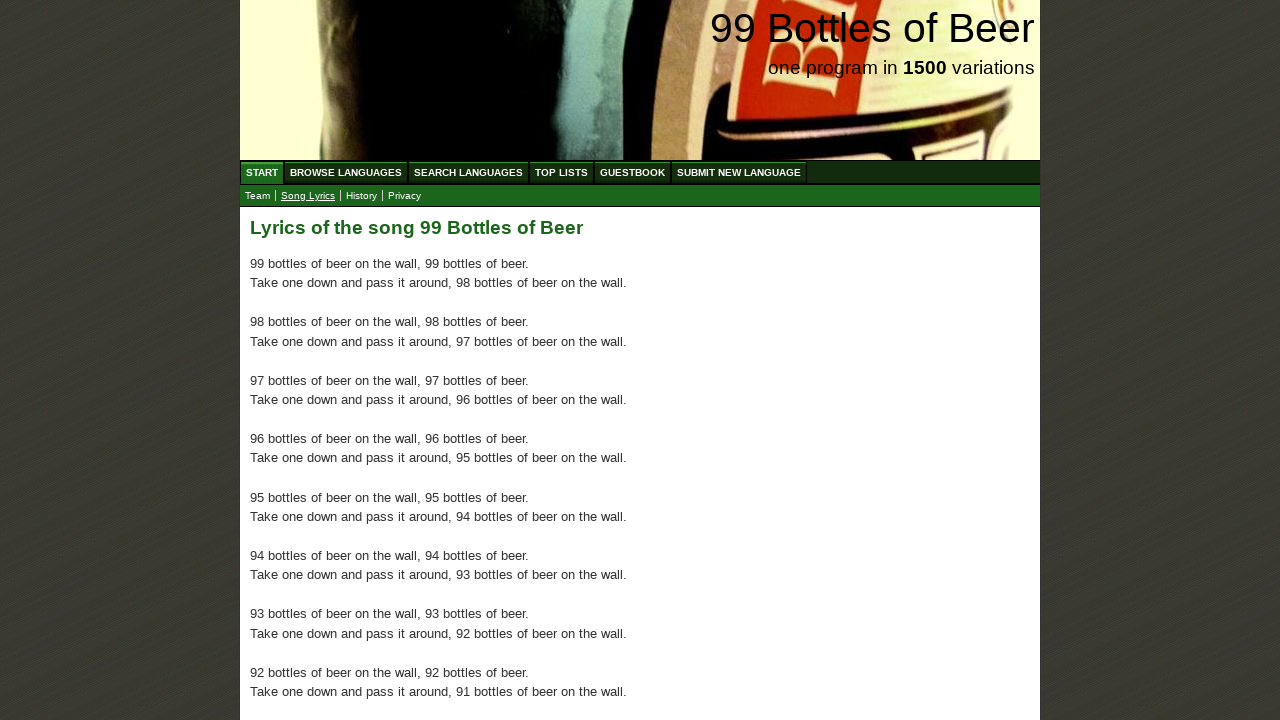

Verified verse 40 contains text
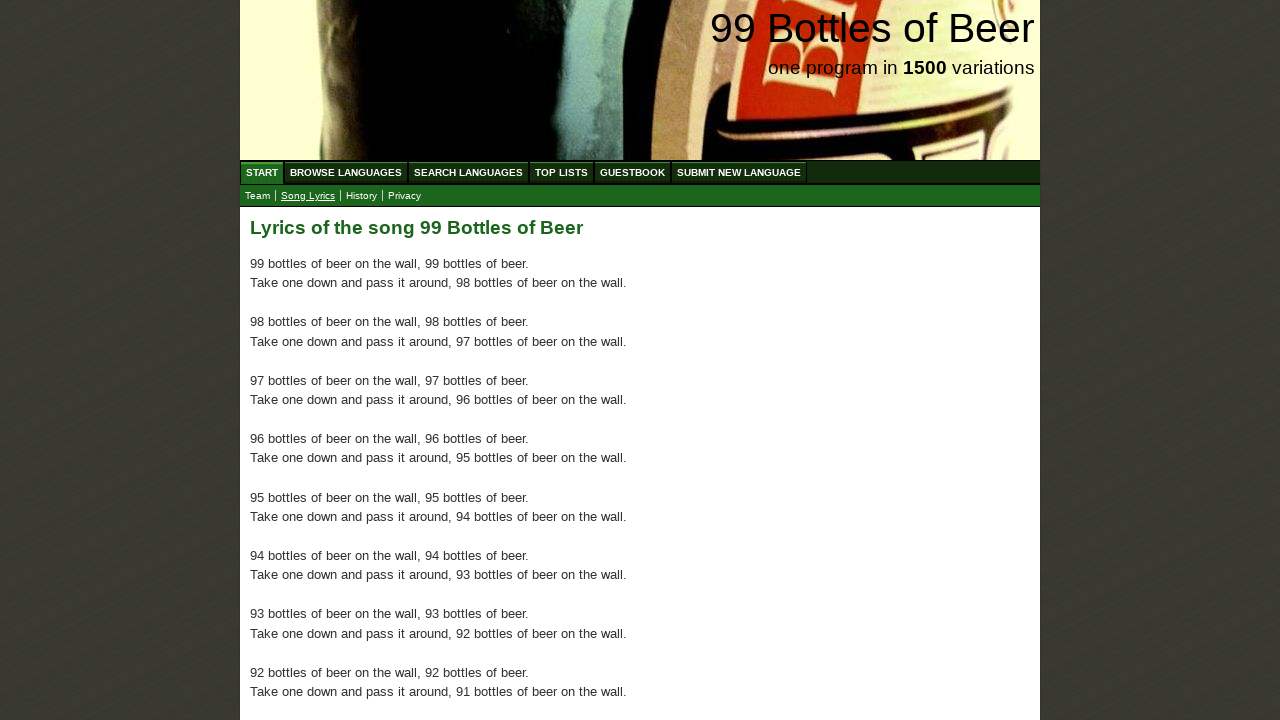

Verified verse 41 contains text
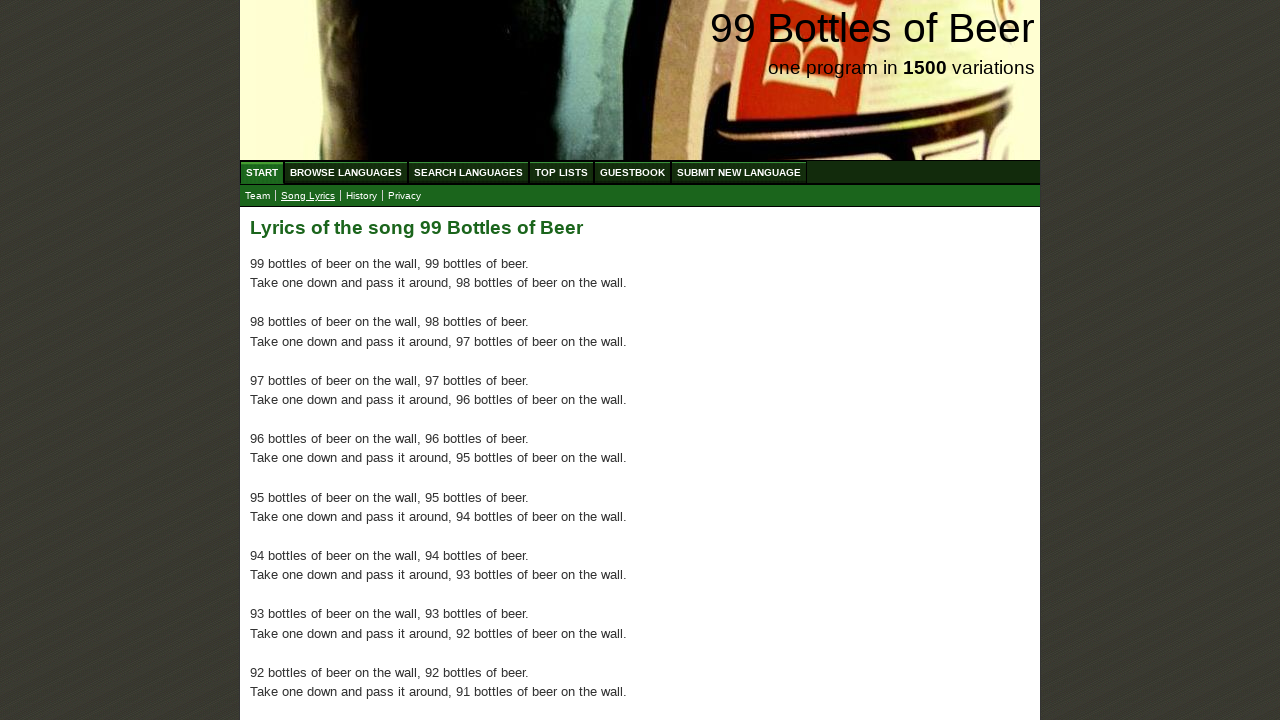

Verified verse 42 contains text
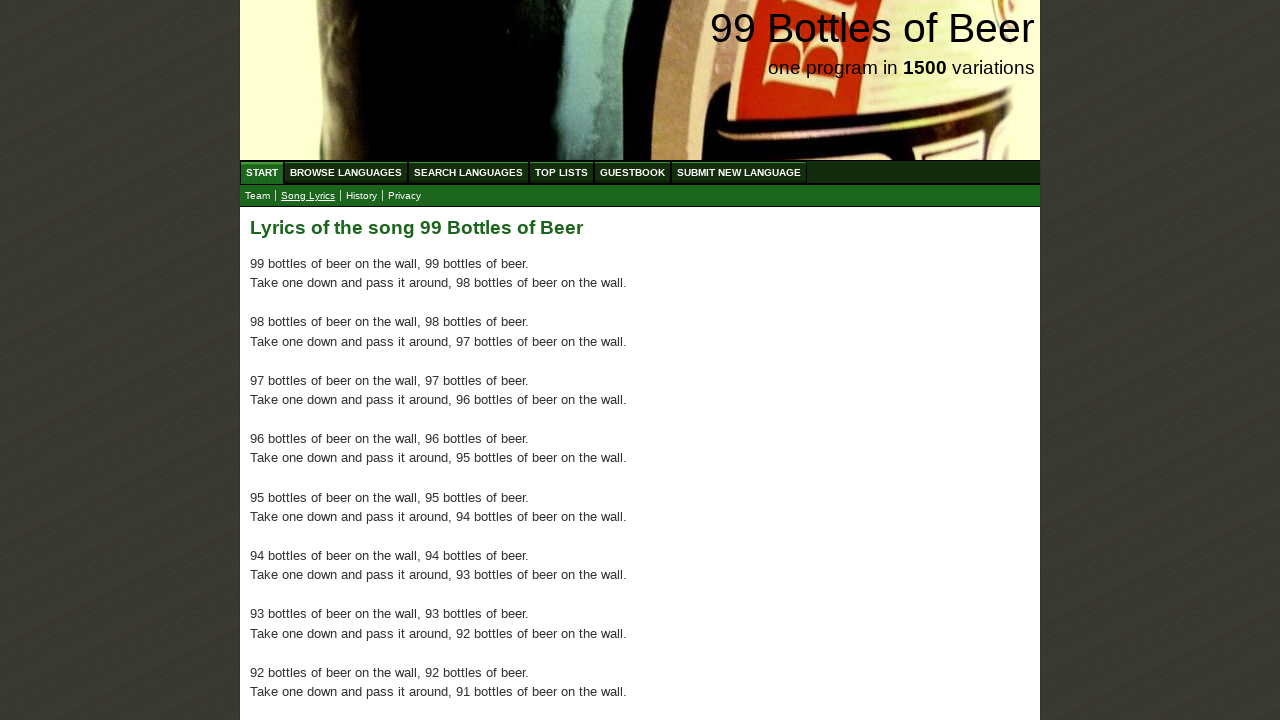

Verified verse 43 contains text
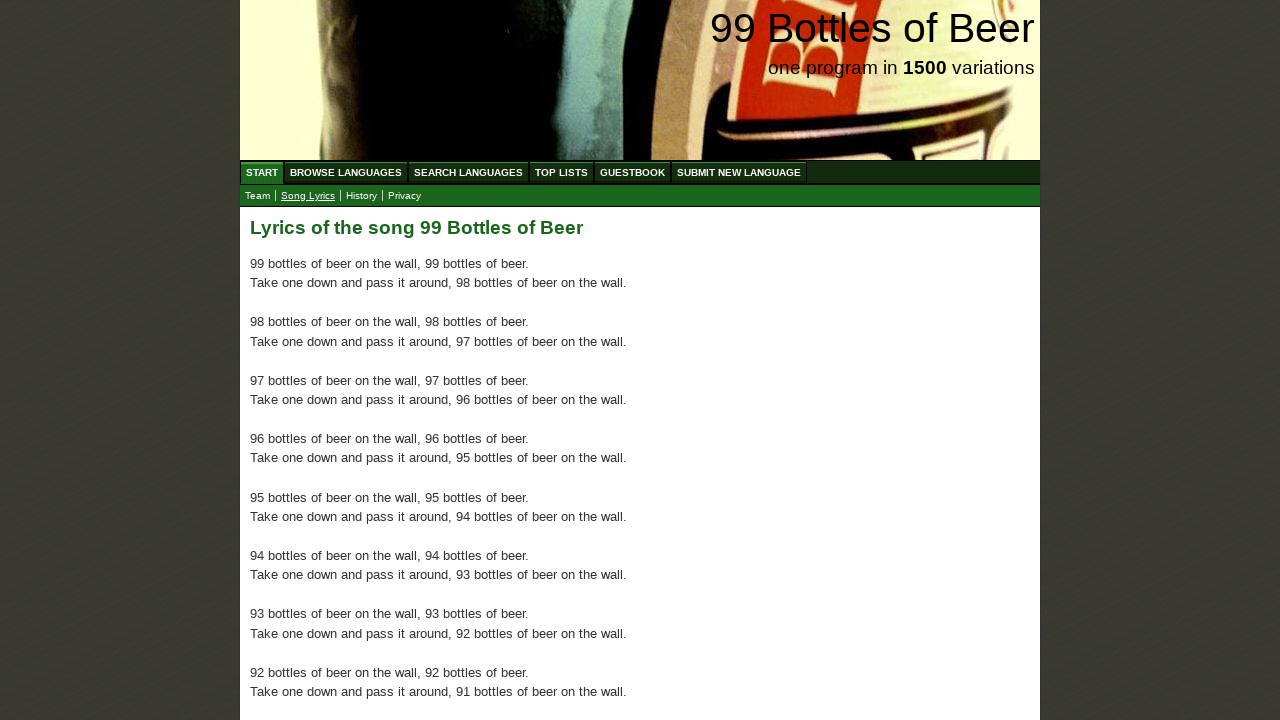

Verified verse 44 contains text
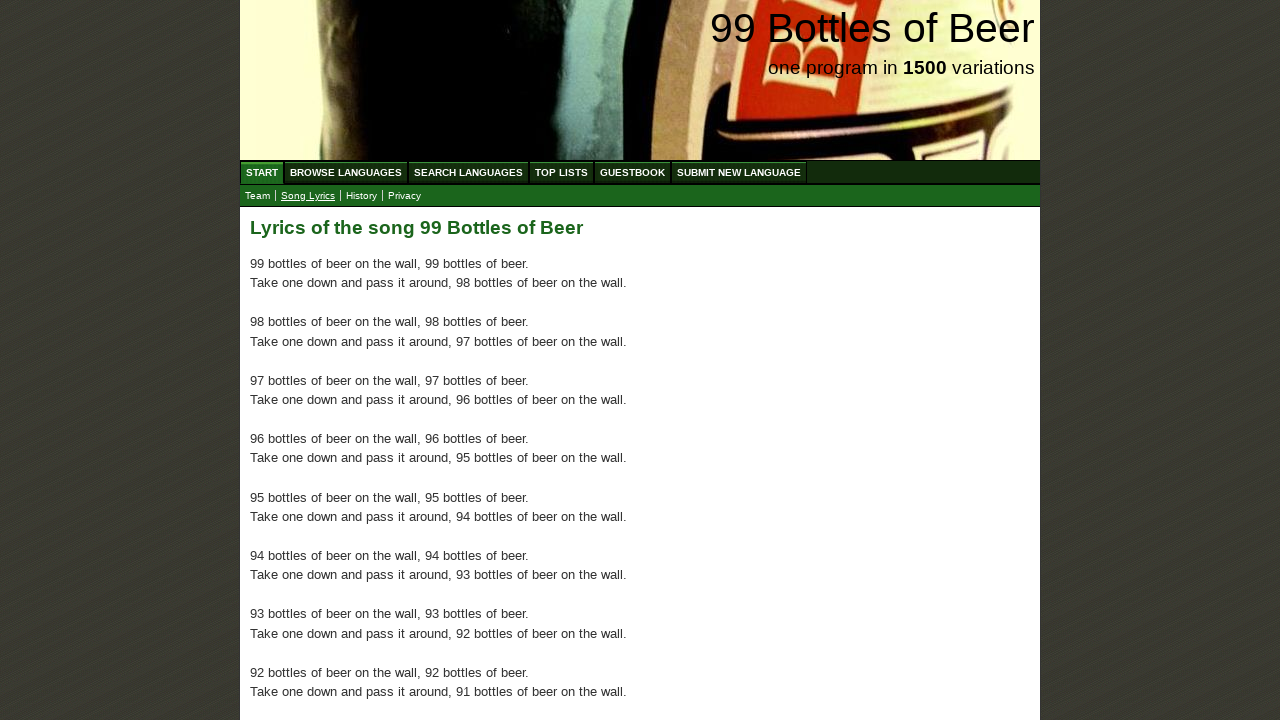

Verified verse 45 contains text
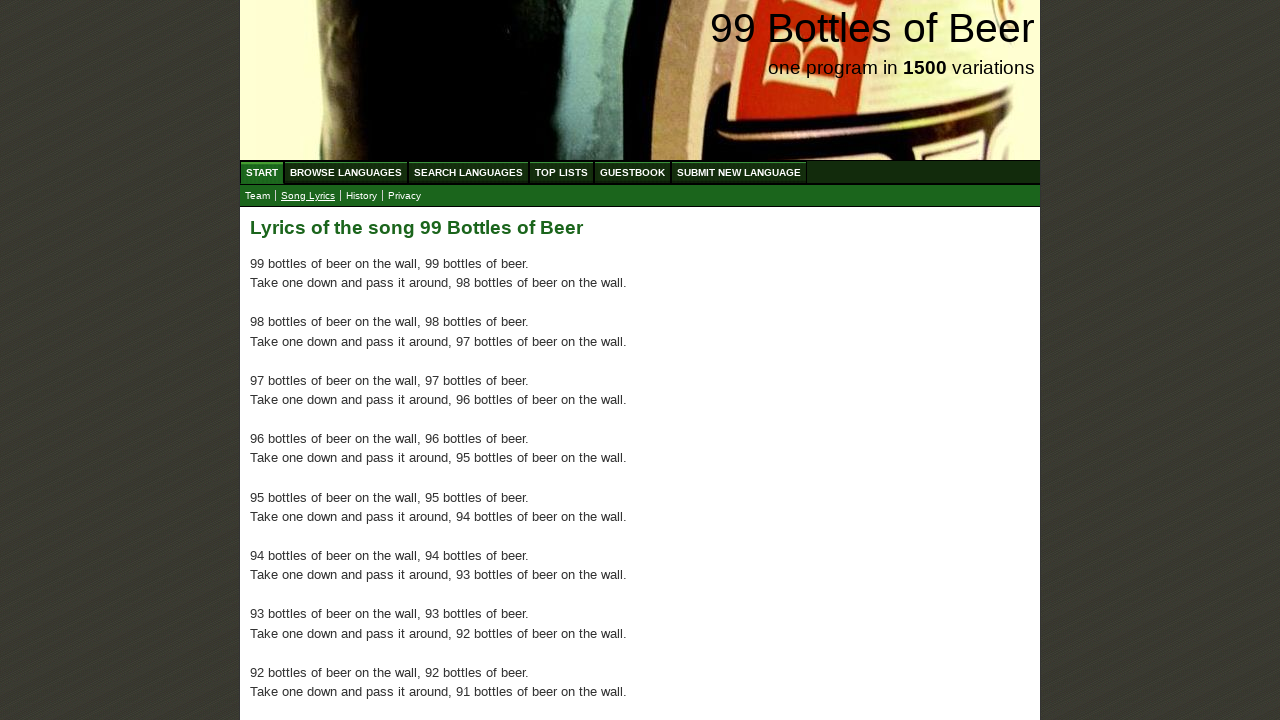

Verified verse 46 contains text
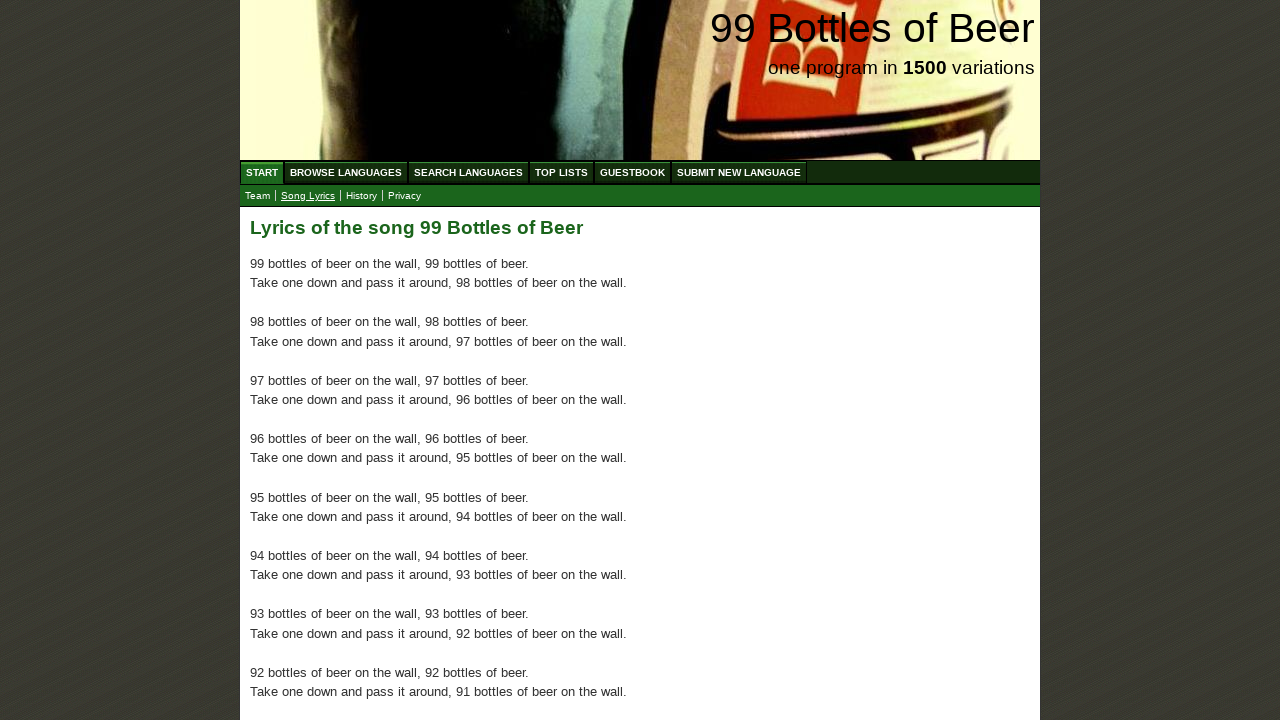

Verified verse 47 contains text
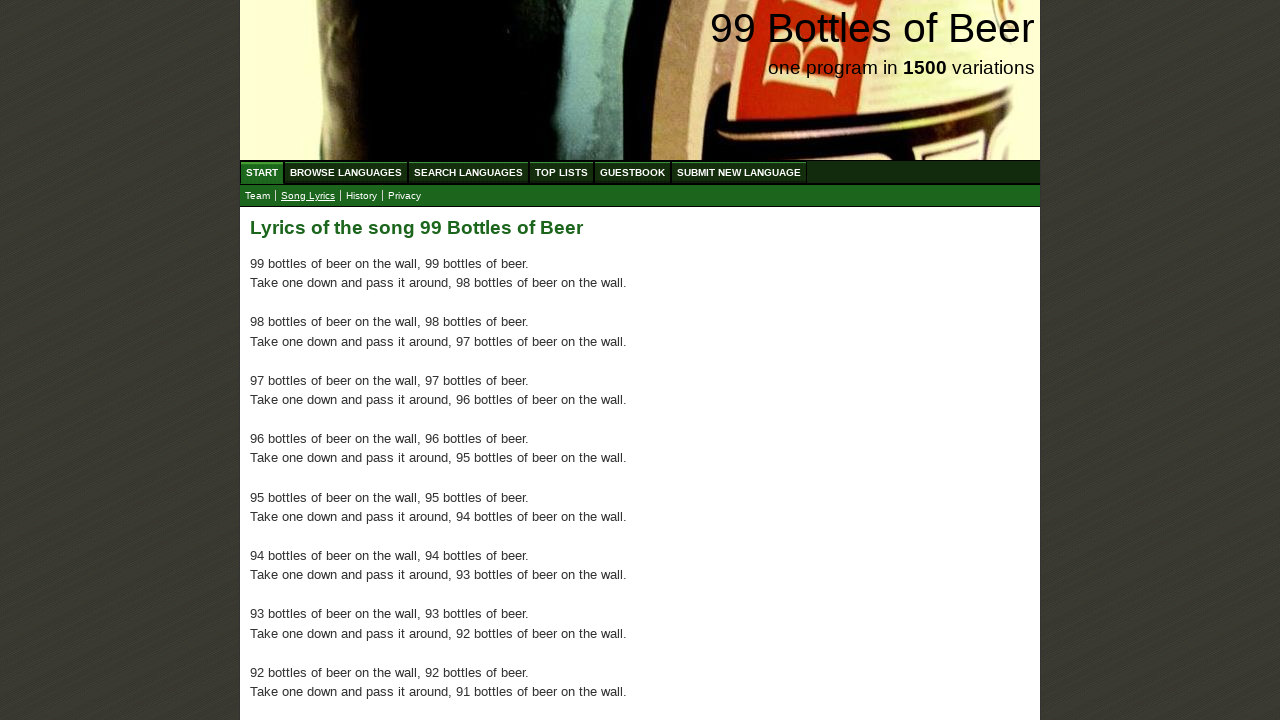

Verified verse 48 contains text
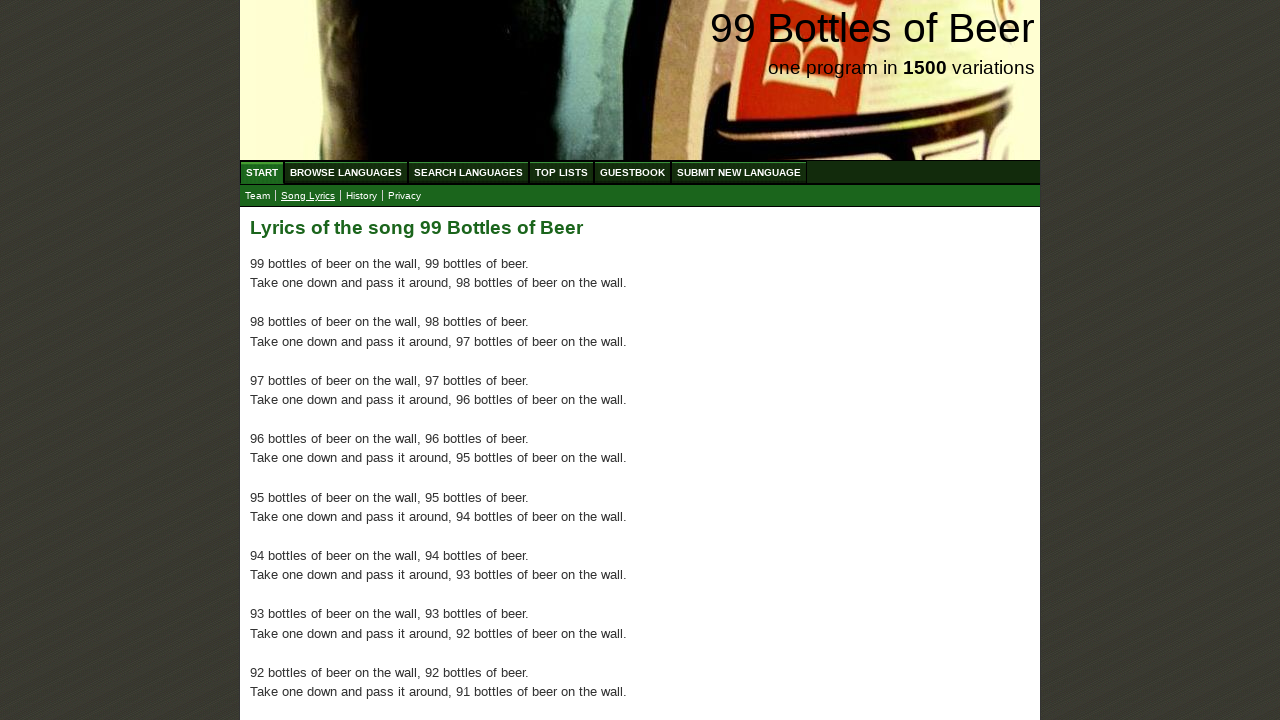

Verified verse 49 contains text
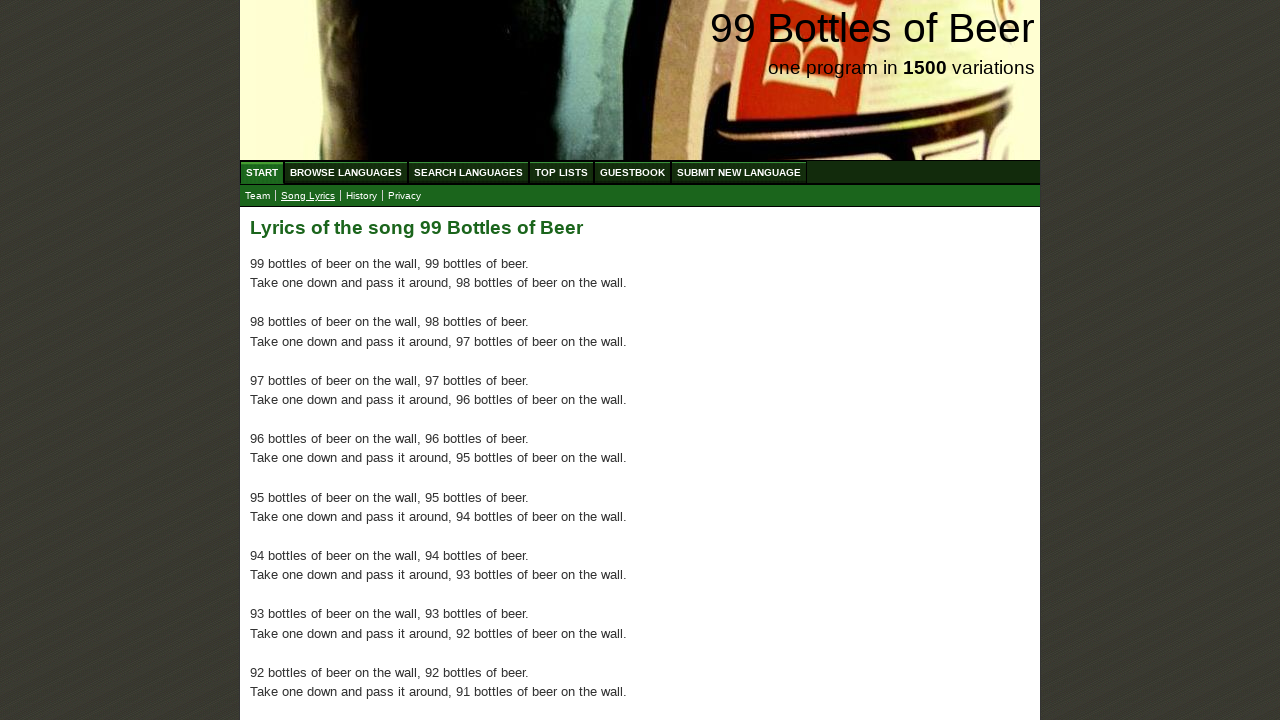

Verified verse 50 contains text
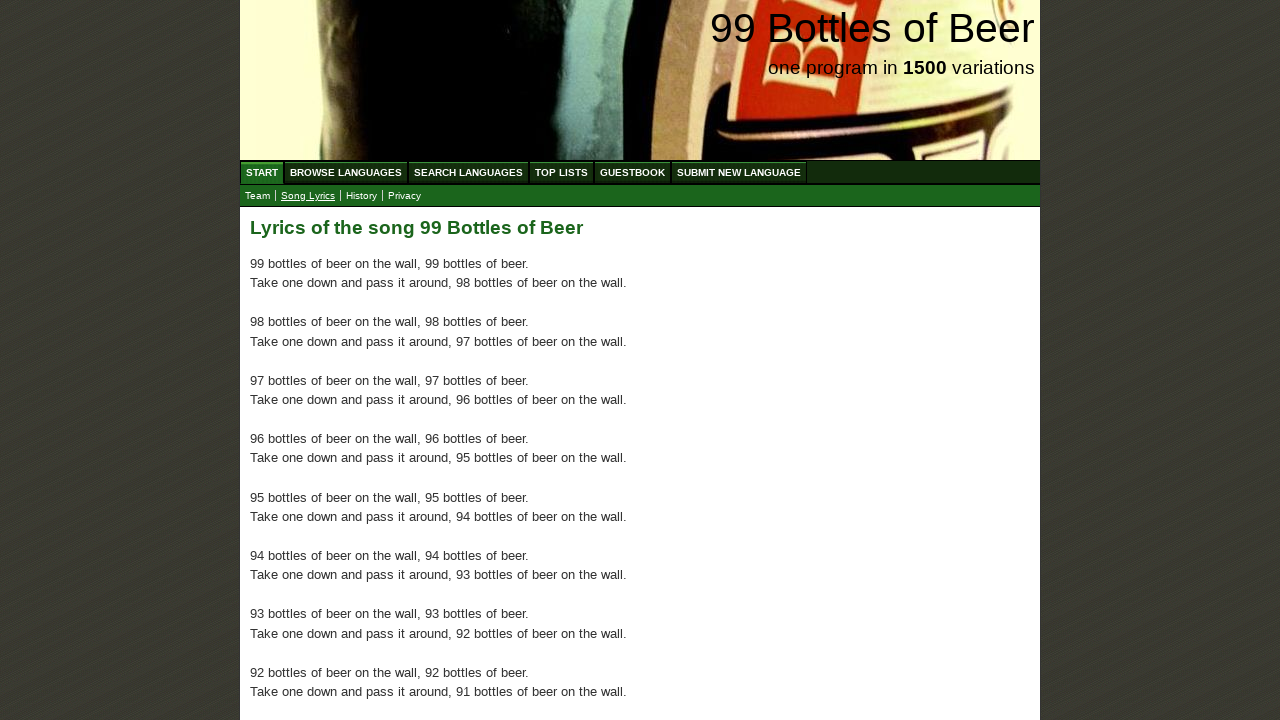

Verified verse 51 contains text
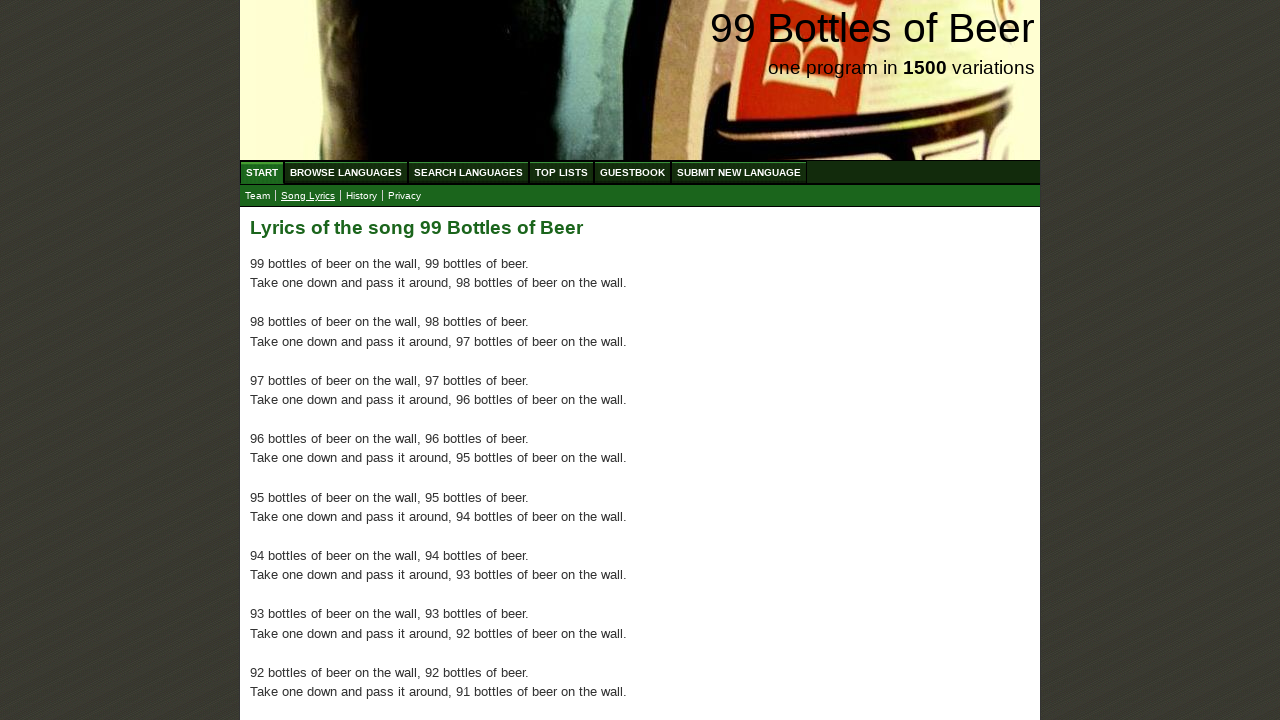

Verified verse 52 contains text
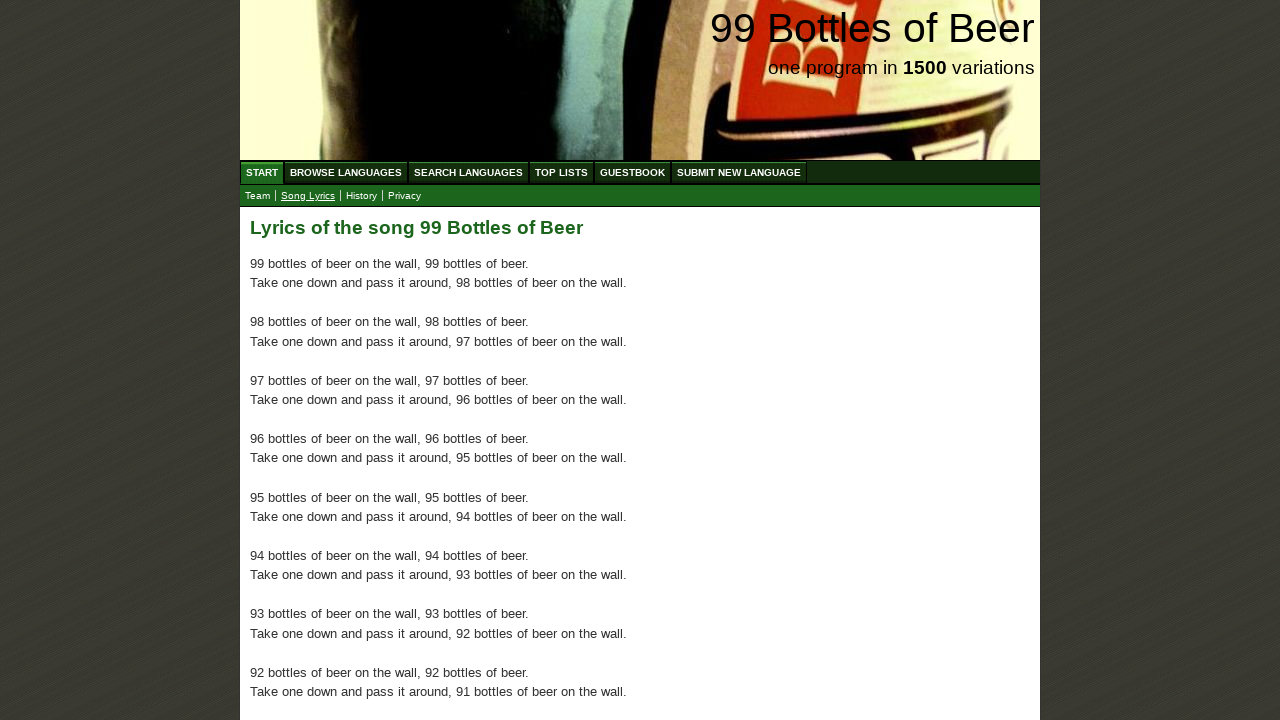

Verified verse 53 contains text
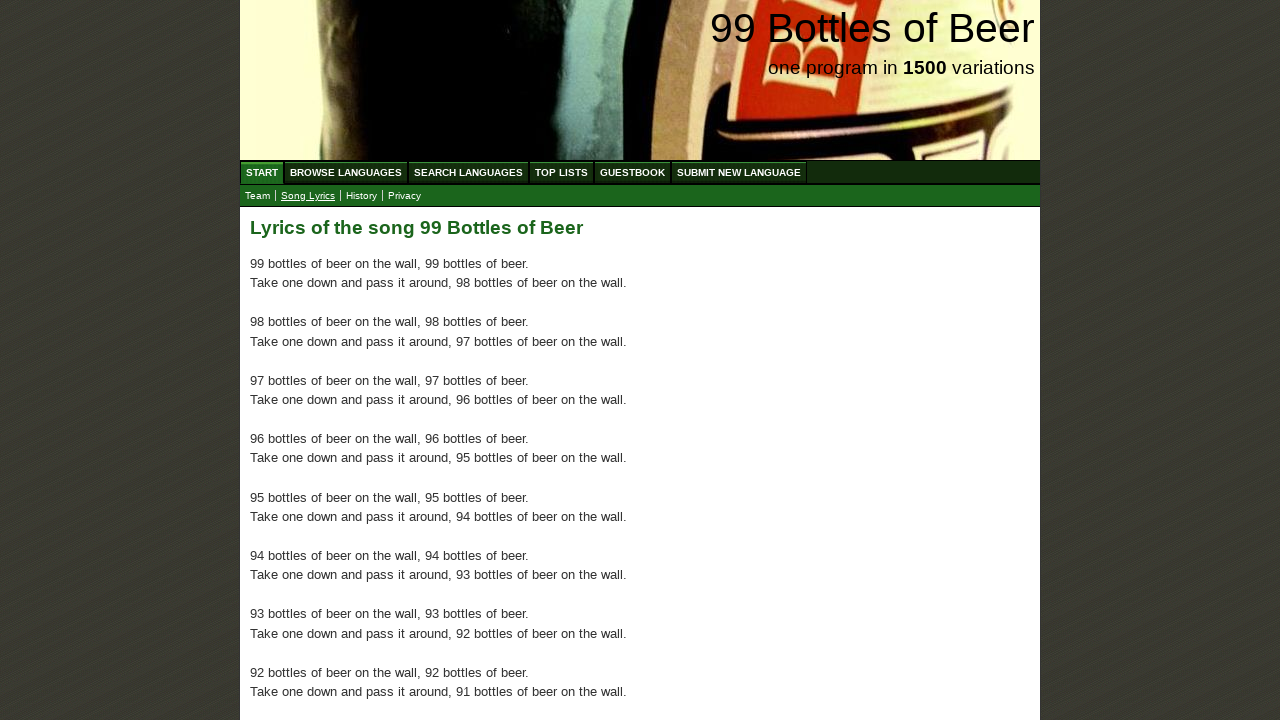

Verified verse 54 contains text
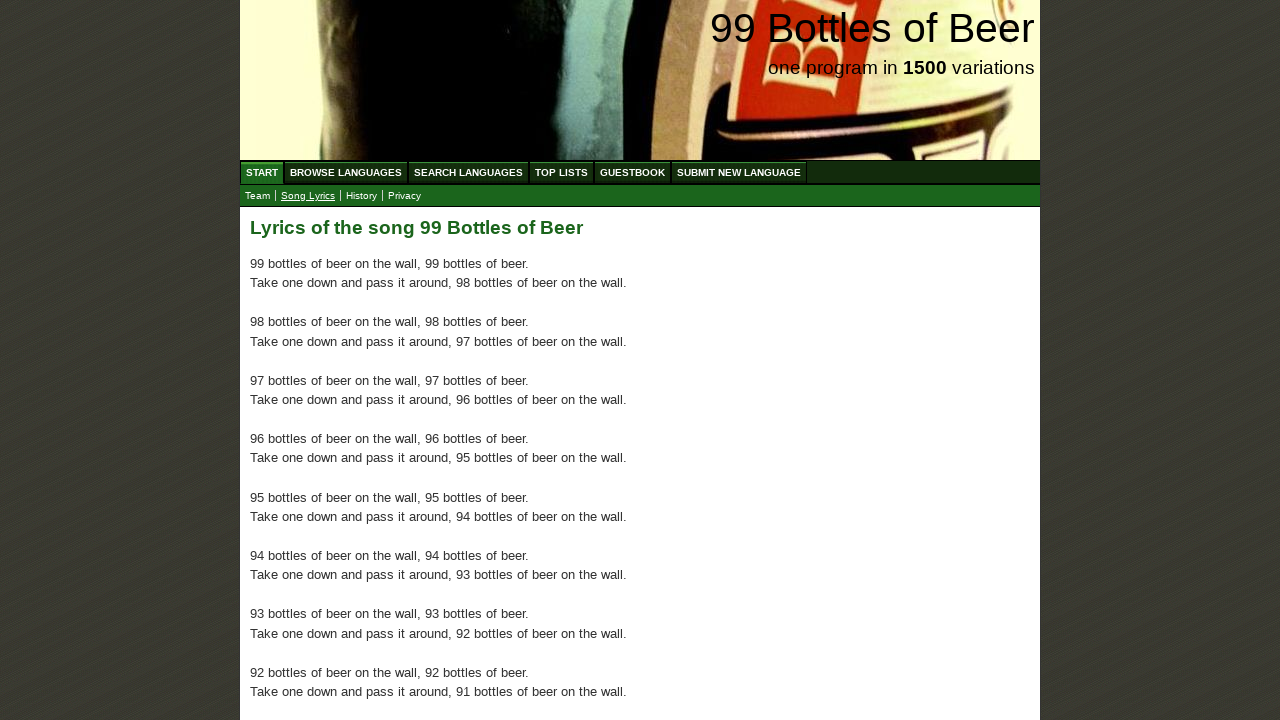

Verified verse 55 contains text
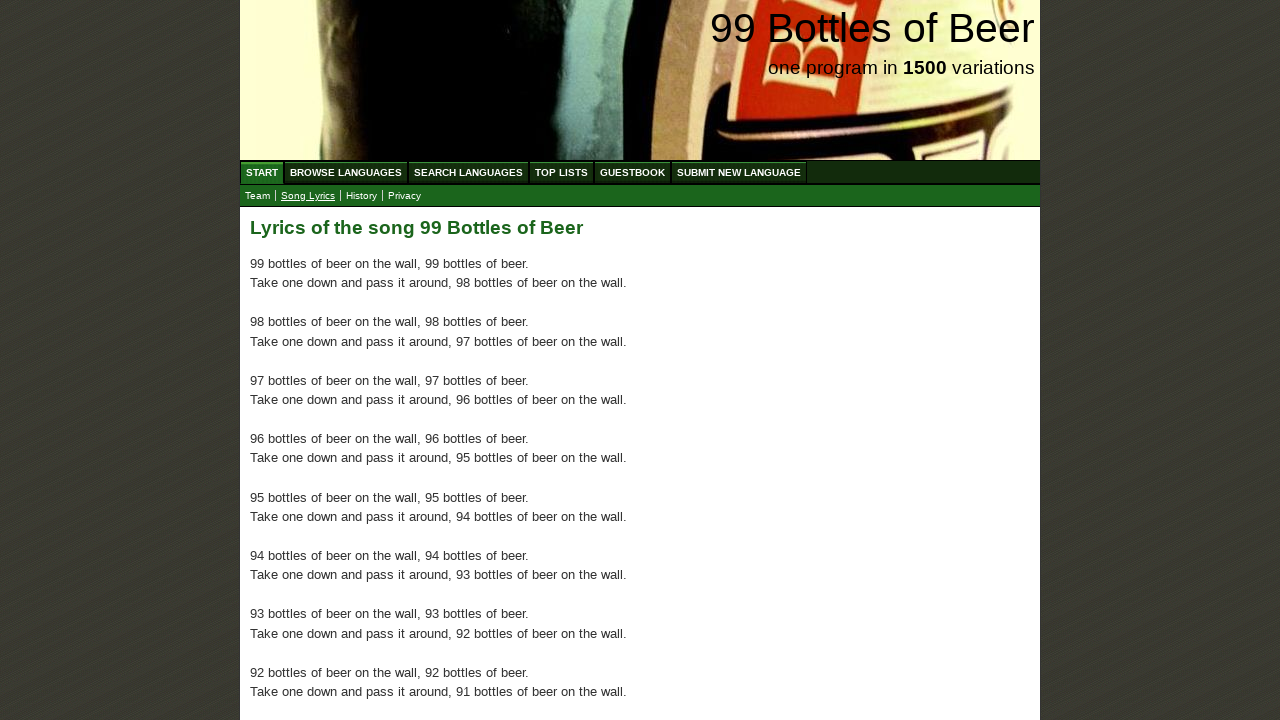

Verified verse 56 contains text
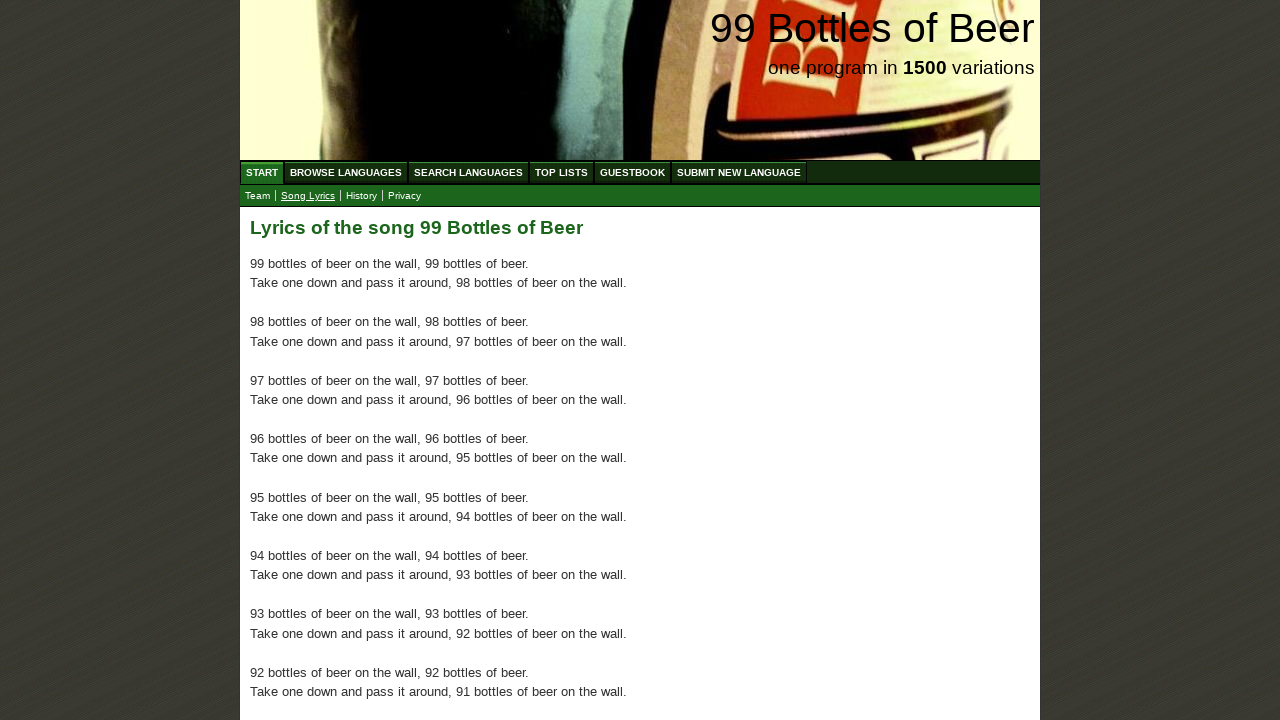

Verified verse 57 contains text
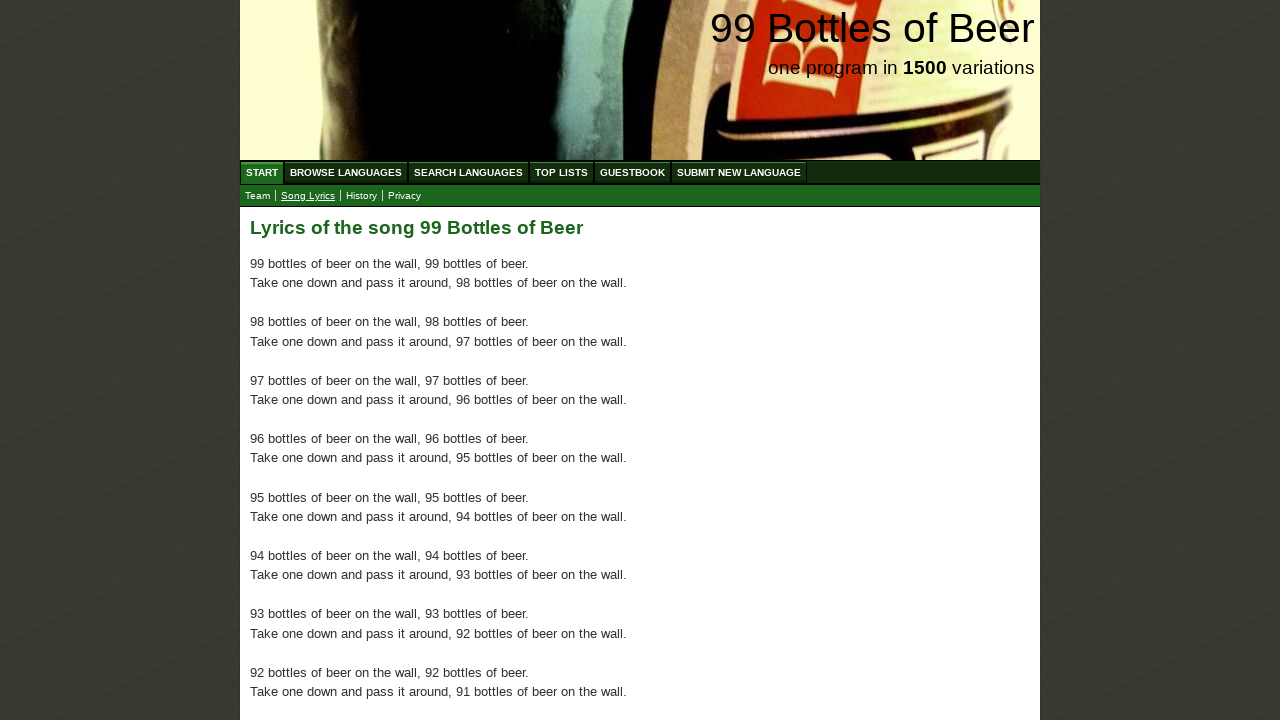

Verified verse 58 contains text
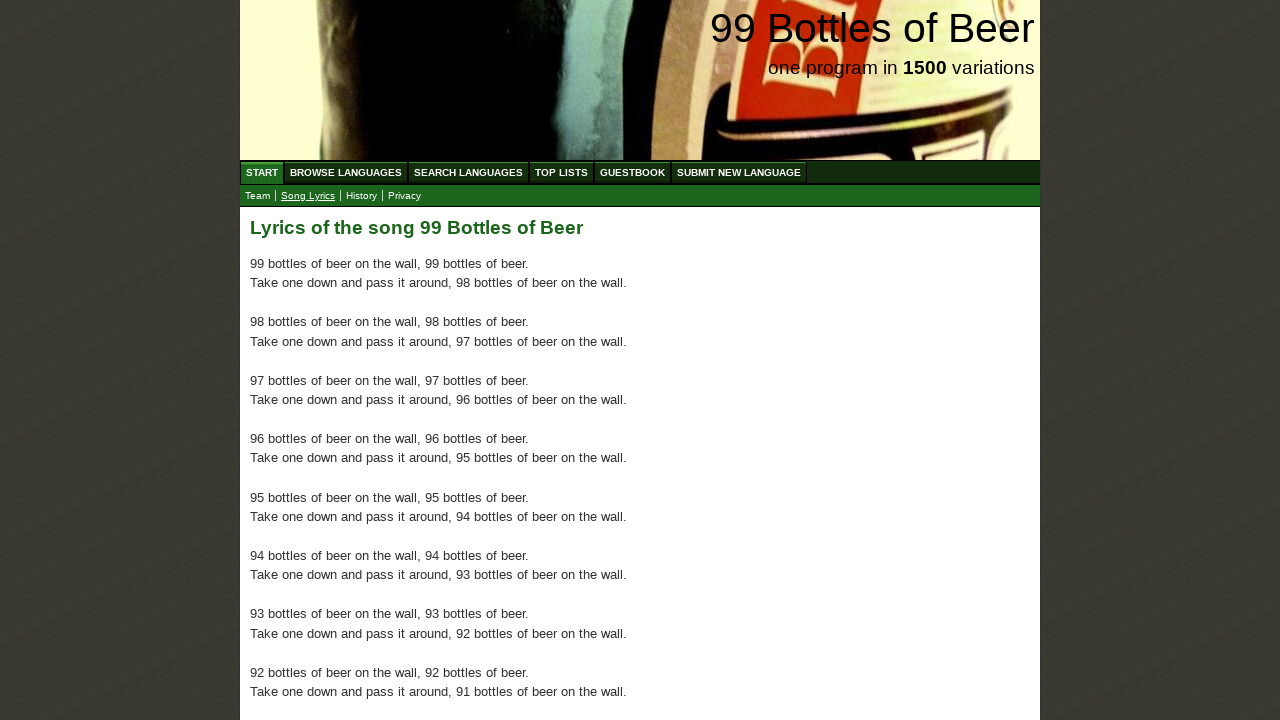

Verified verse 59 contains text
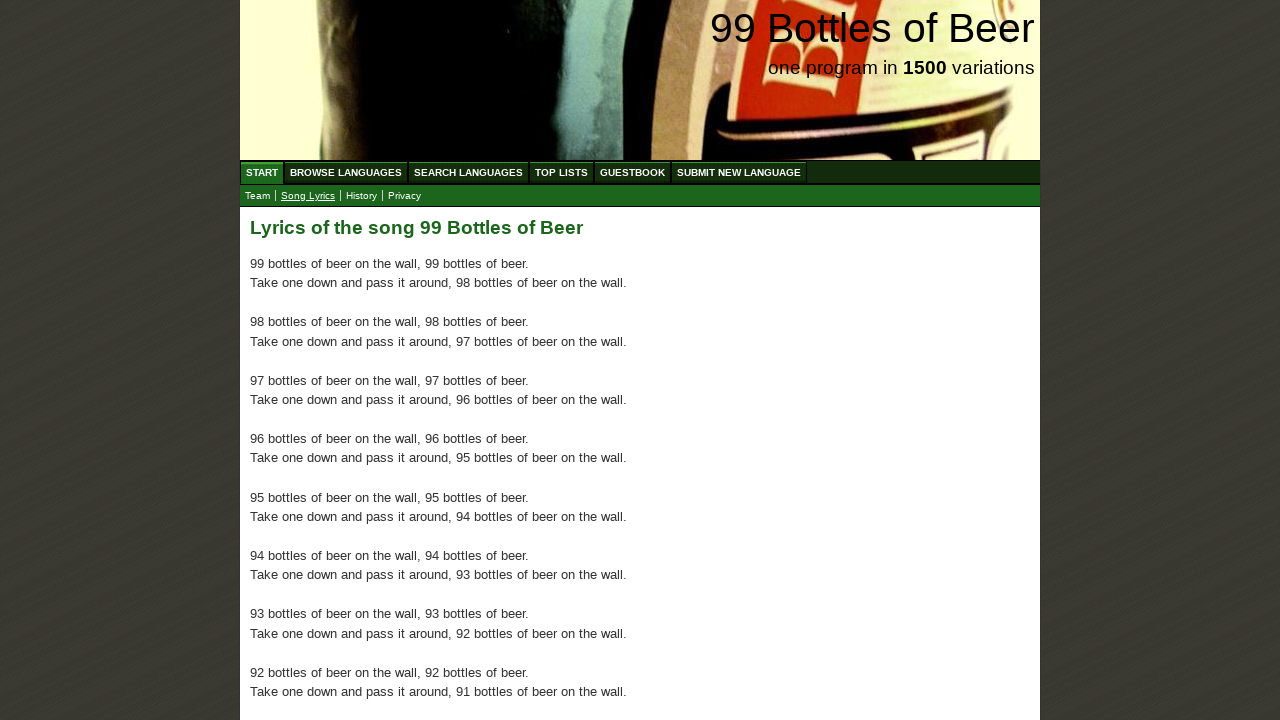

Verified verse 60 contains text
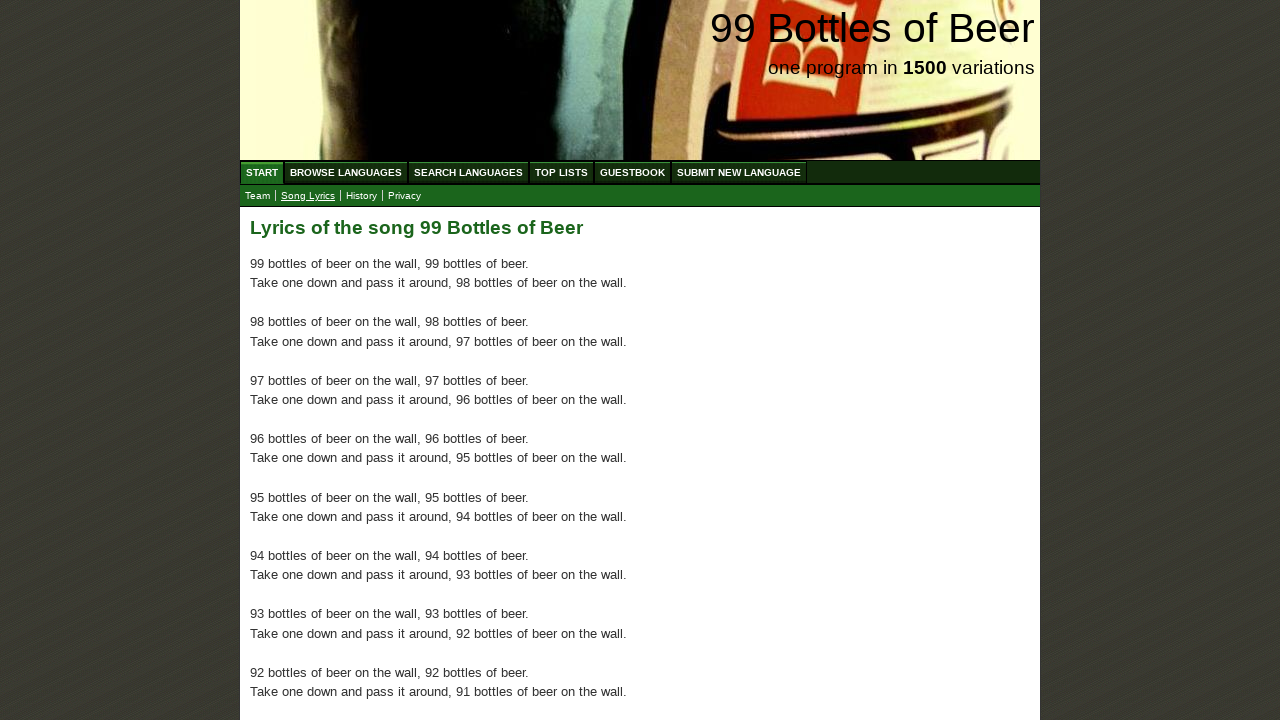

Verified verse 61 contains text
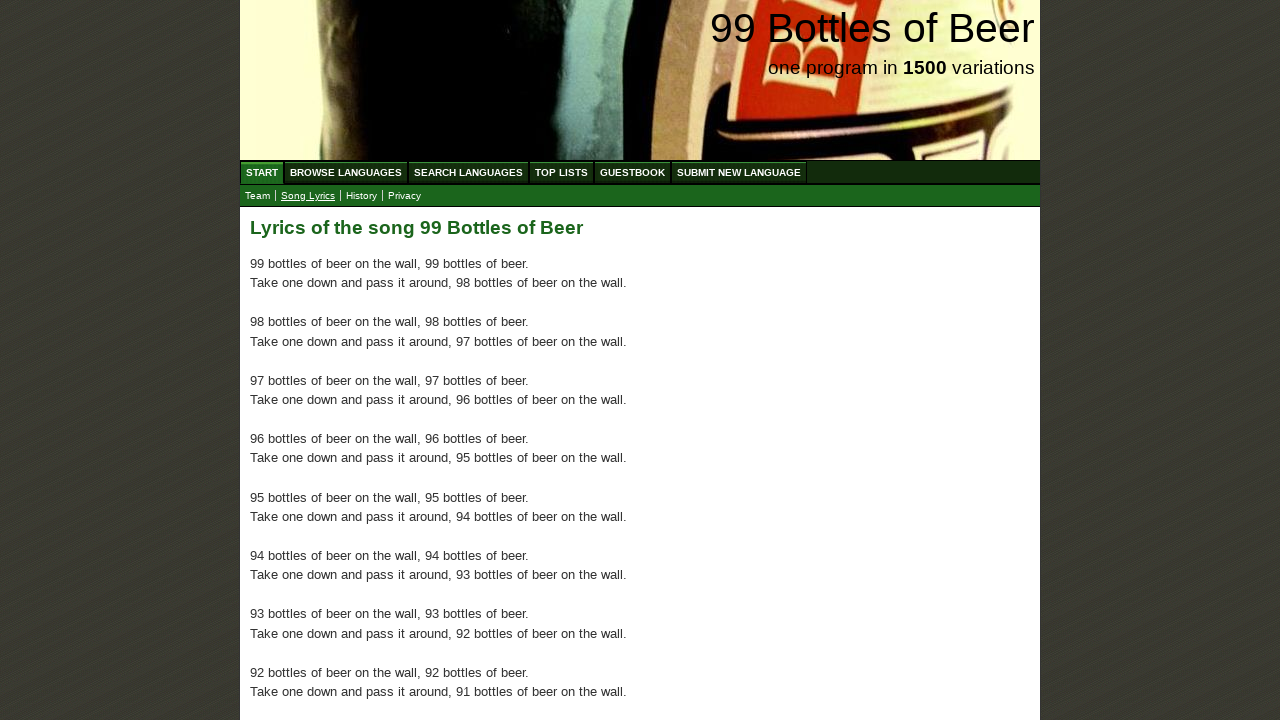

Verified verse 62 contains text
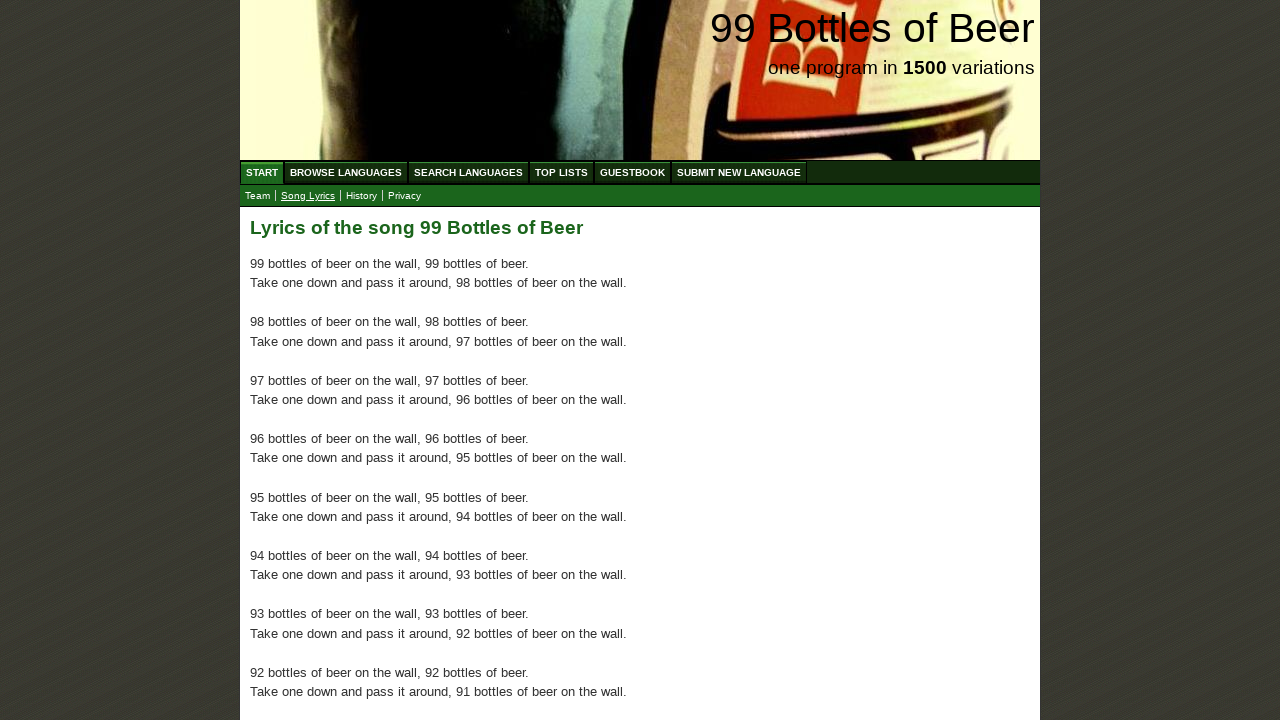

Verified verse 63 contains text
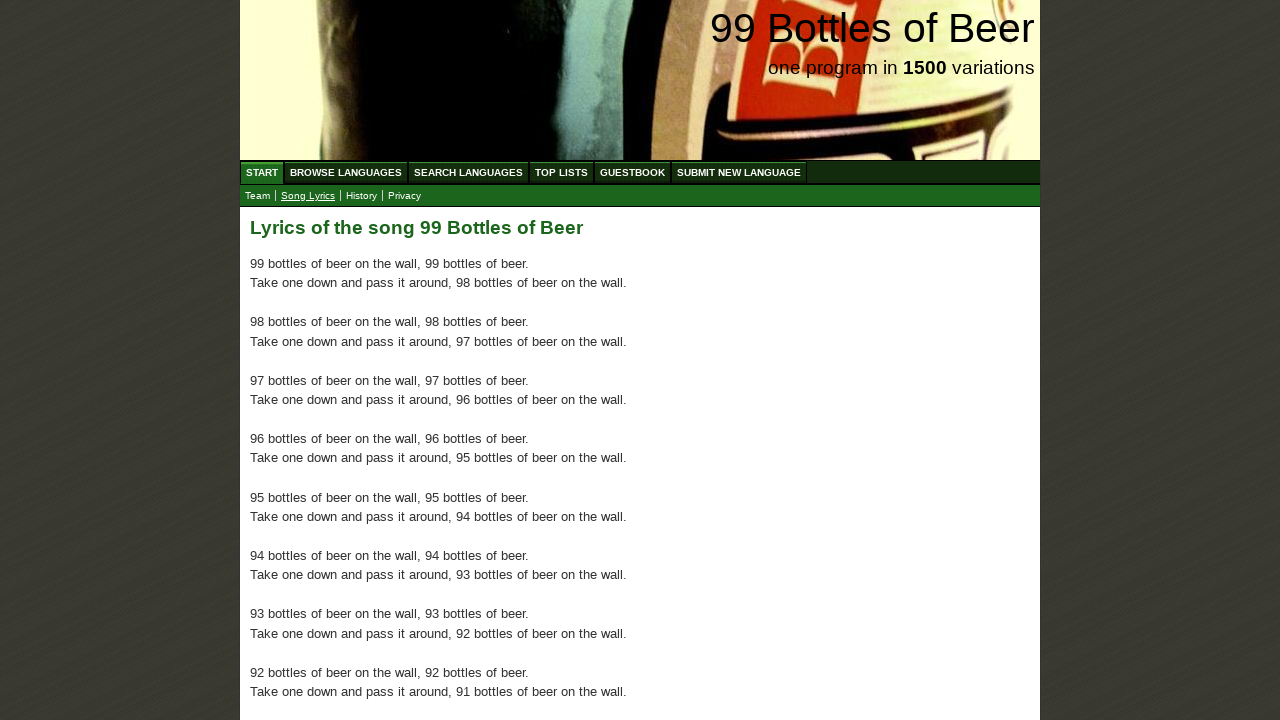

Verified verse 64 contains text
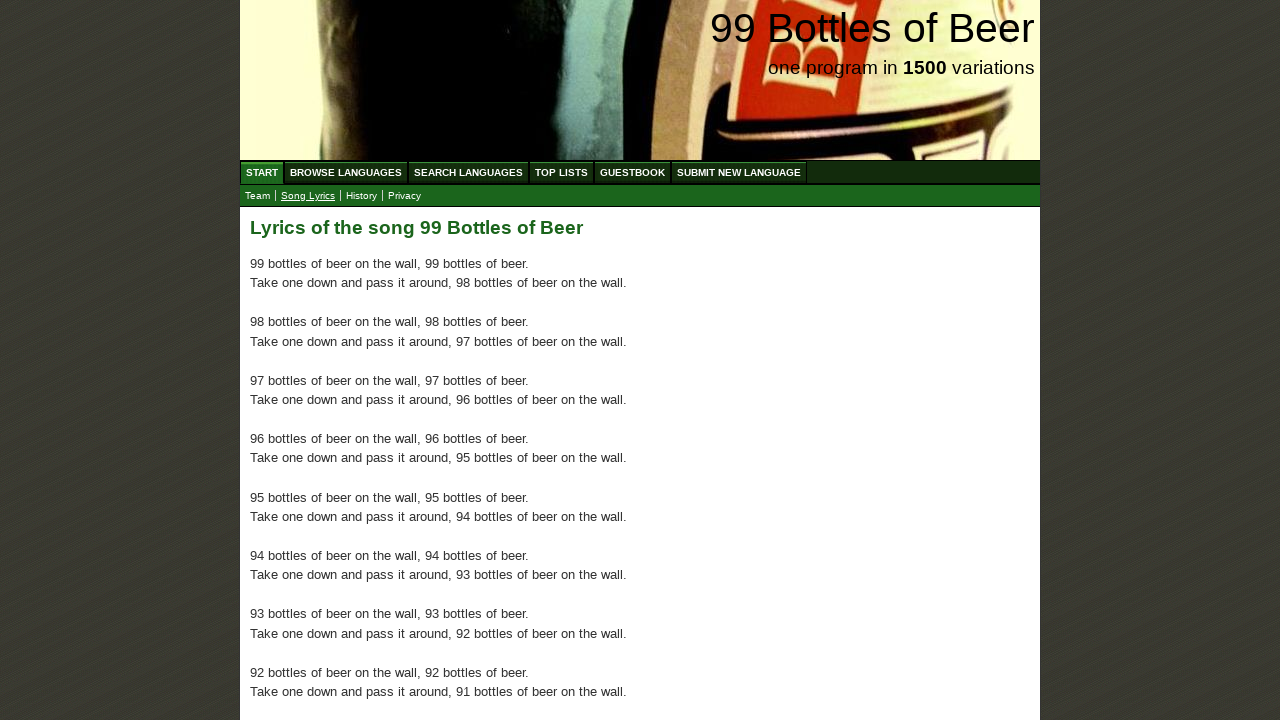

Verified verse 65 contains text
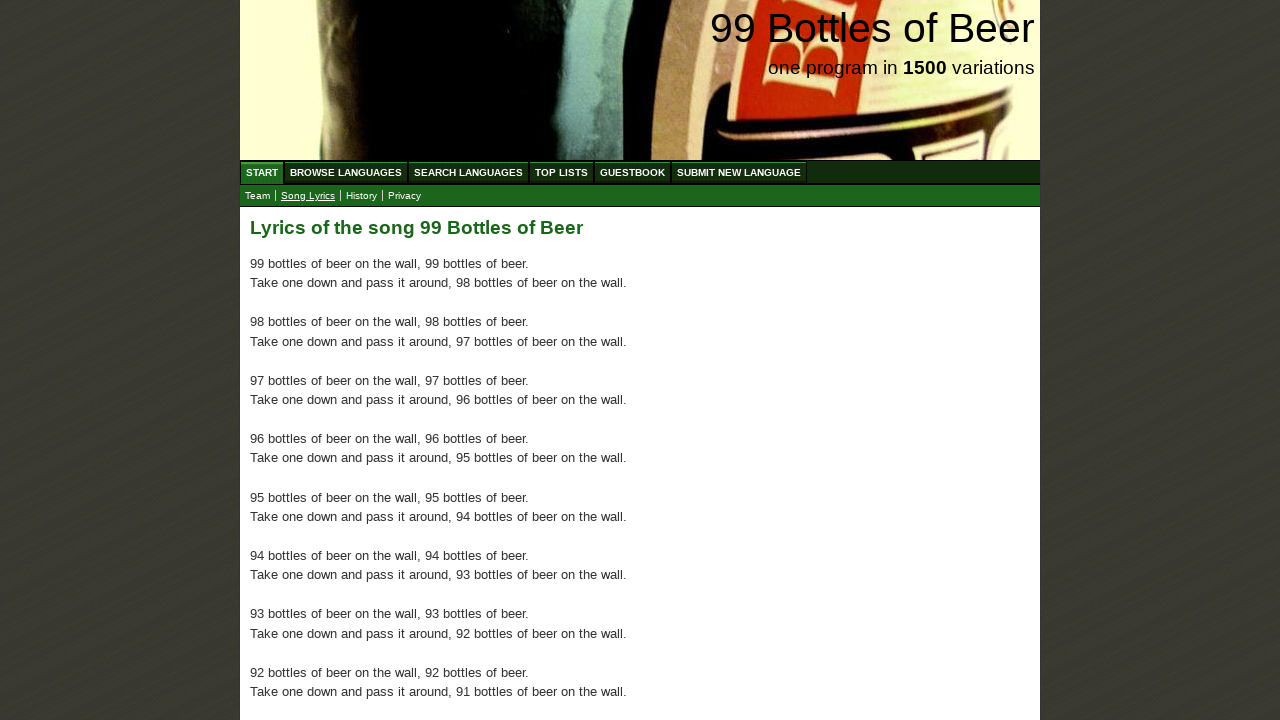

Verified verse 66 contains text
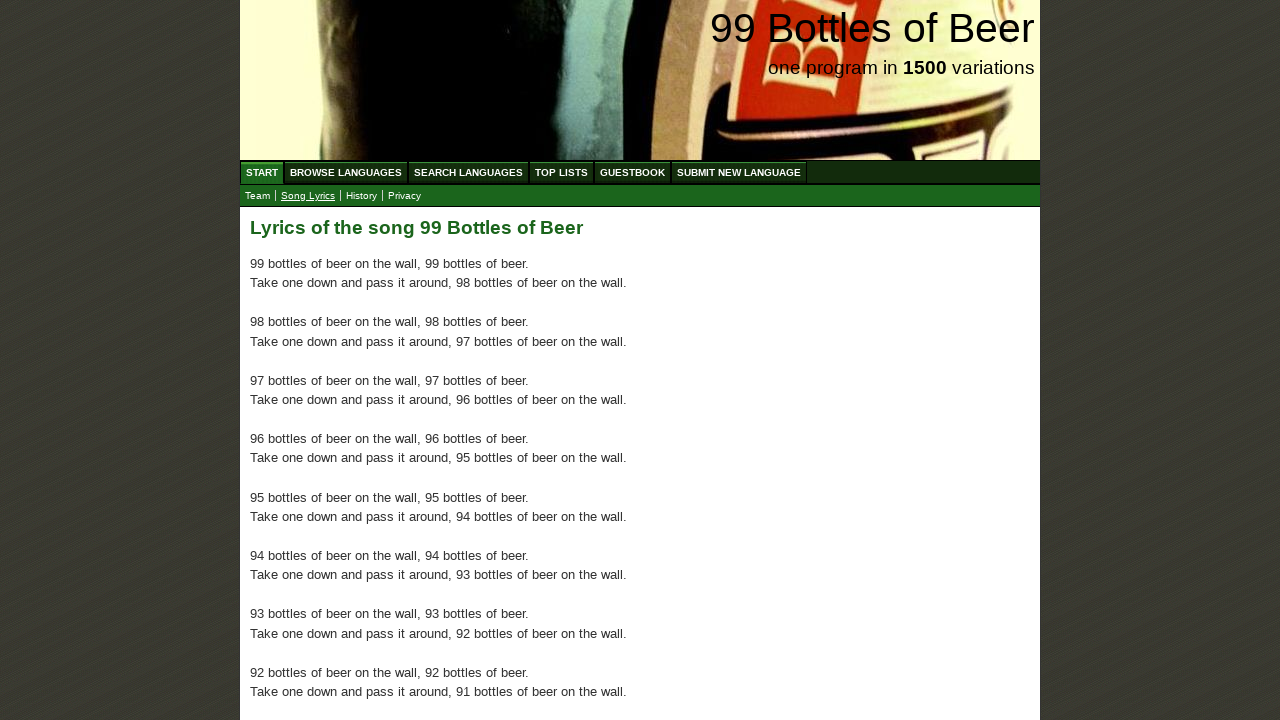

Verified verse 67 contains text
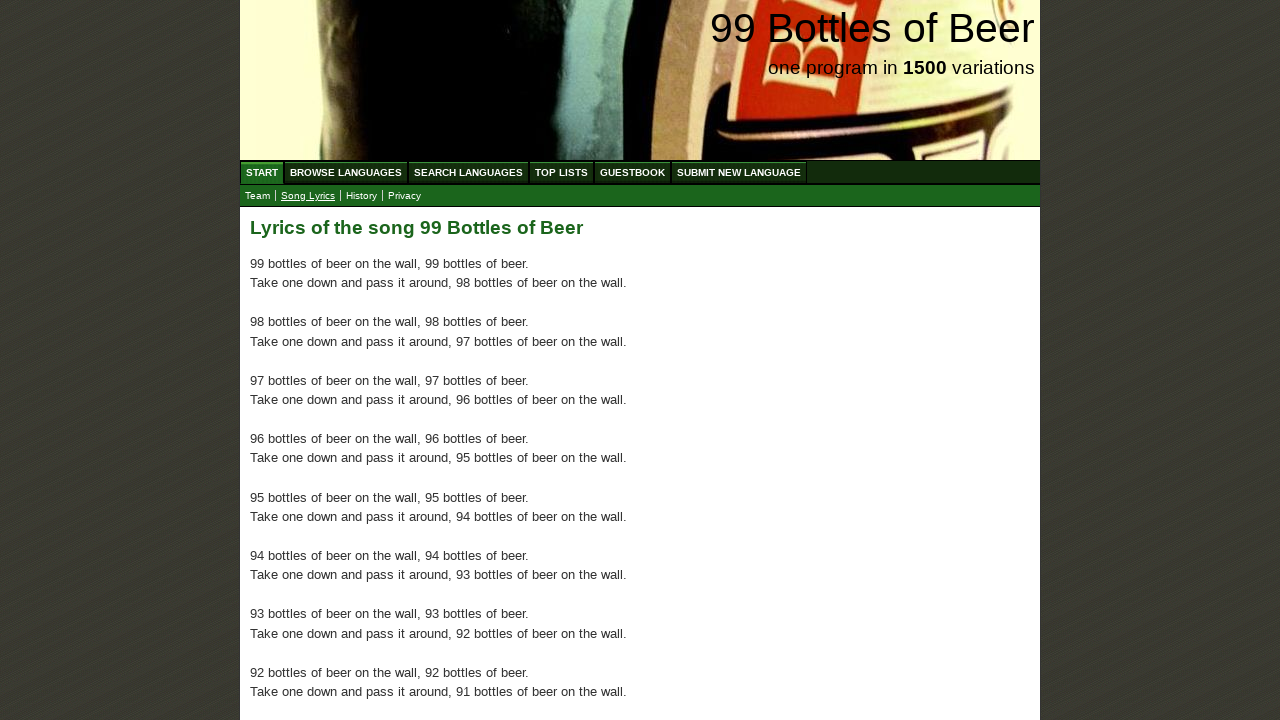

Verified verse 68 contains text
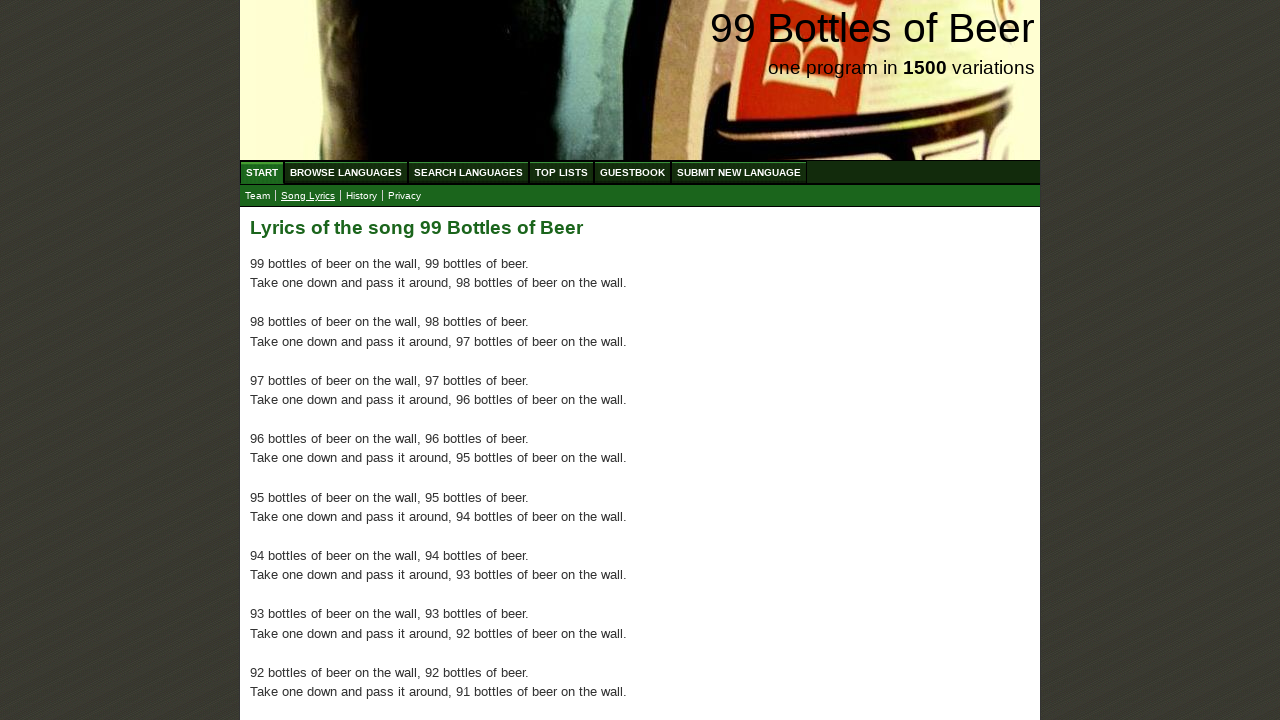

Verified verse 69 contains text
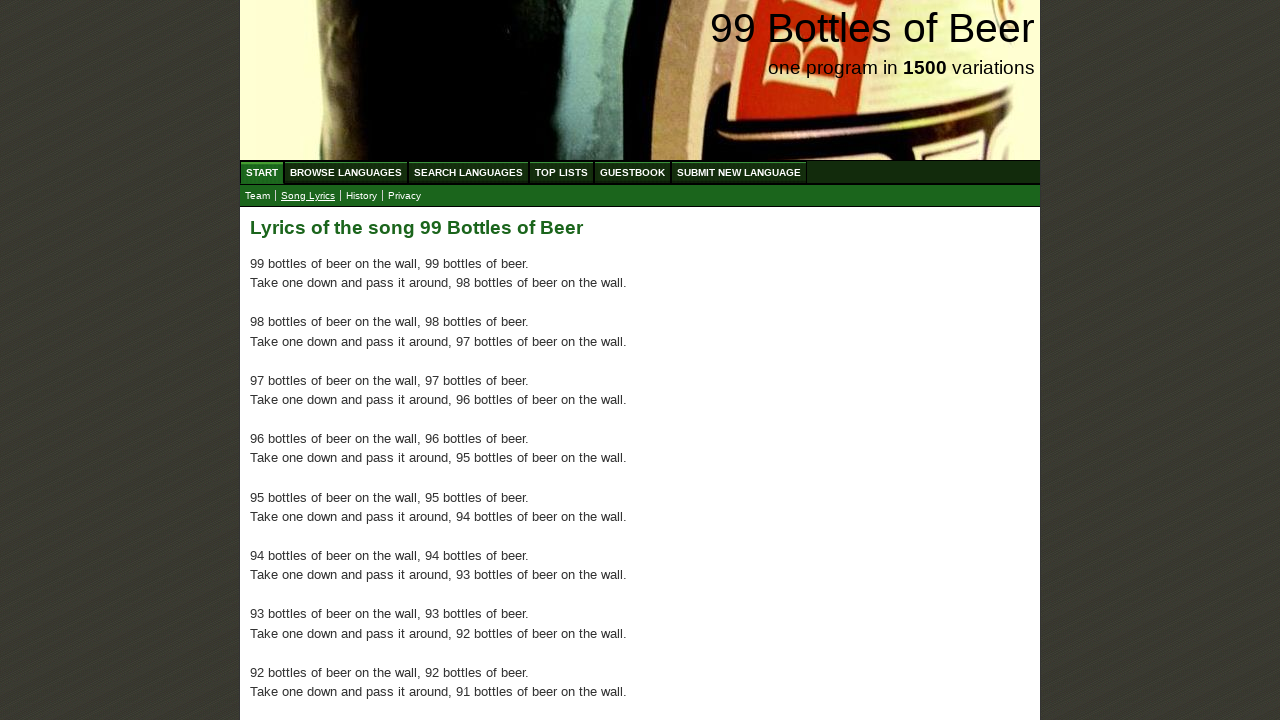

Verified verse 70 contains text
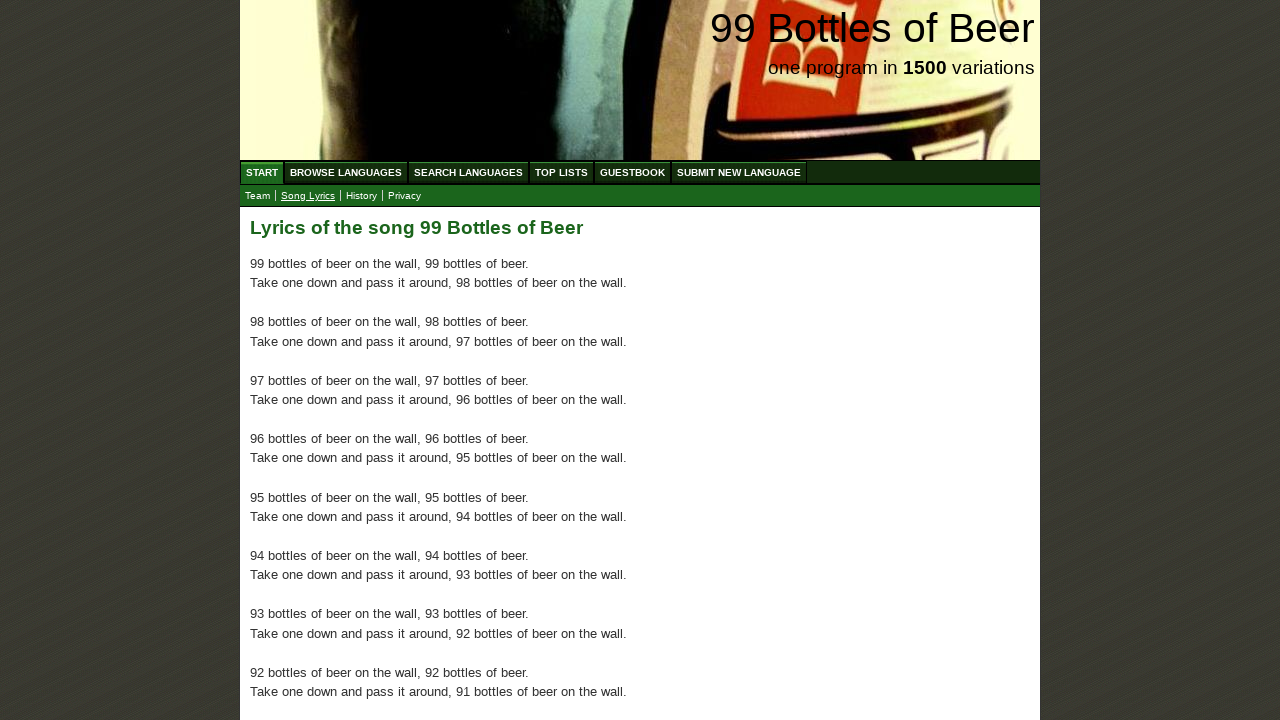

Verified verse 71 contains text
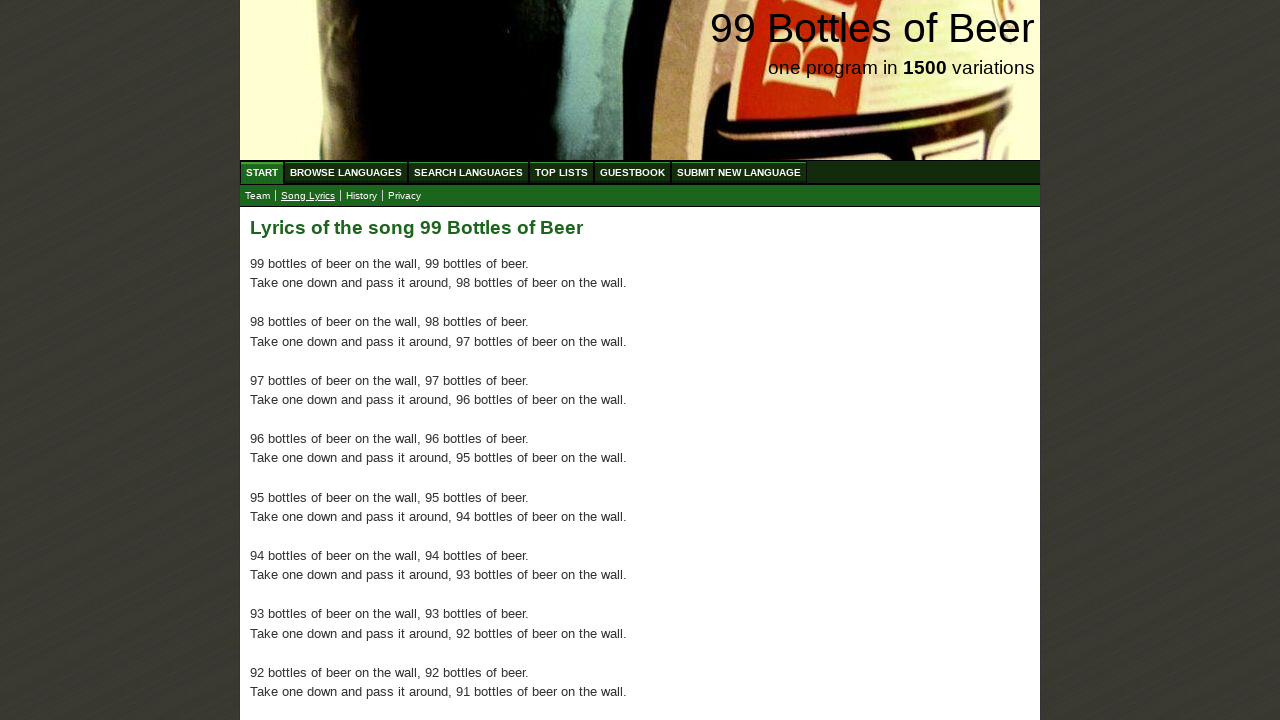

Verified verse 72 contains text
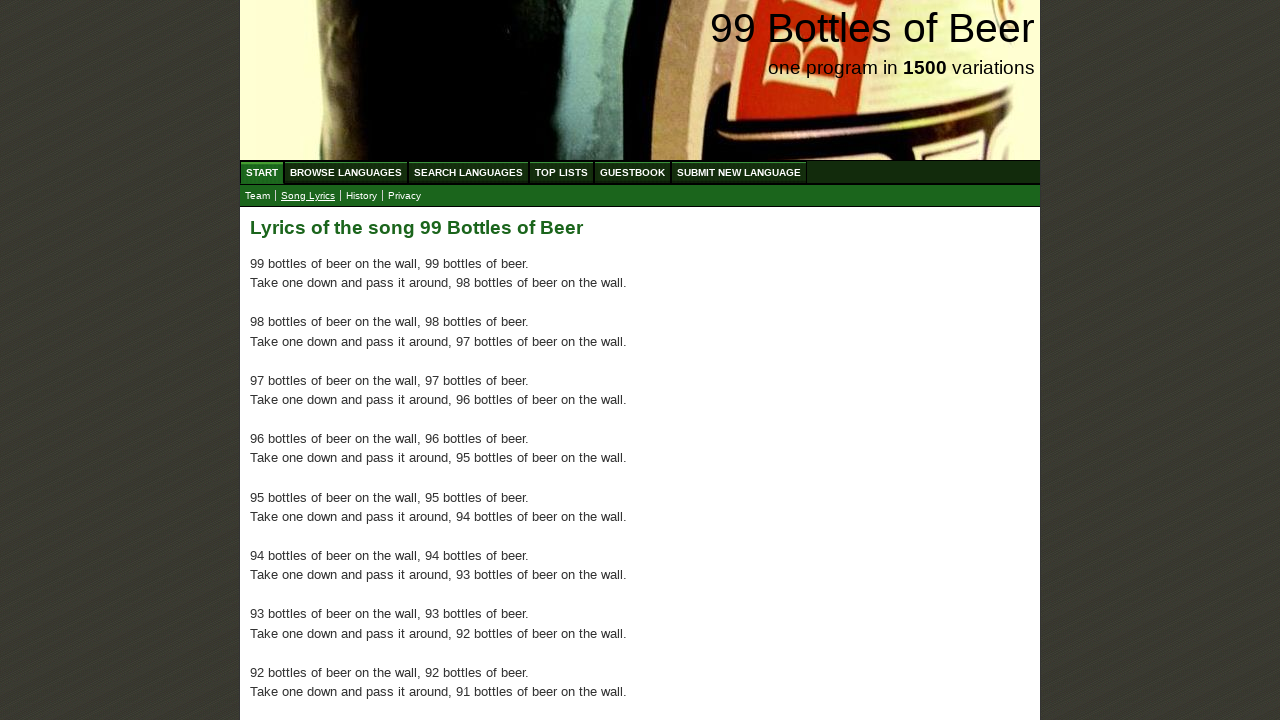

Verified verse 73 contains text
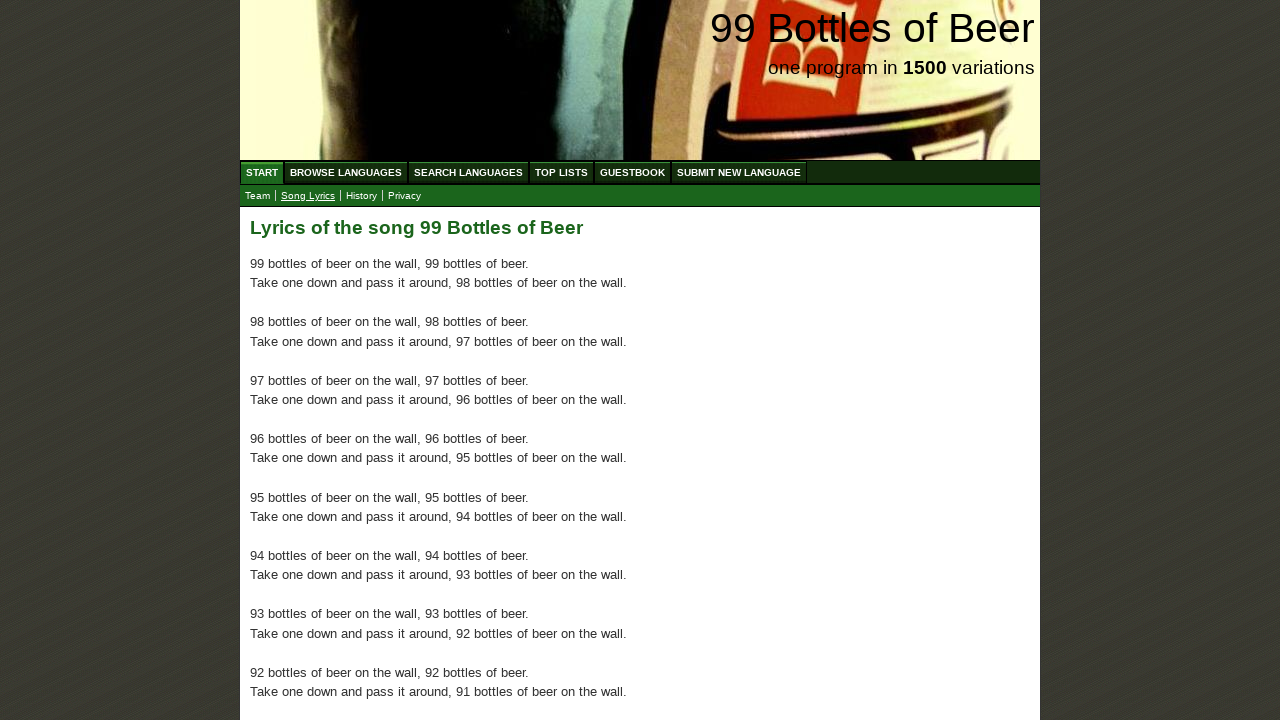

Verified verse 74 contains text
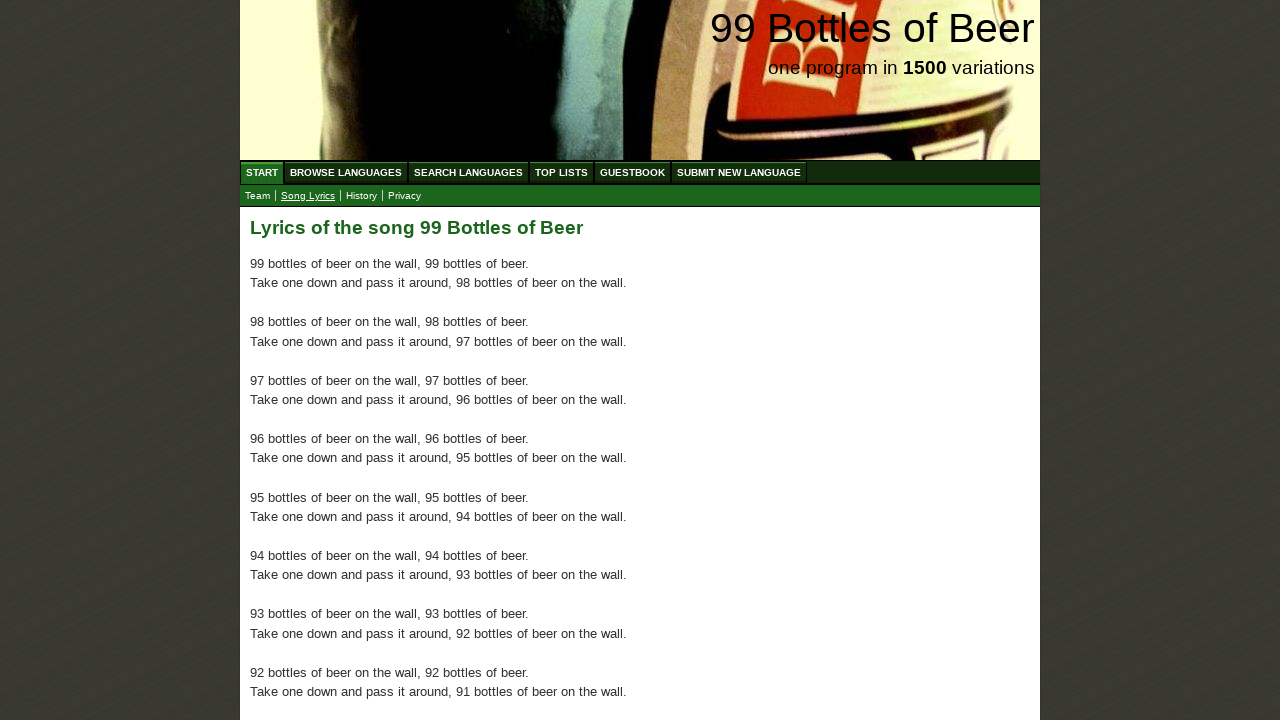

Verified verse 75 contains text
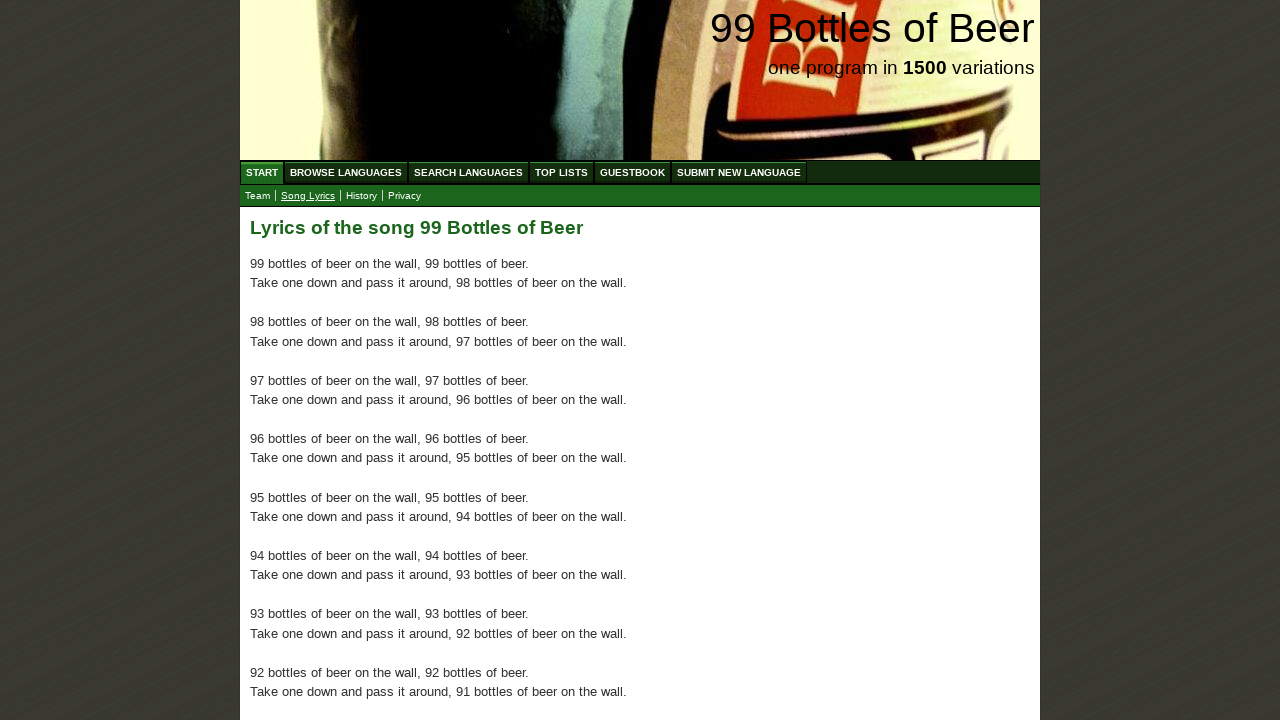

Verified verse 76 contains text
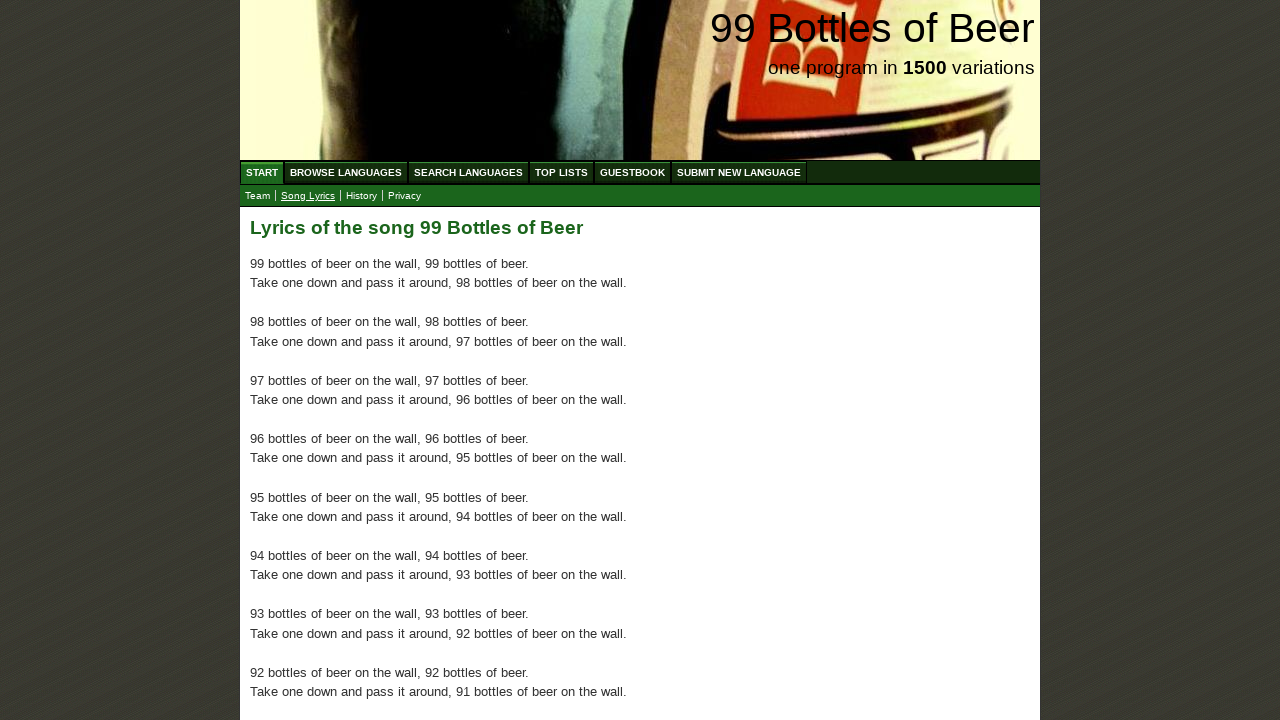

Verified verse 77 contains text
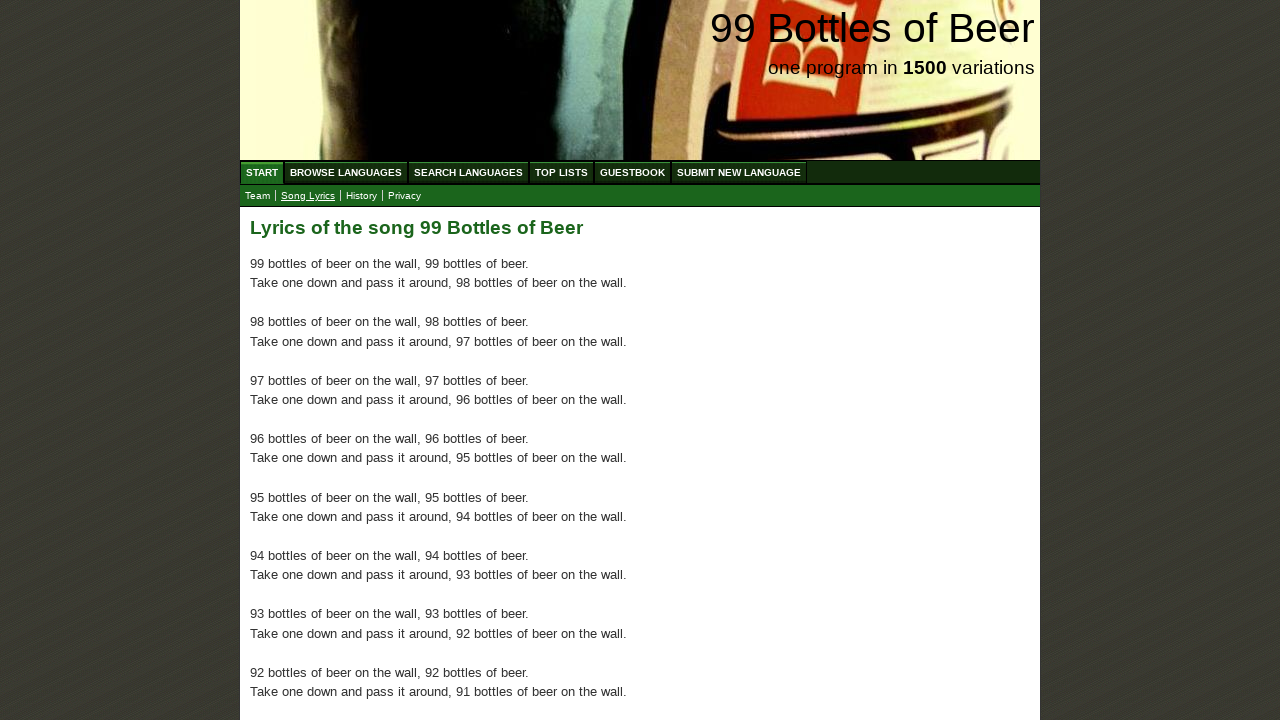

Verified verse 78 contains text
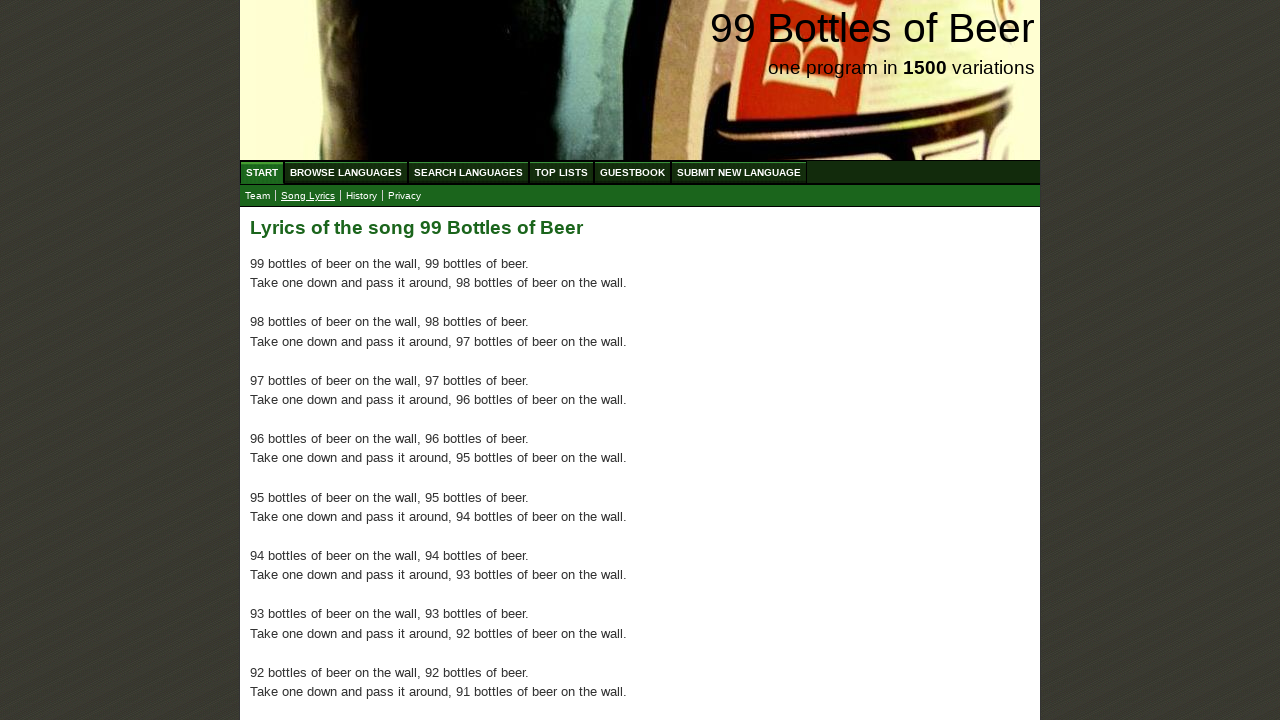

Verified verse 79 contains text
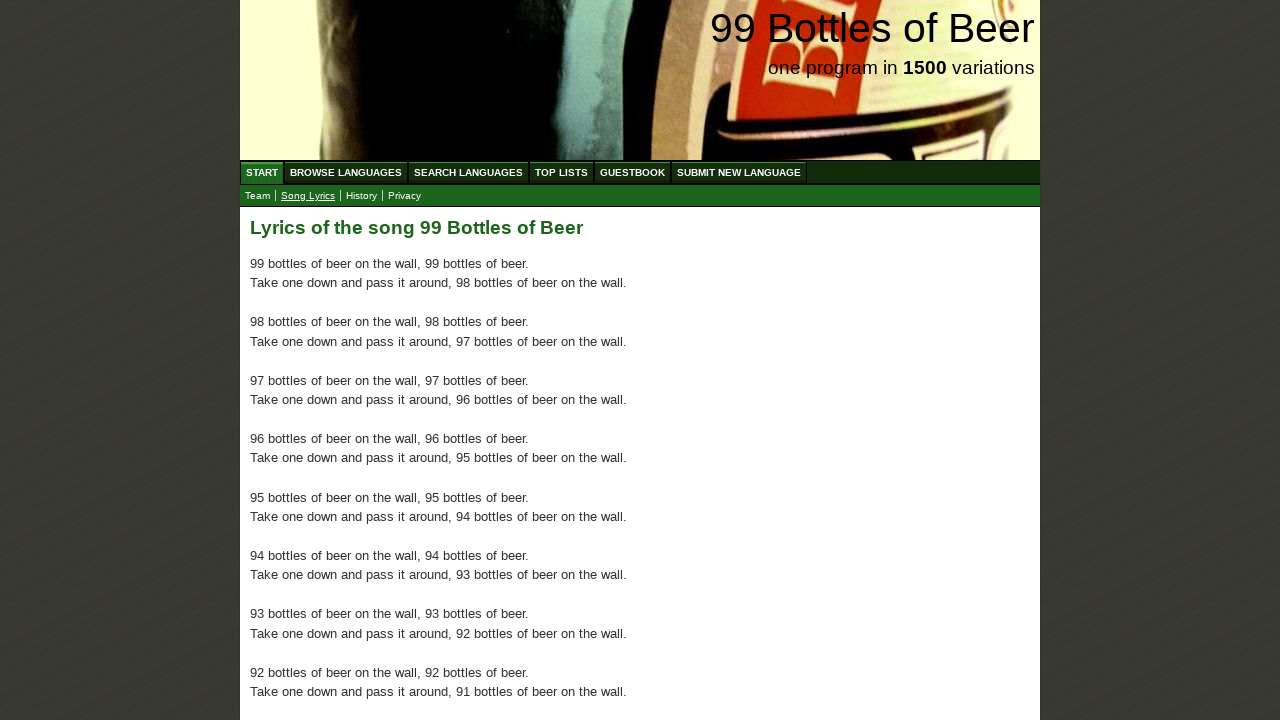

Verified verse 80 contains text
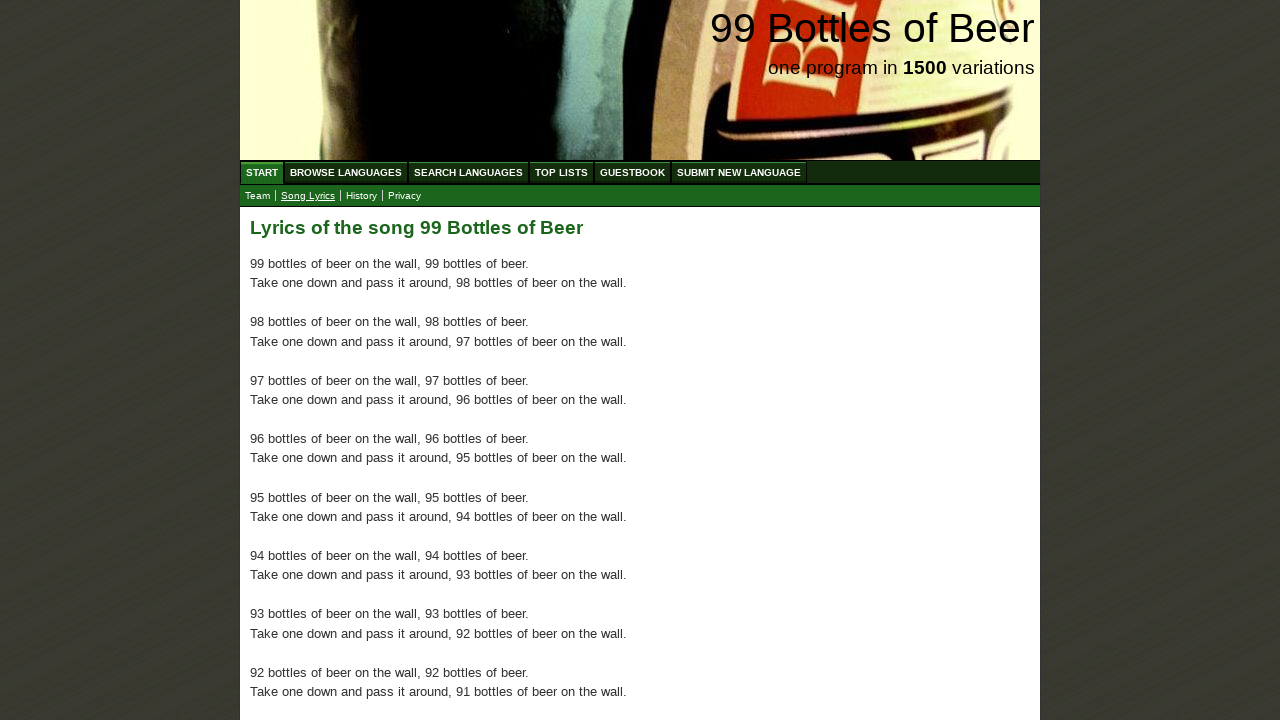

Verified verse 81 contains text
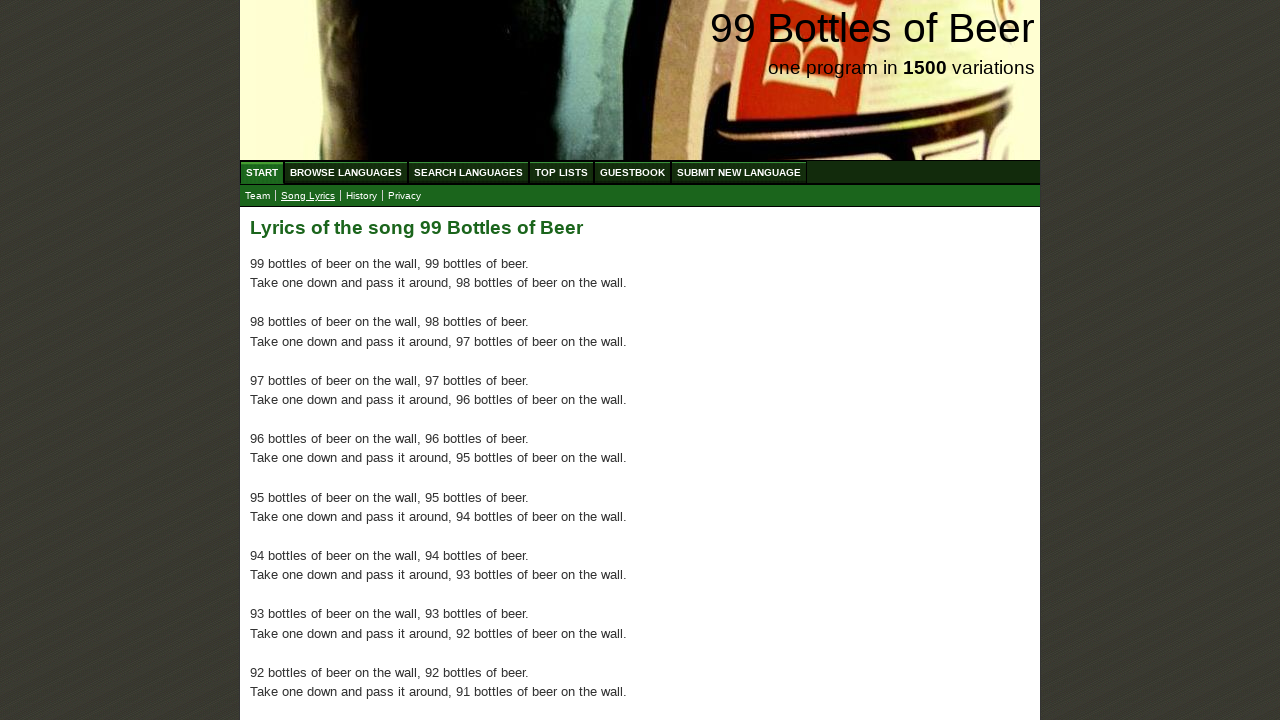

Verified verse 82 contains text
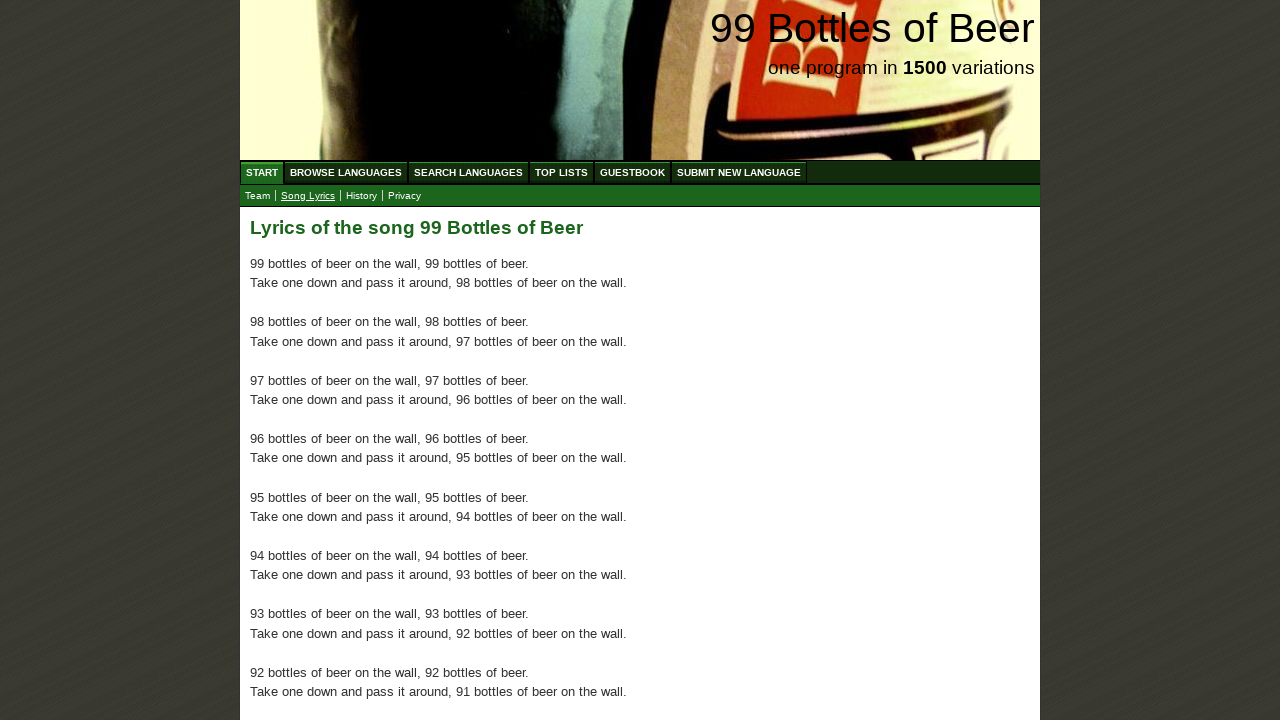

Verified verse 83 contains text
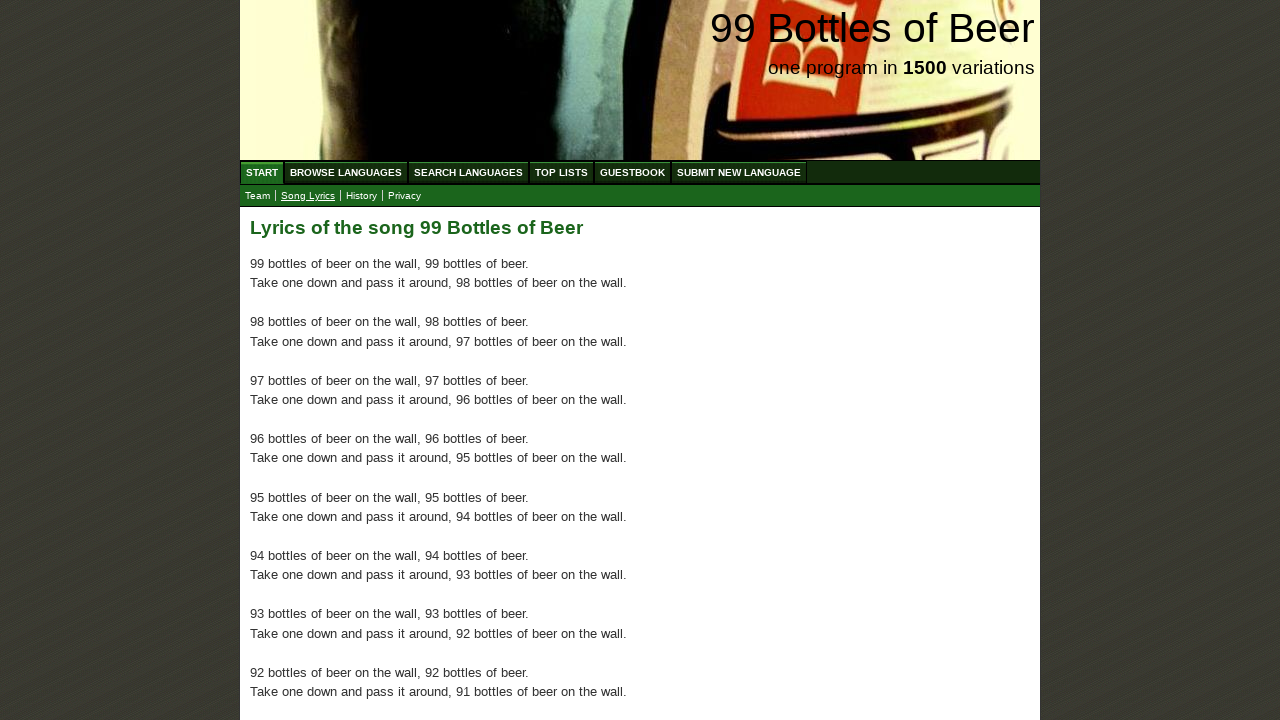

Verified verse 84 contains text
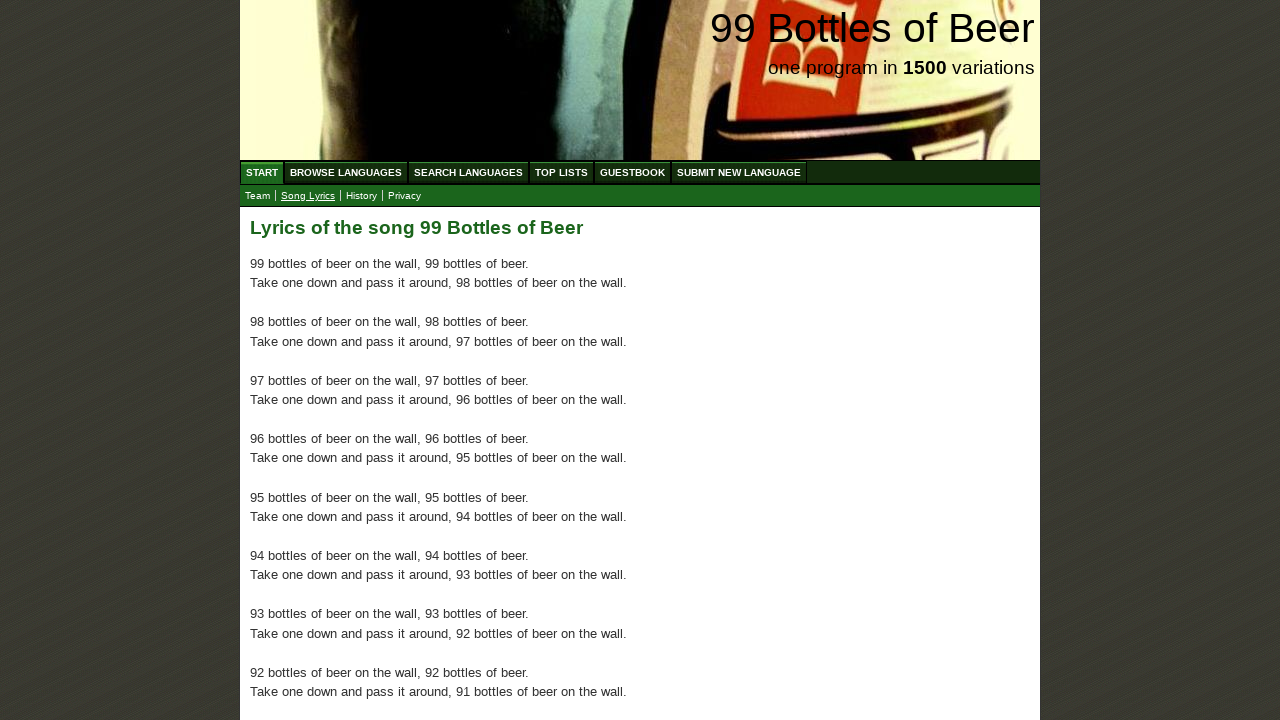

Verified verse 85 contains text
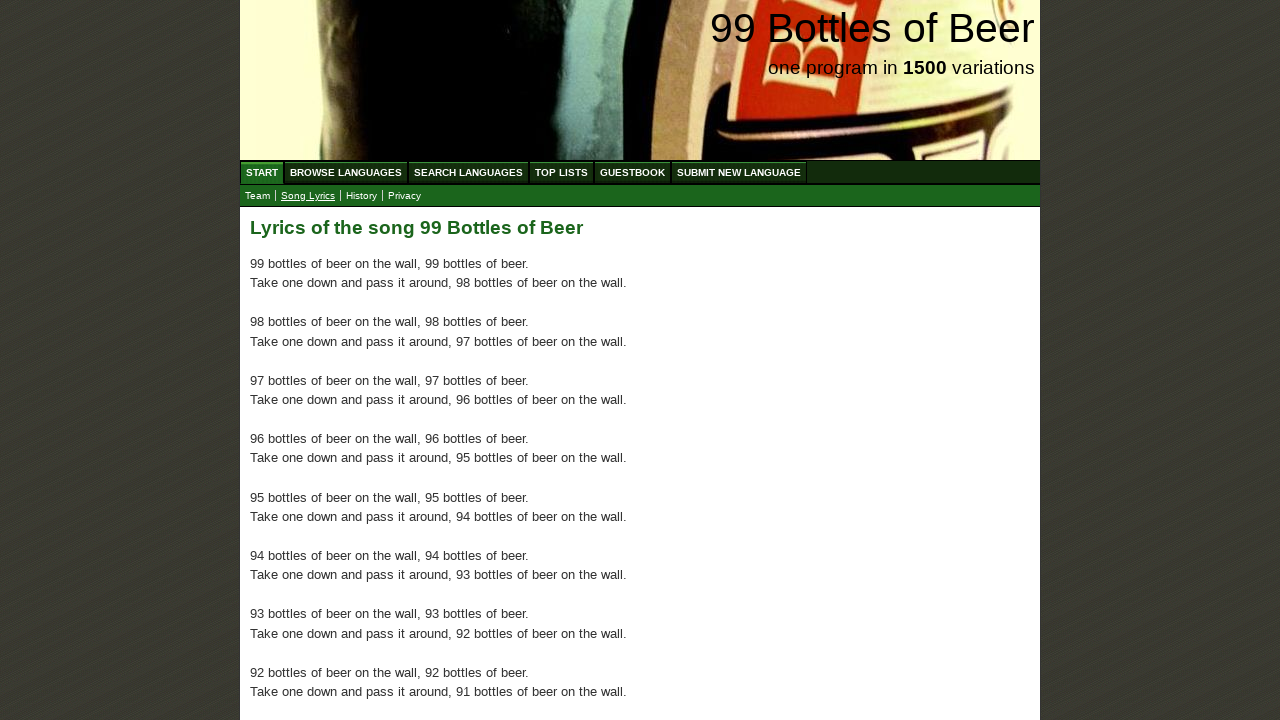

Verified verse 86 contains text
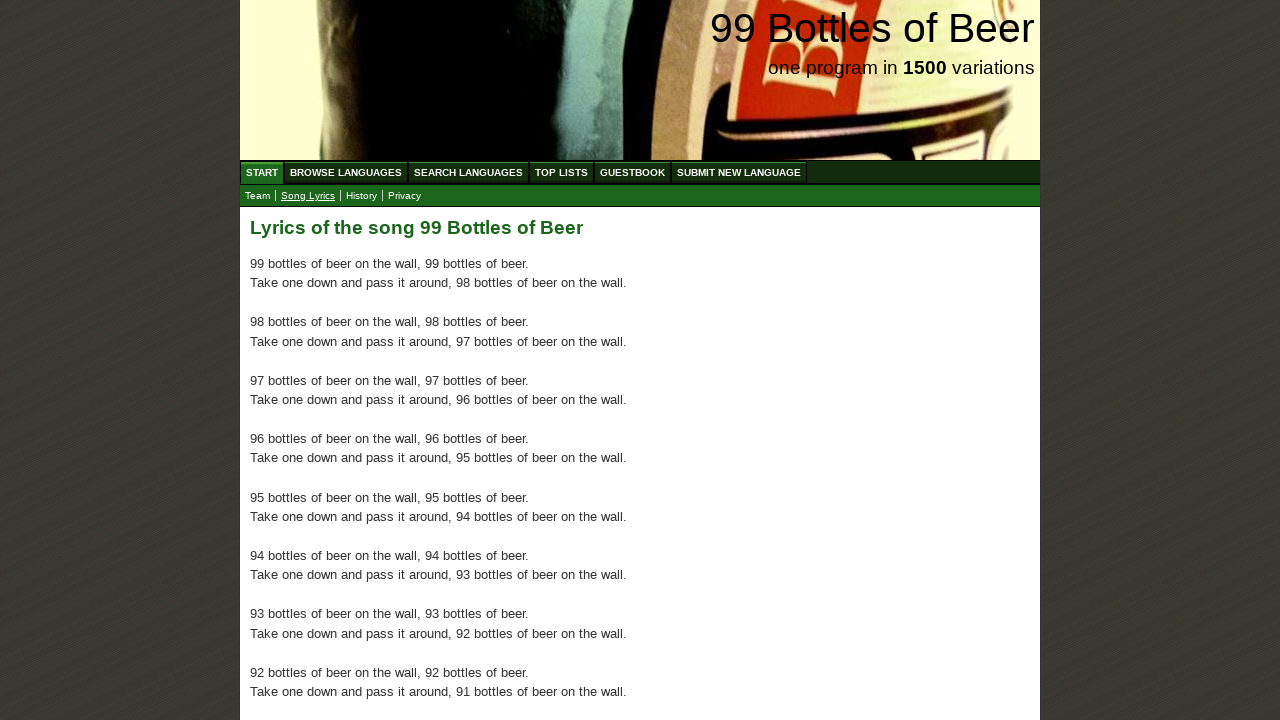

Verified verse 87 contains text
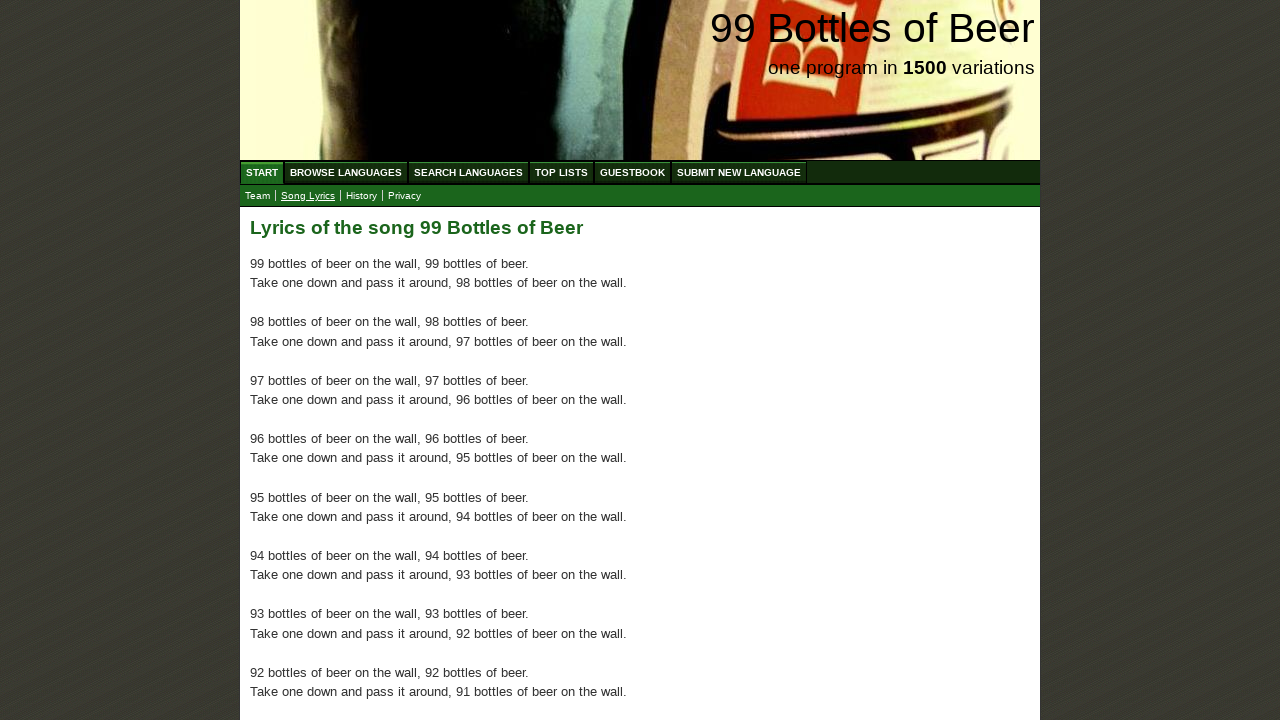

Verified verse 88 contains text
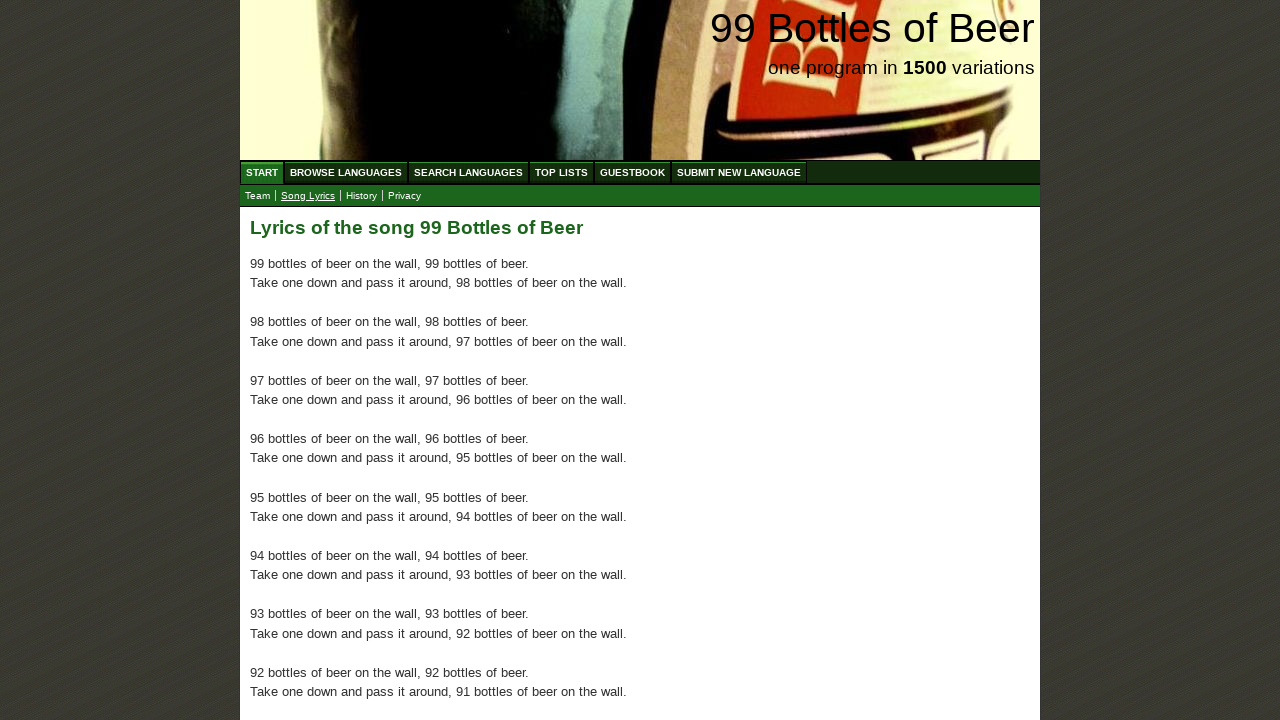

Verified verse 89 contains text
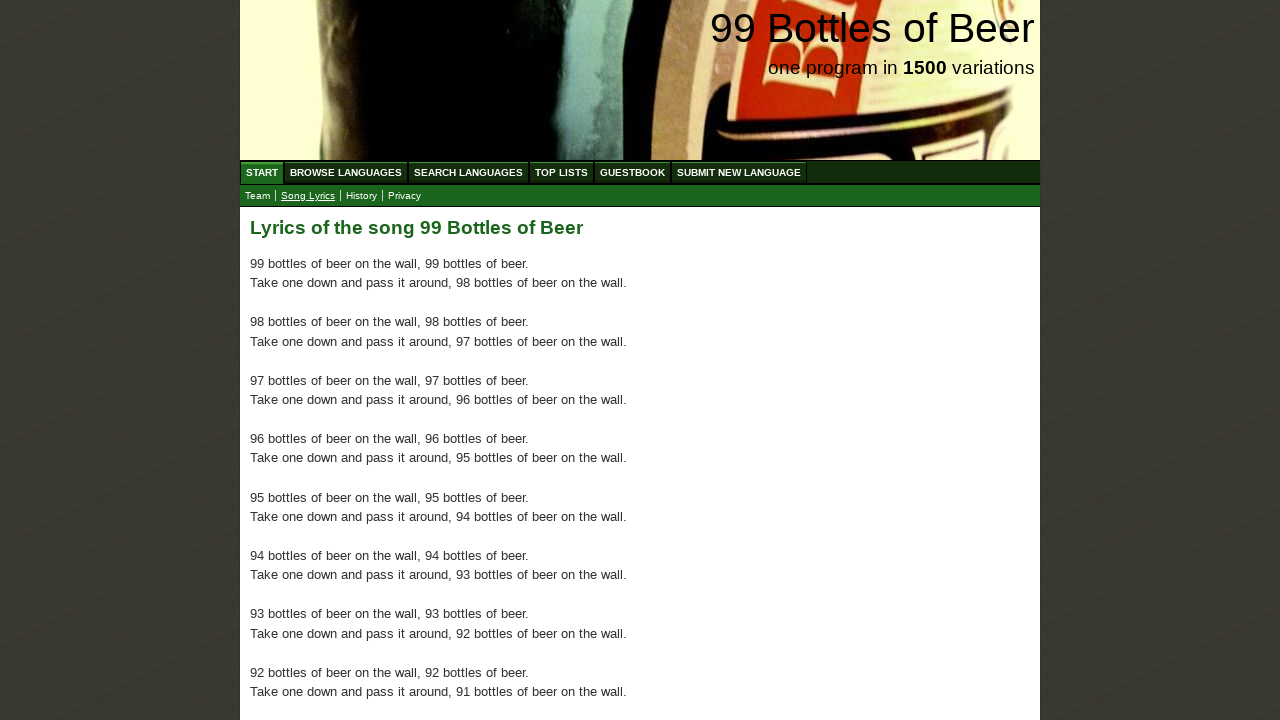

Verified verse 90 contains text
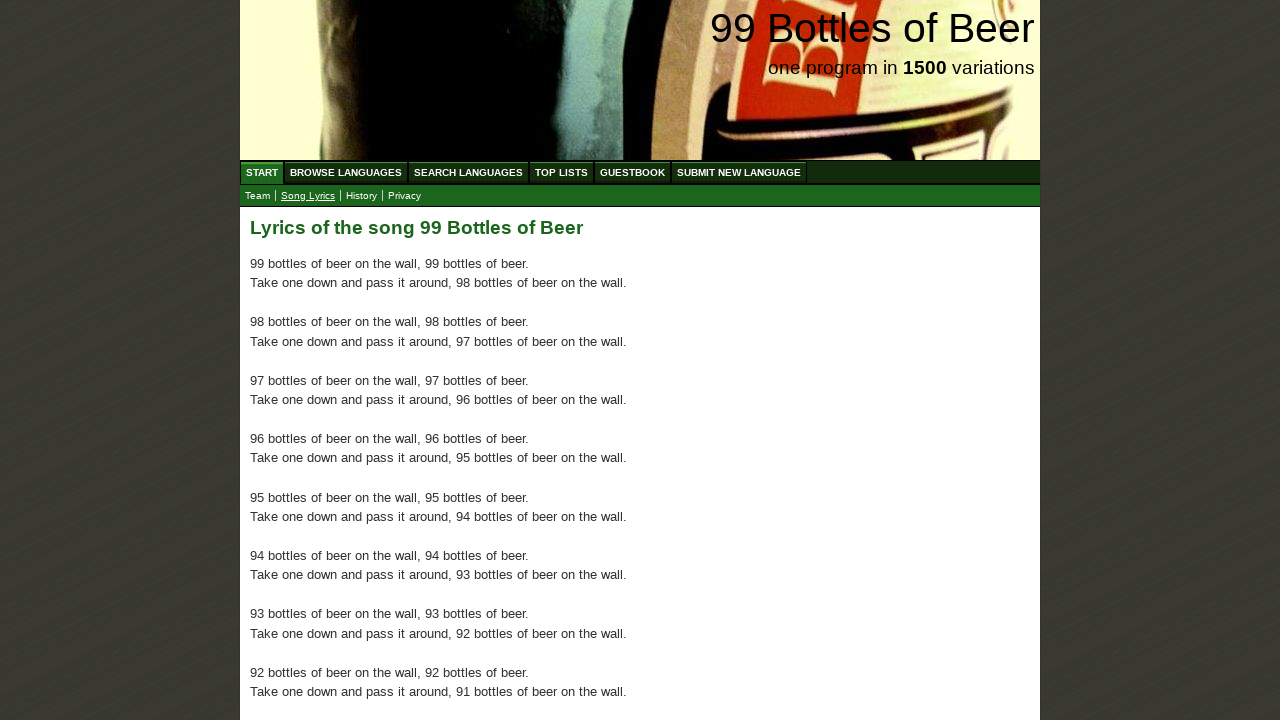

Verified verse 91 contains text
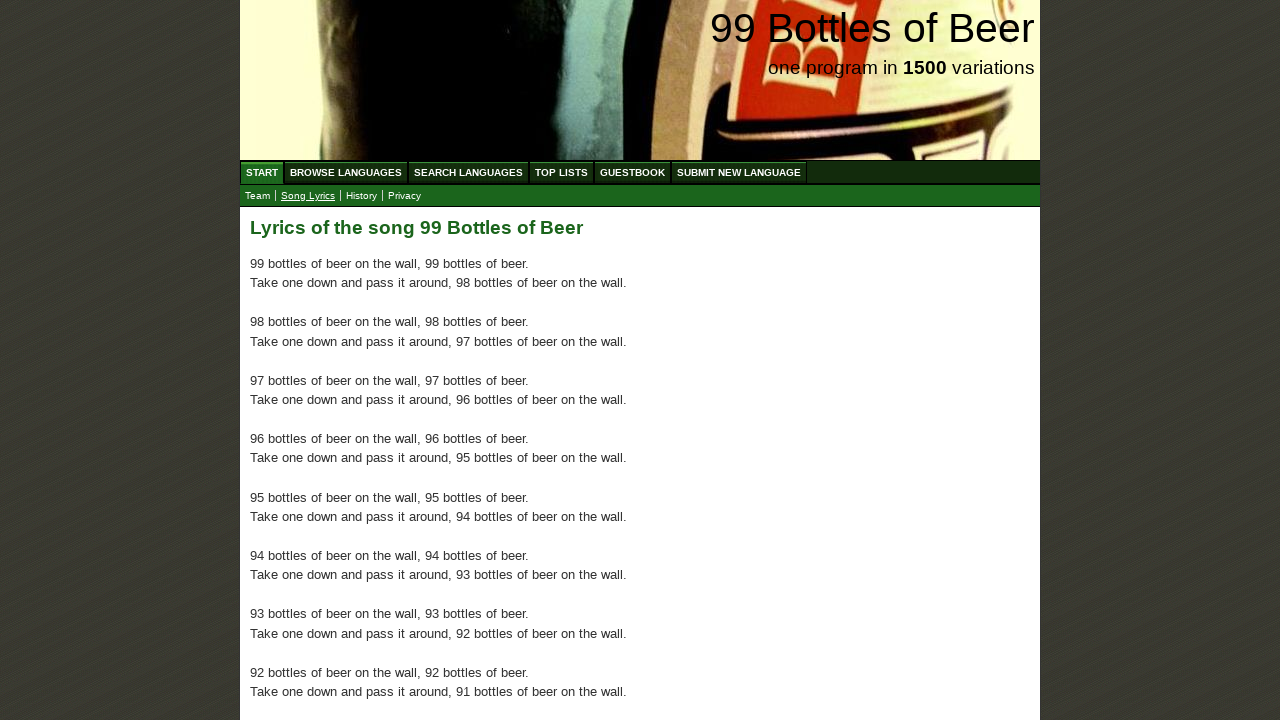

Verified verse 92 contains text
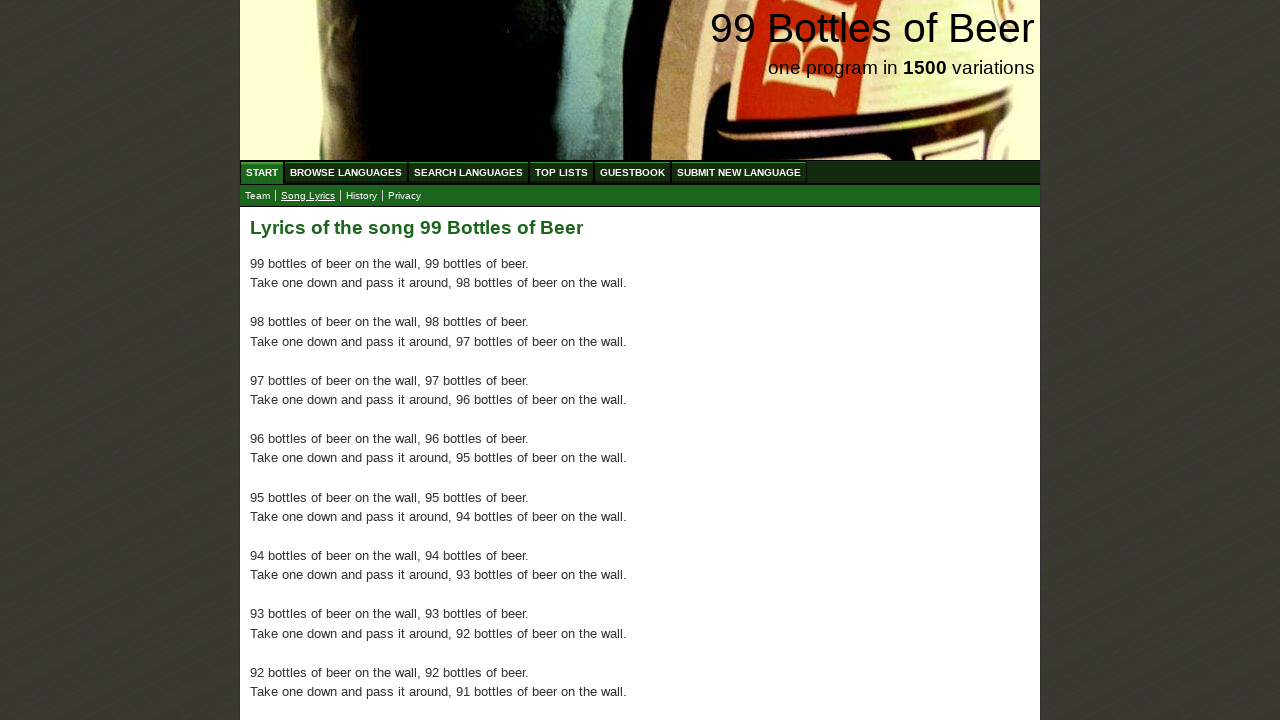

Verified verse 93 contains text
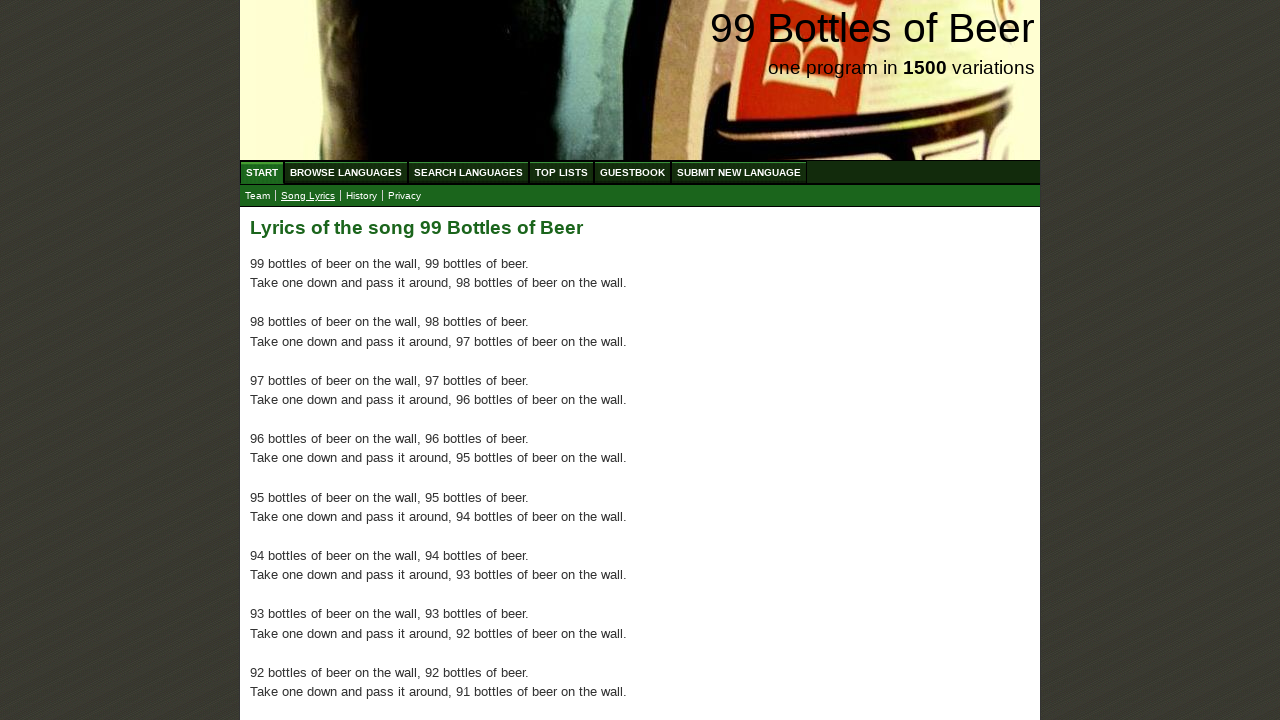

Verified verse 94 contains text
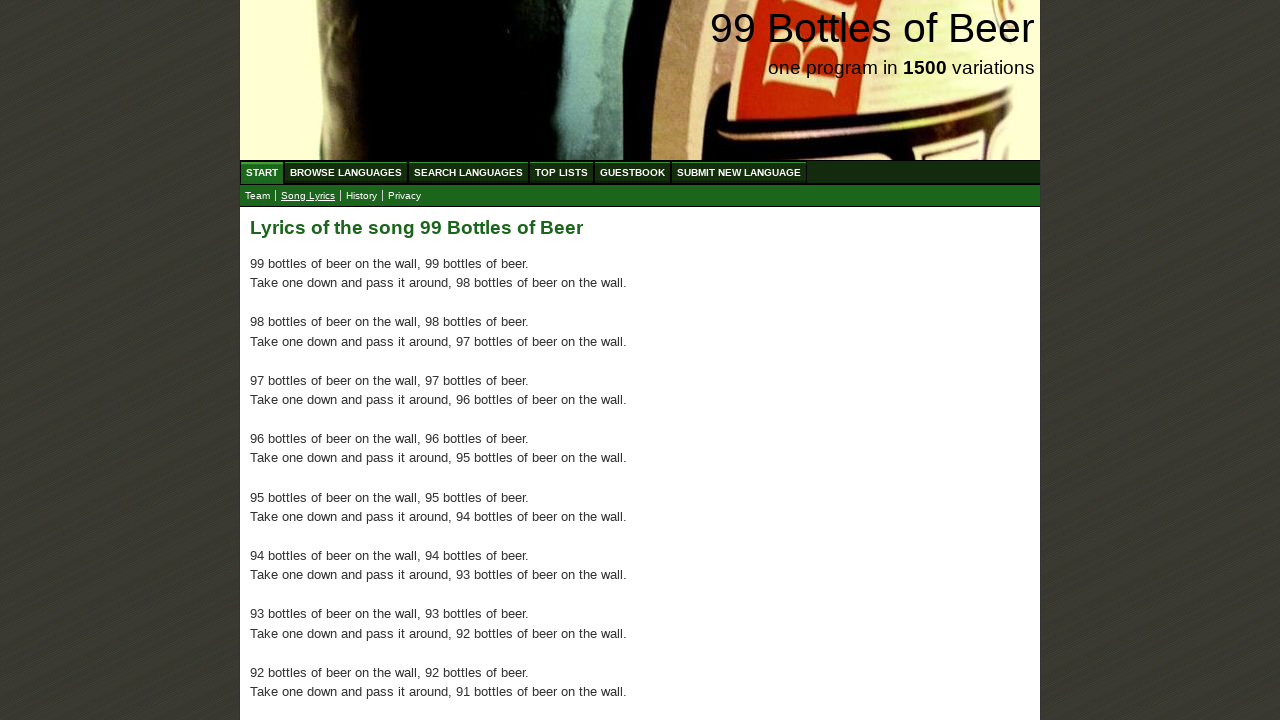

Verified verse 95 contains text
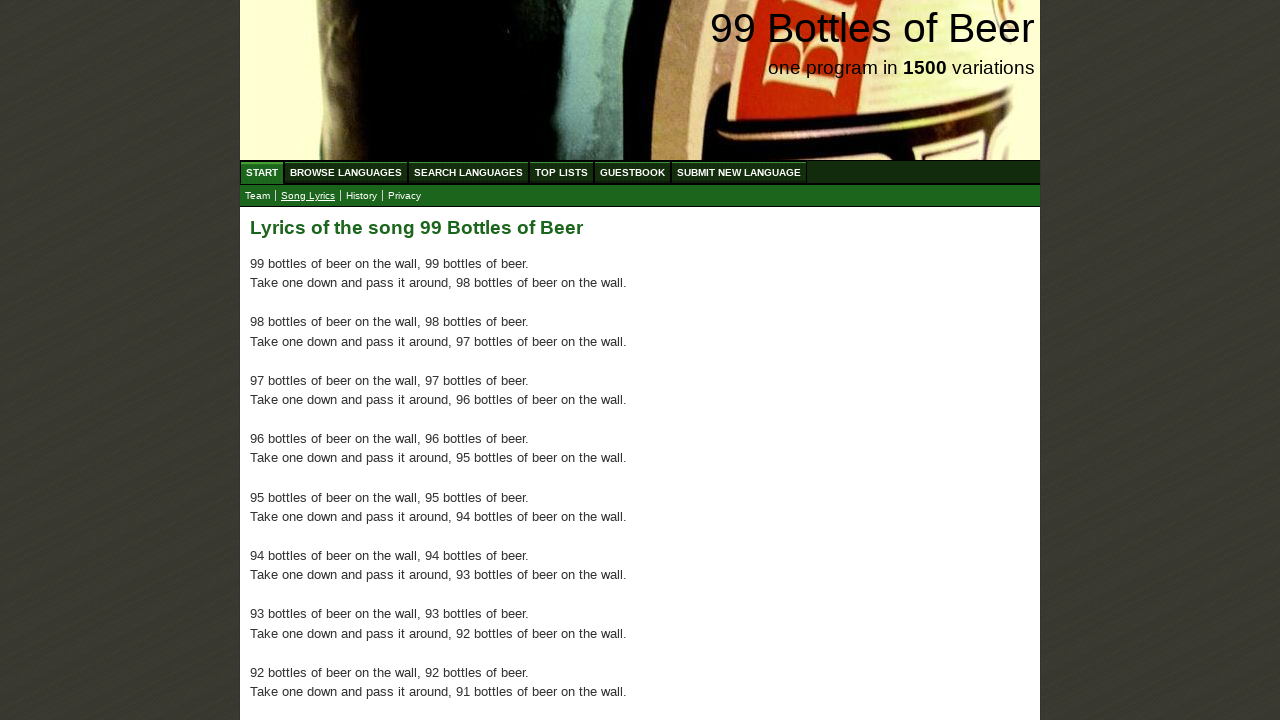

Verified verse 96 contains text
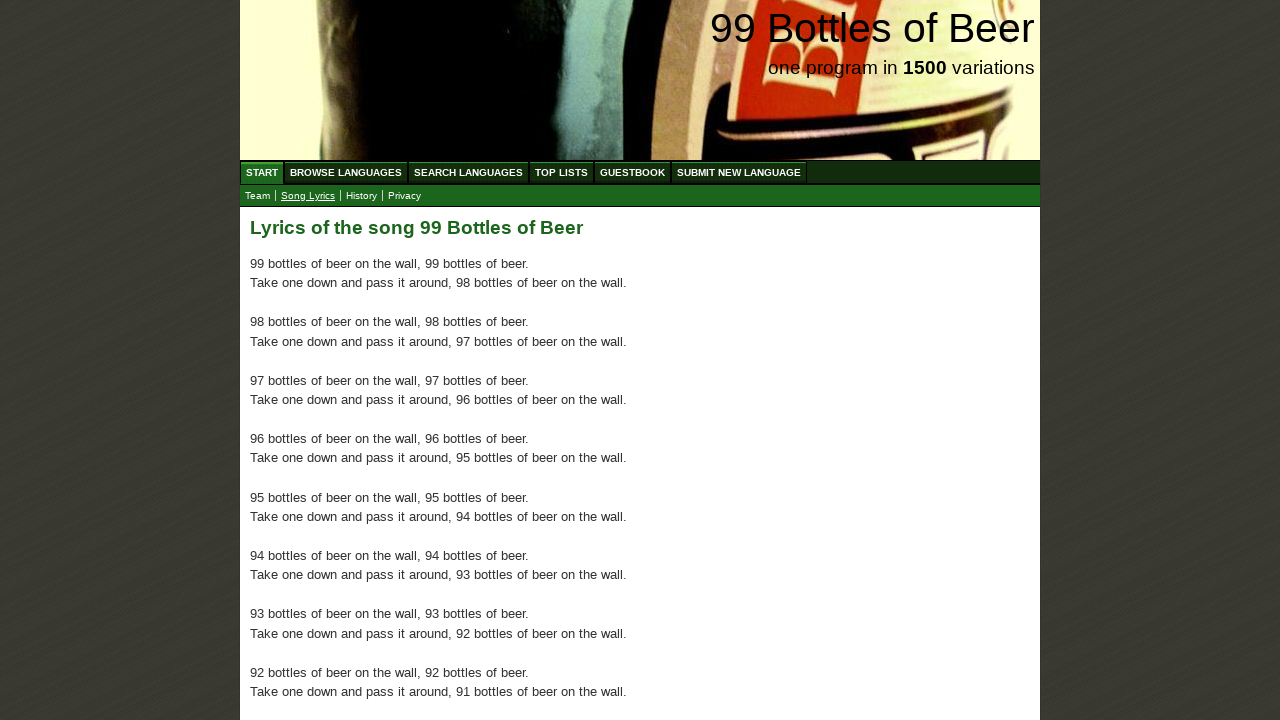

Verified verse 97 contains text
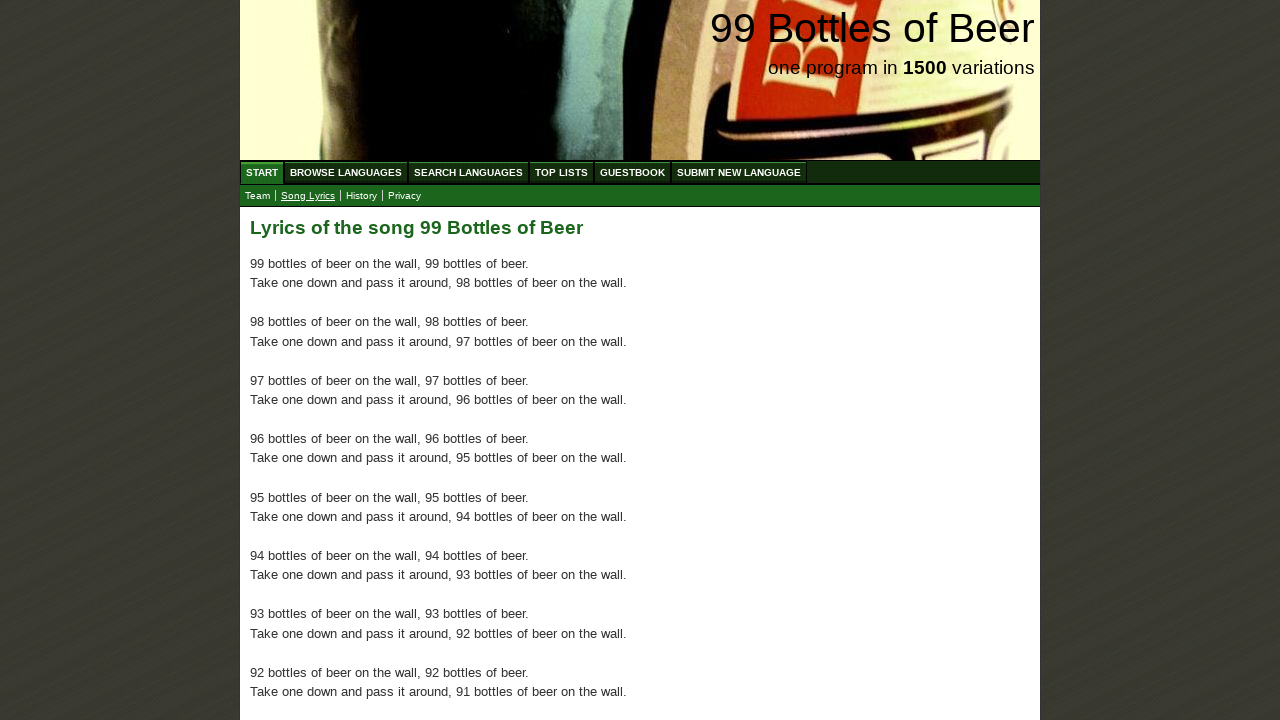

Verified verse 98 contains text
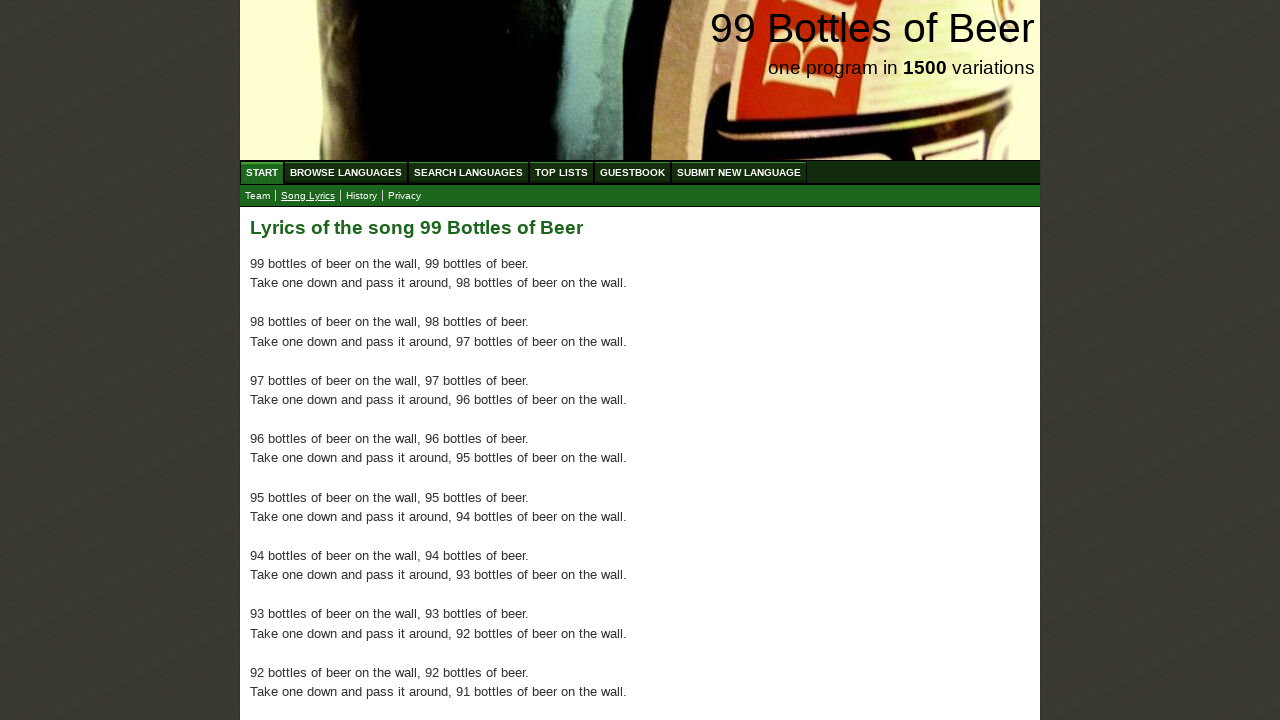

Verified verse 99 contains text
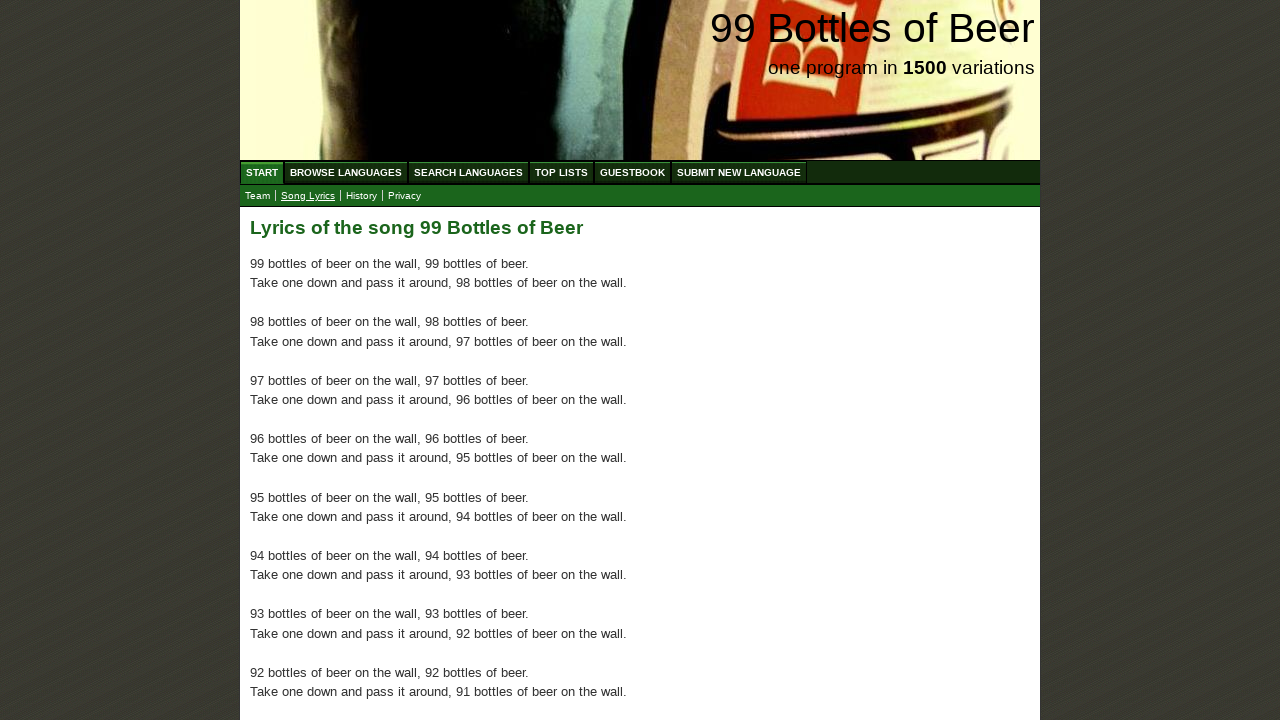

Verified verse 100 contains text
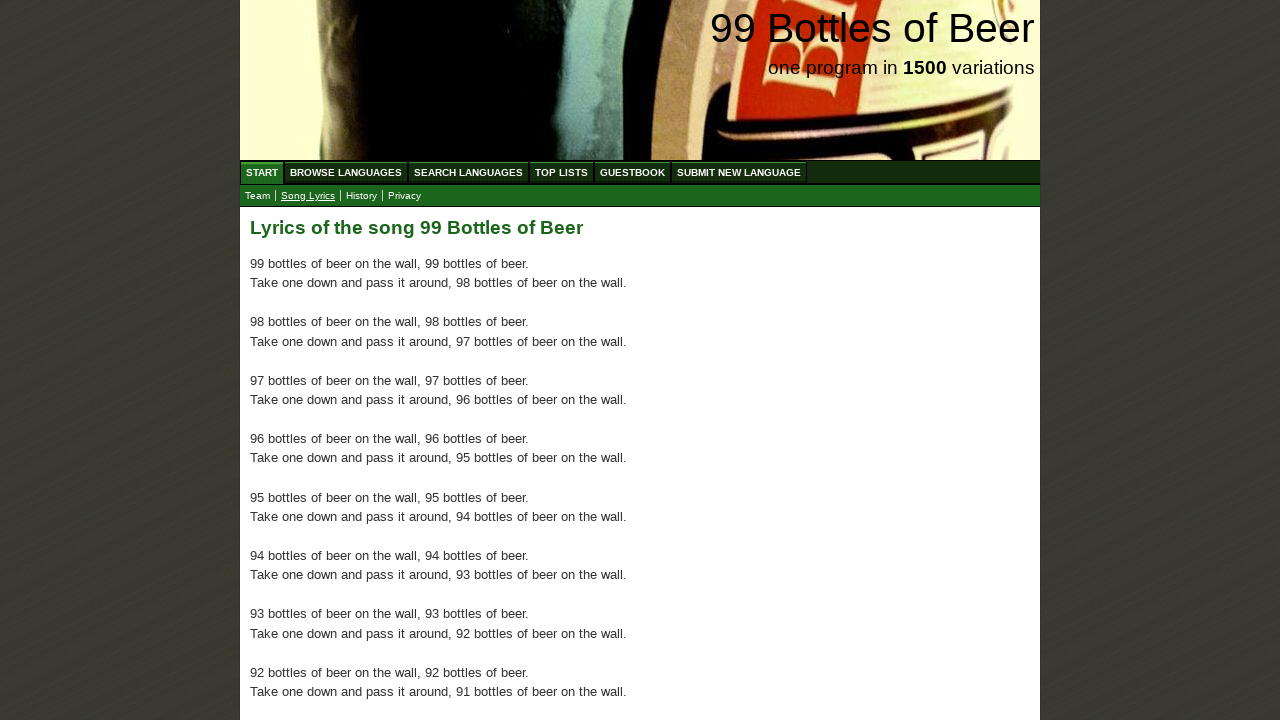

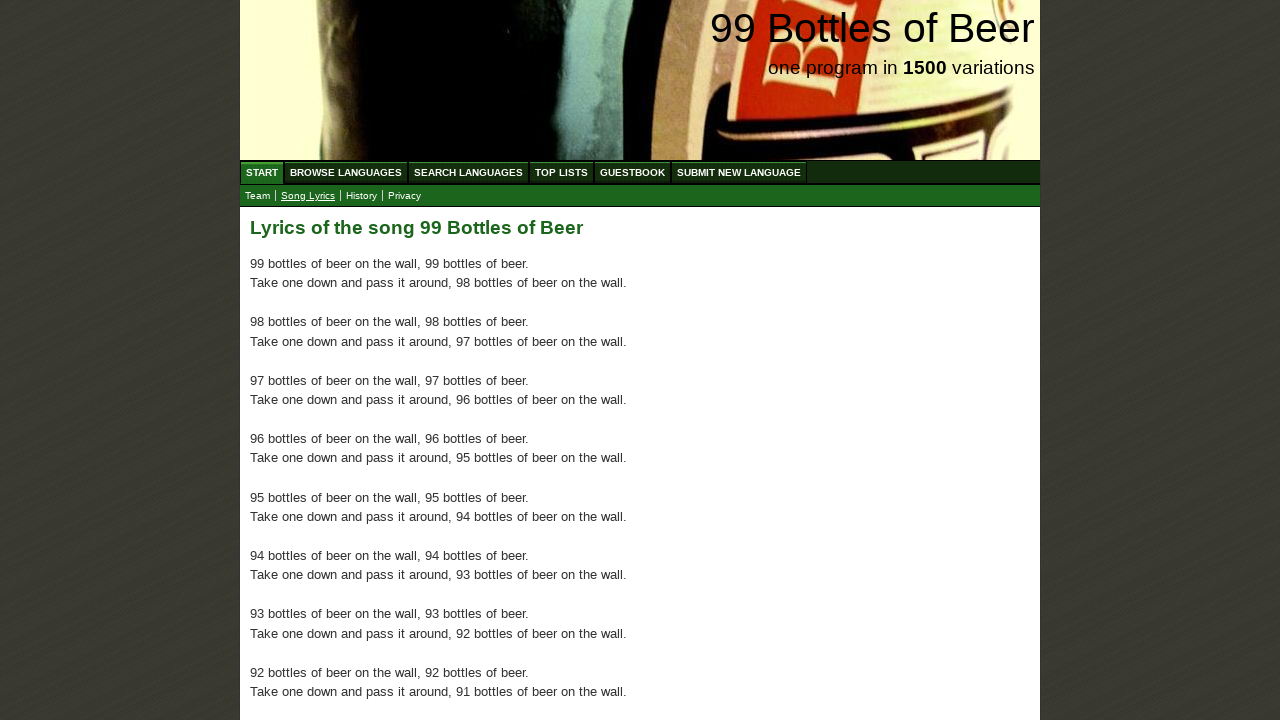